Plays the 16384 (2048-style) puzzle game by clicking on the game area and sending random arrow key presses to move tiles

Starting URL: http://annimon.github.io/16384/

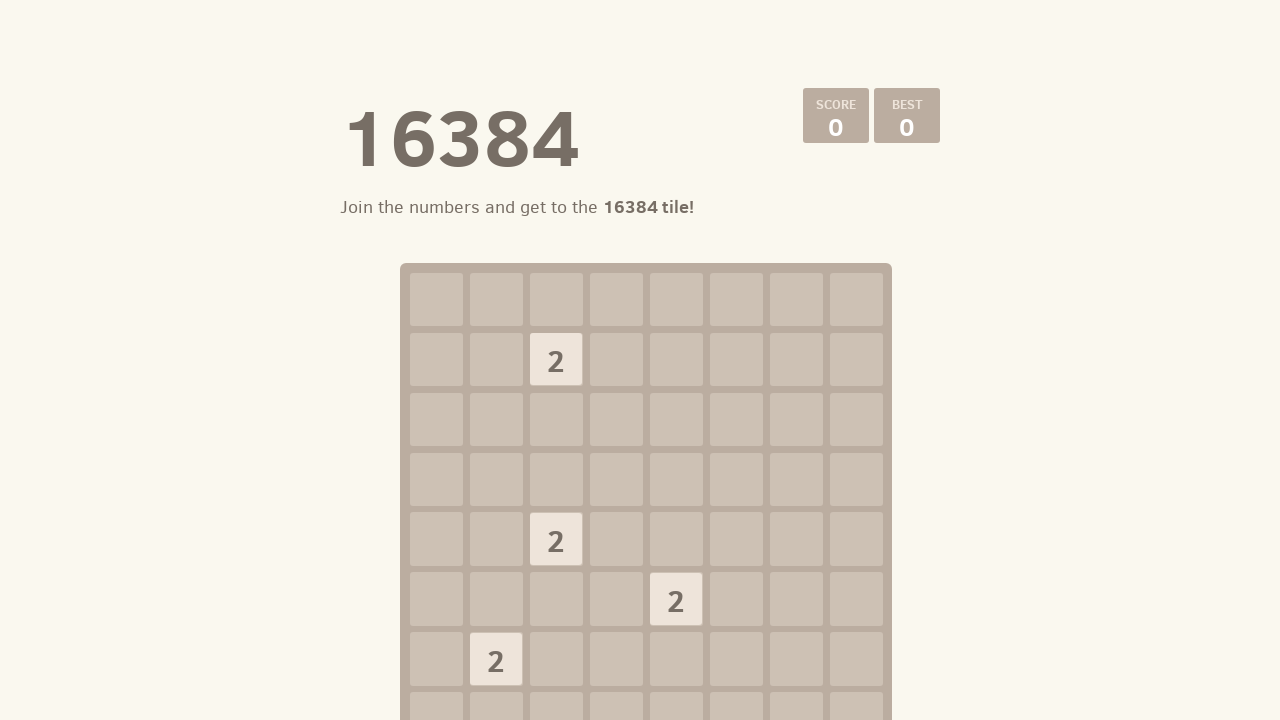

Clicked on game container to focus it at (640, 360) on xpath=/html/body/div
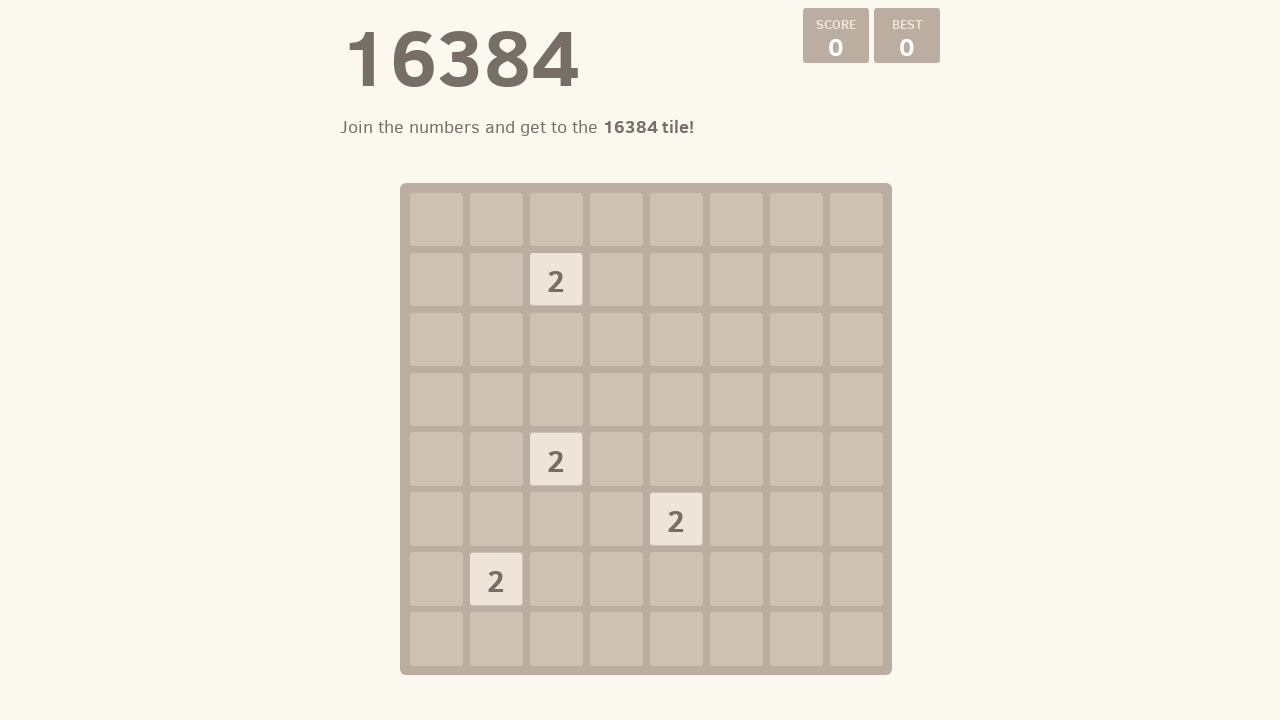

Pressed random arrow key: ArrowLeft
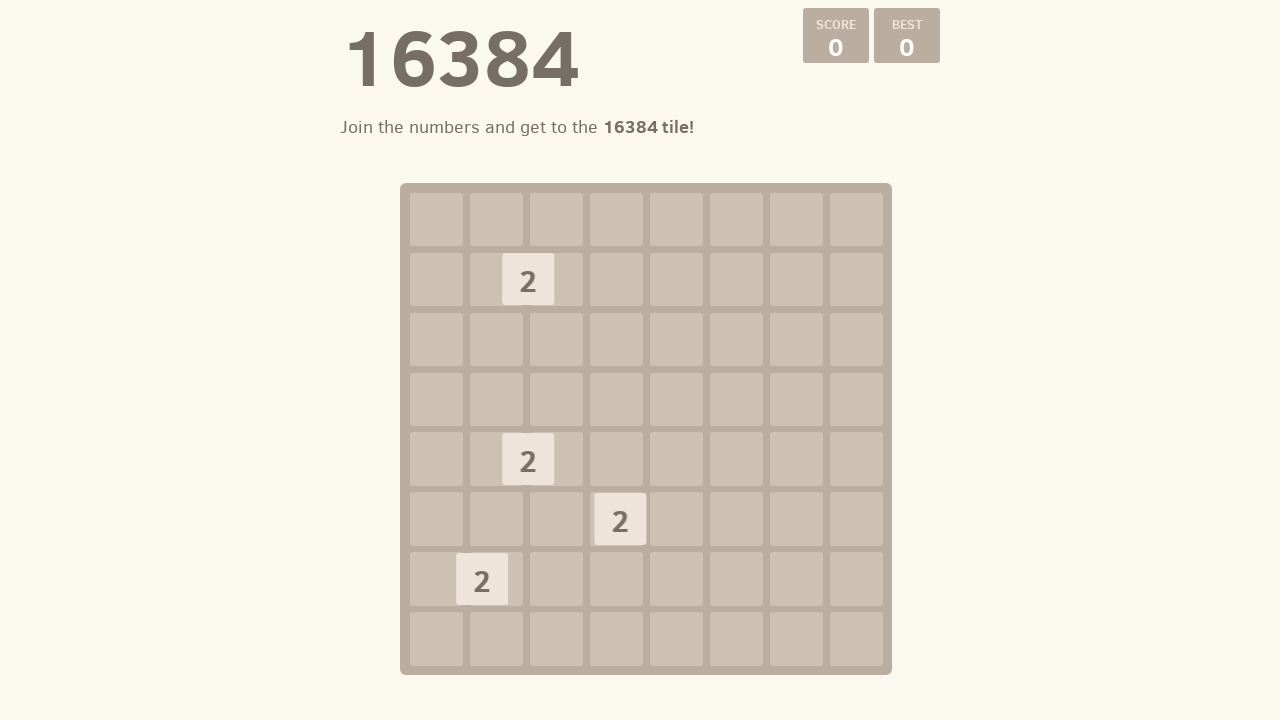

Pressed ArrowDown key
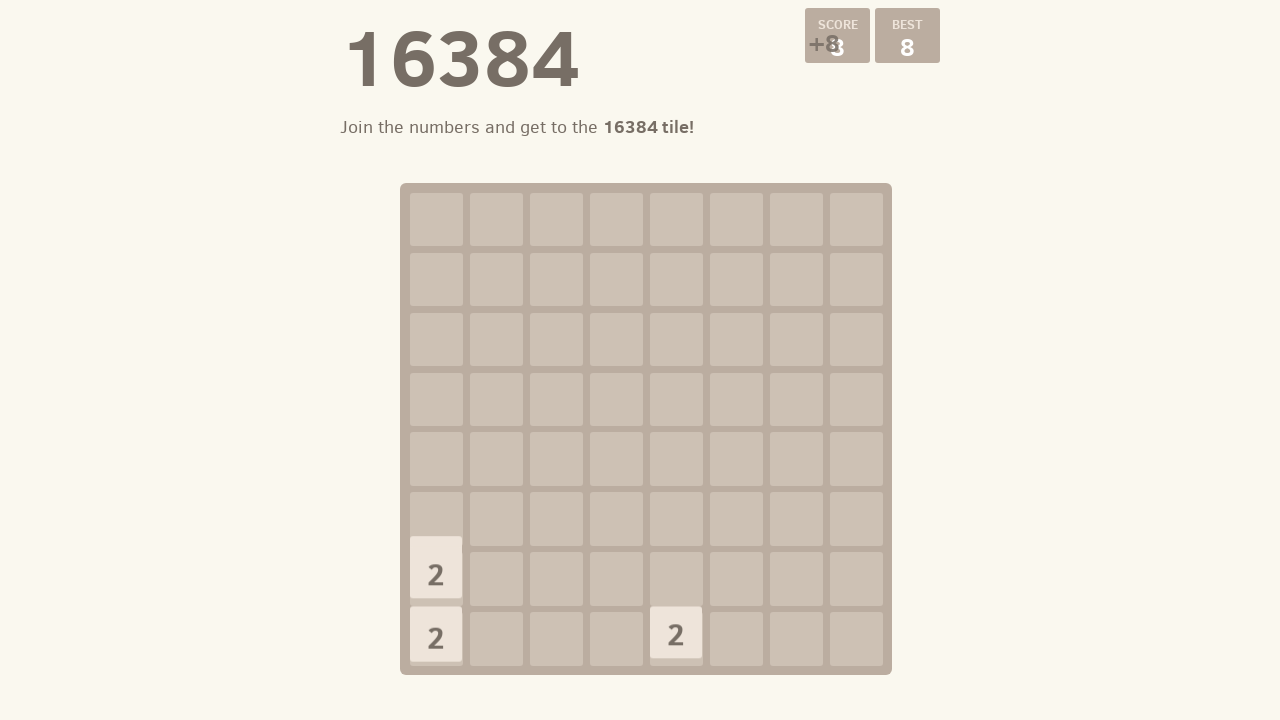

Pressed random arrow key: ArrowDown
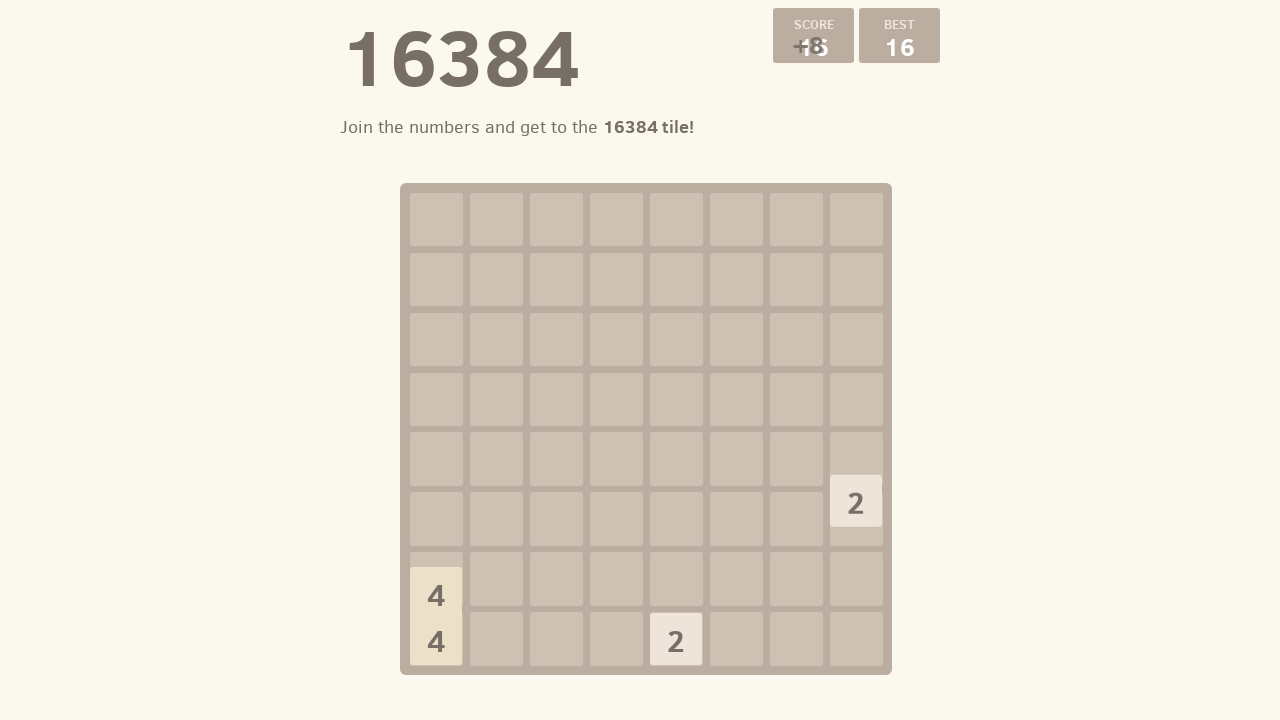

Pressed ArrowDown key
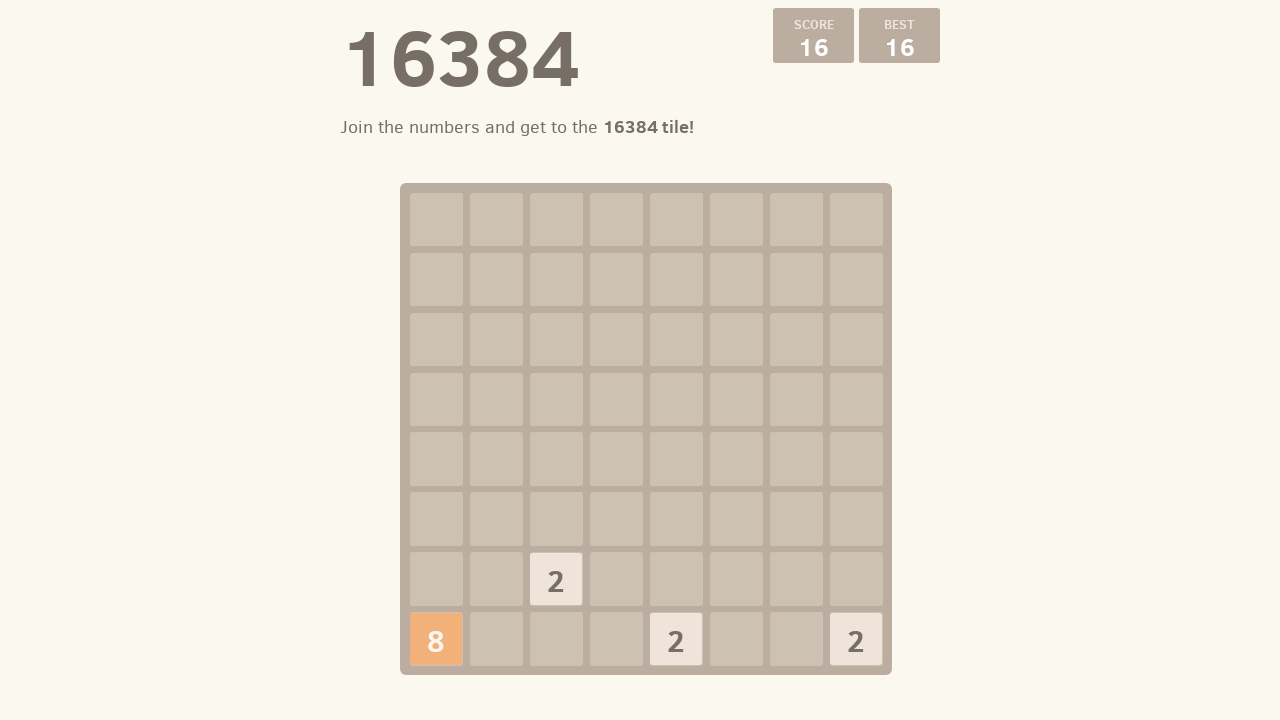

Pressed random arrow key: ArrowRight
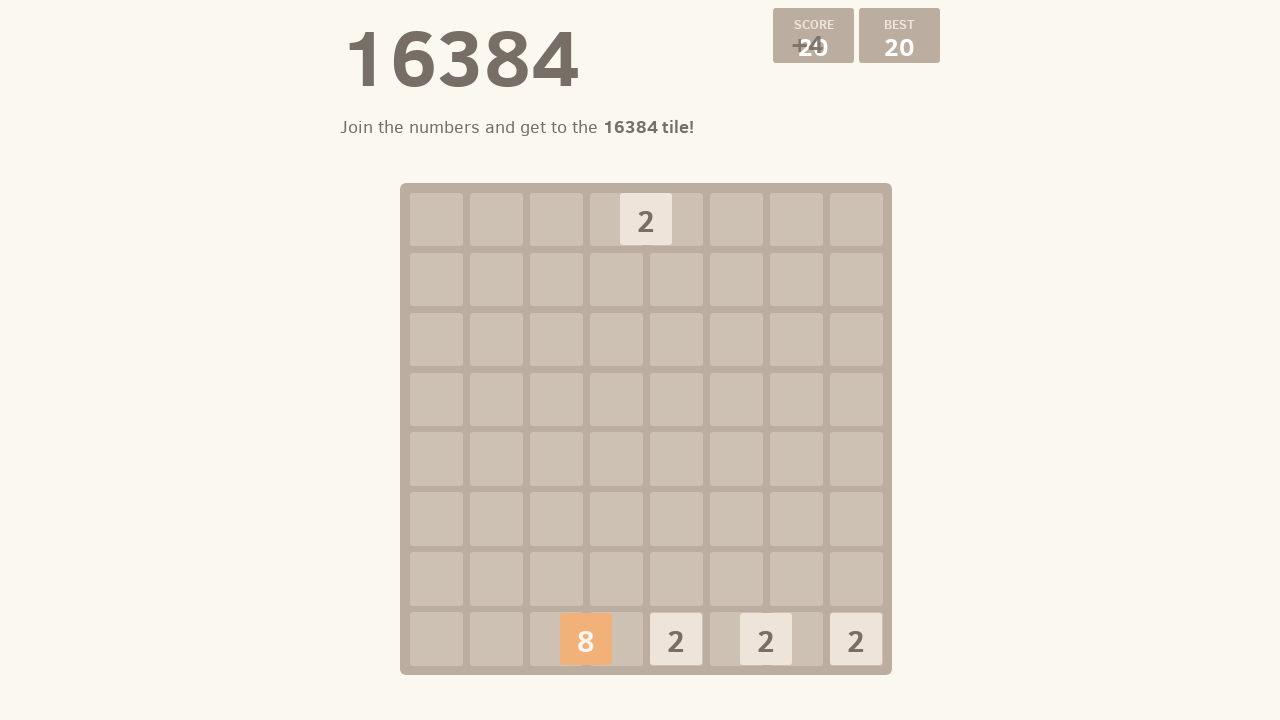

Pressed ArrowDown key
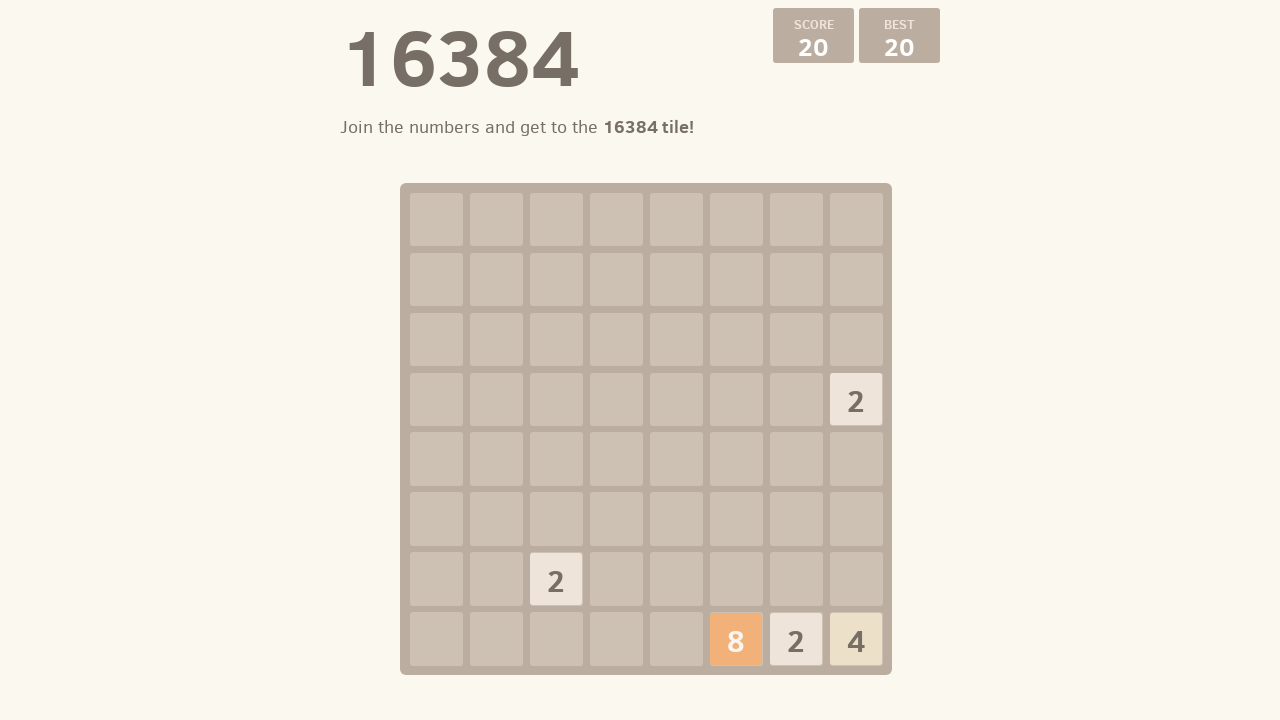

Pressed random arrow key: ArrowRight
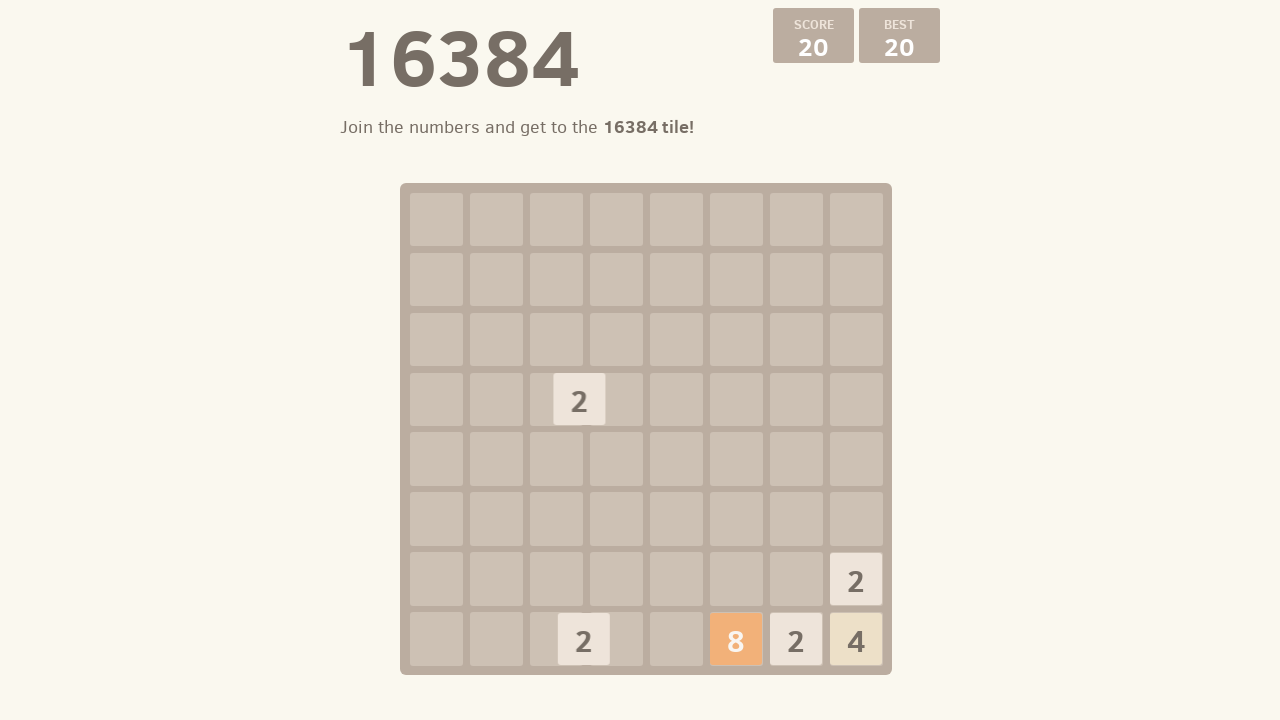

Pressed ArrowDown key
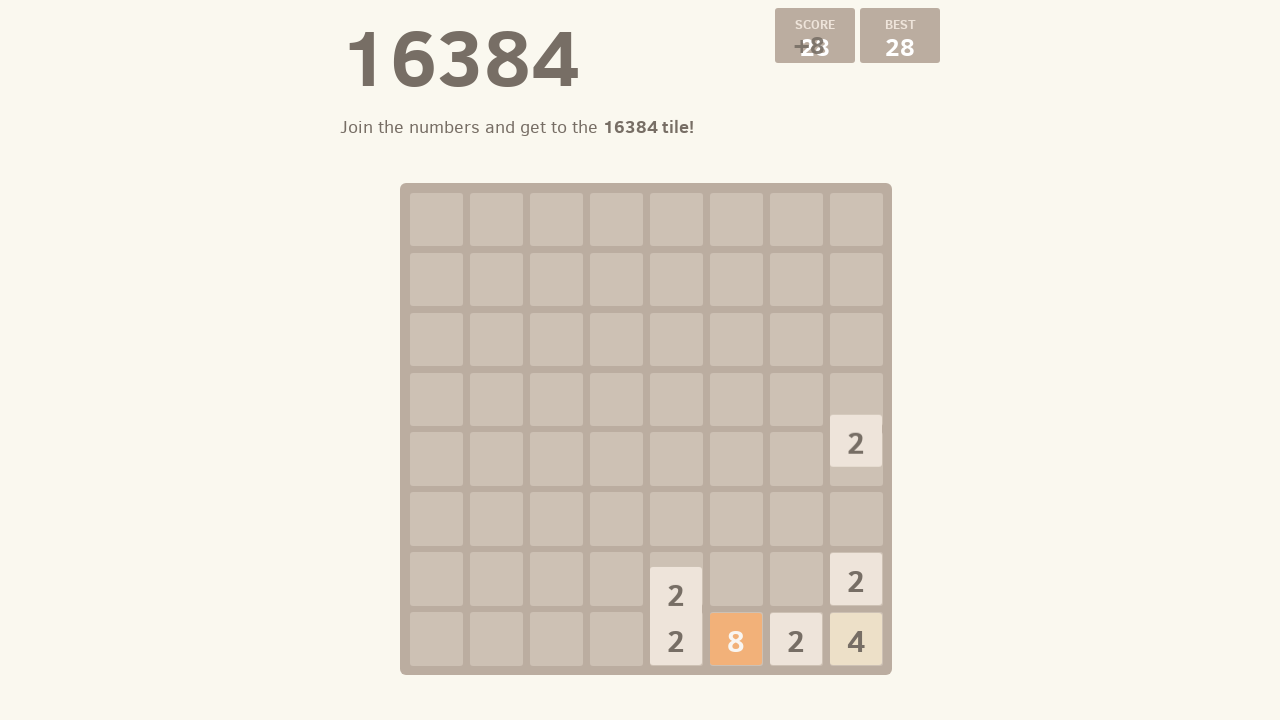

Pressed random arrow key: ArrowRight
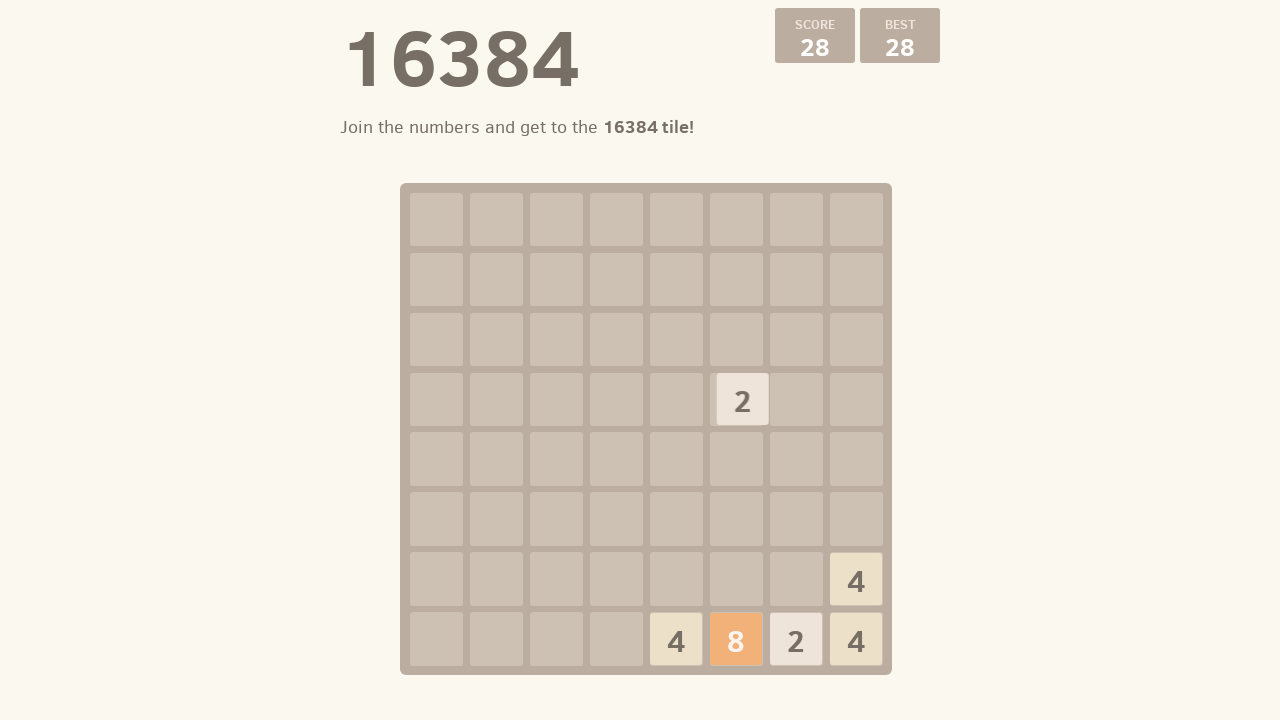

Pressed ArrowDown key
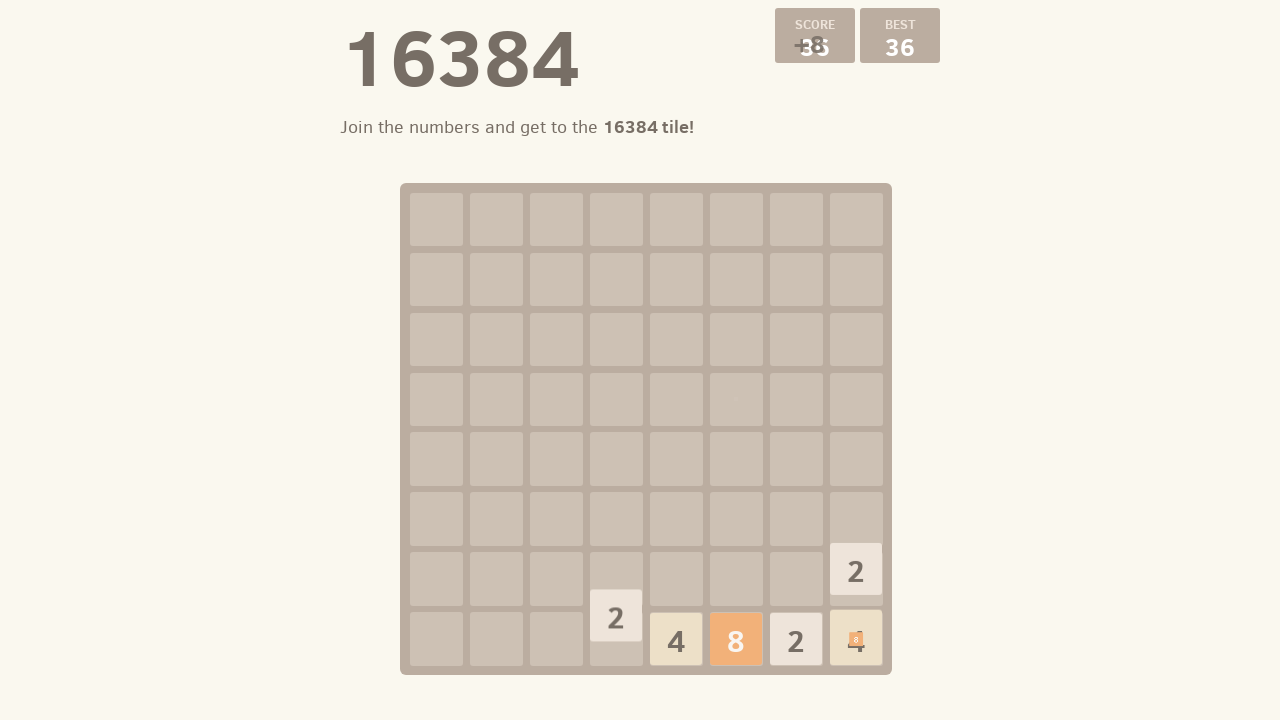

Pressed random arrow key: ArrowLeft
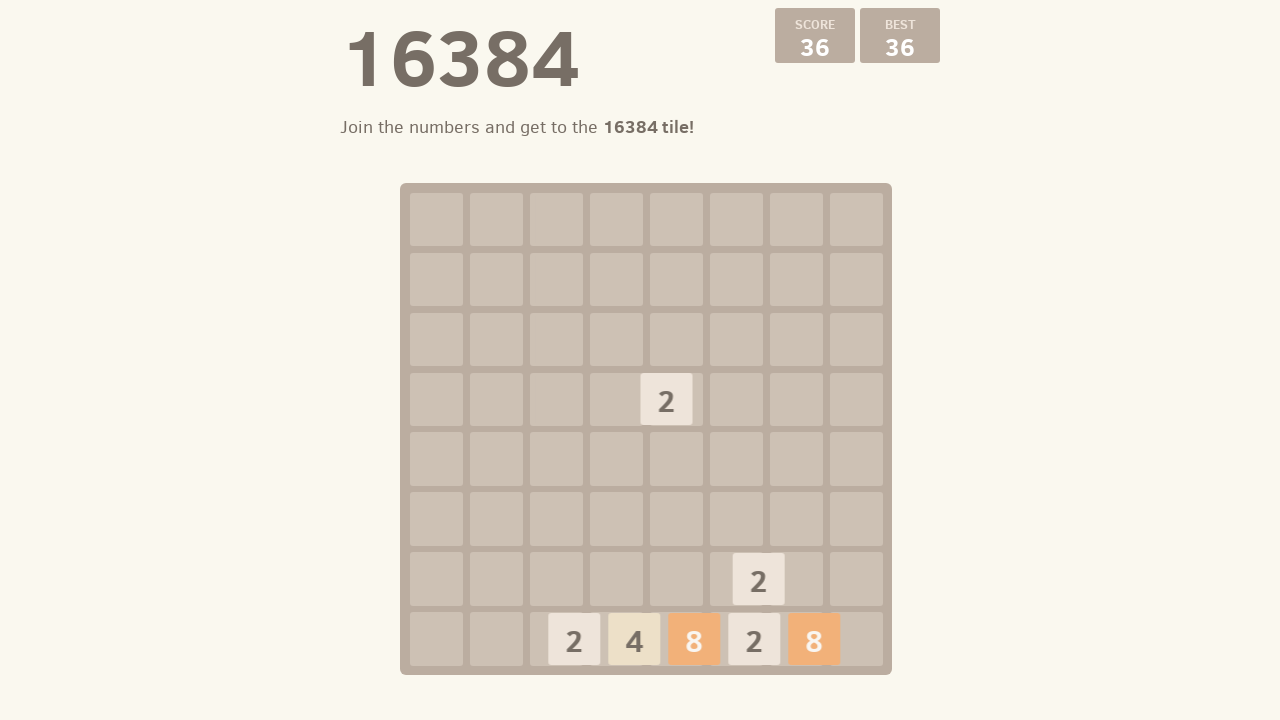

Pressed ArrowDown key
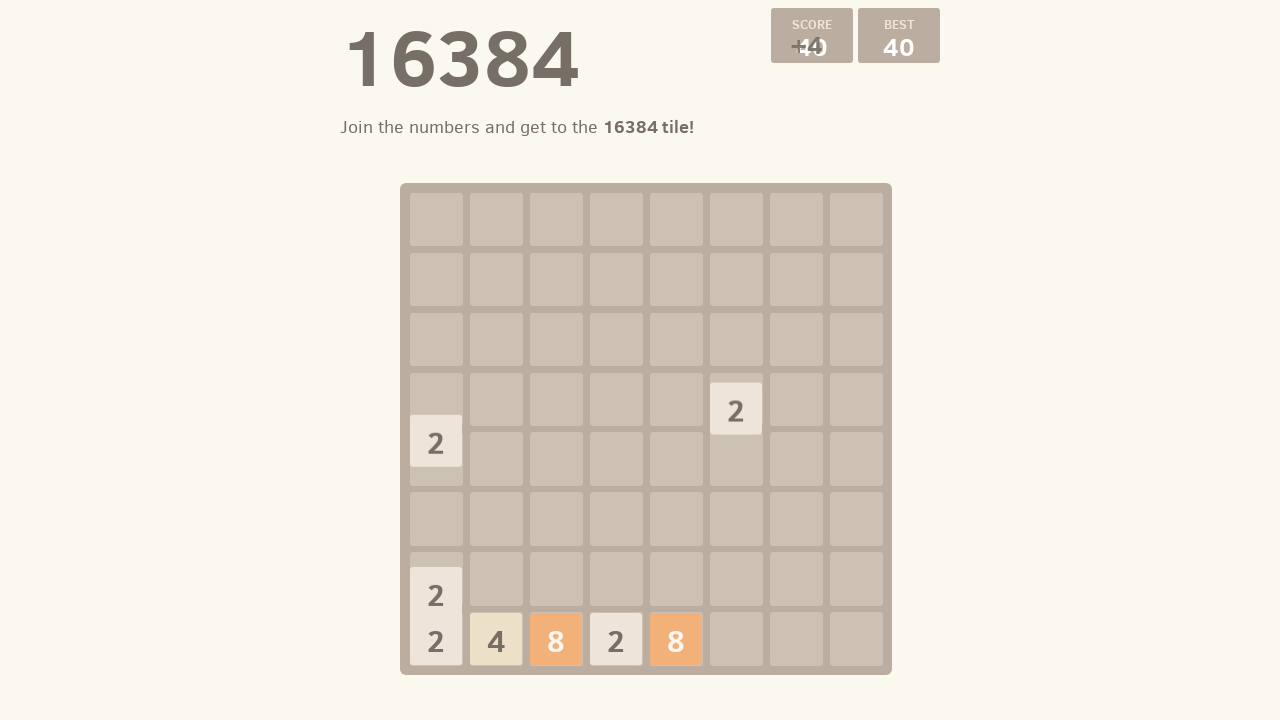

Pressed random arrow key: ArrowLeft
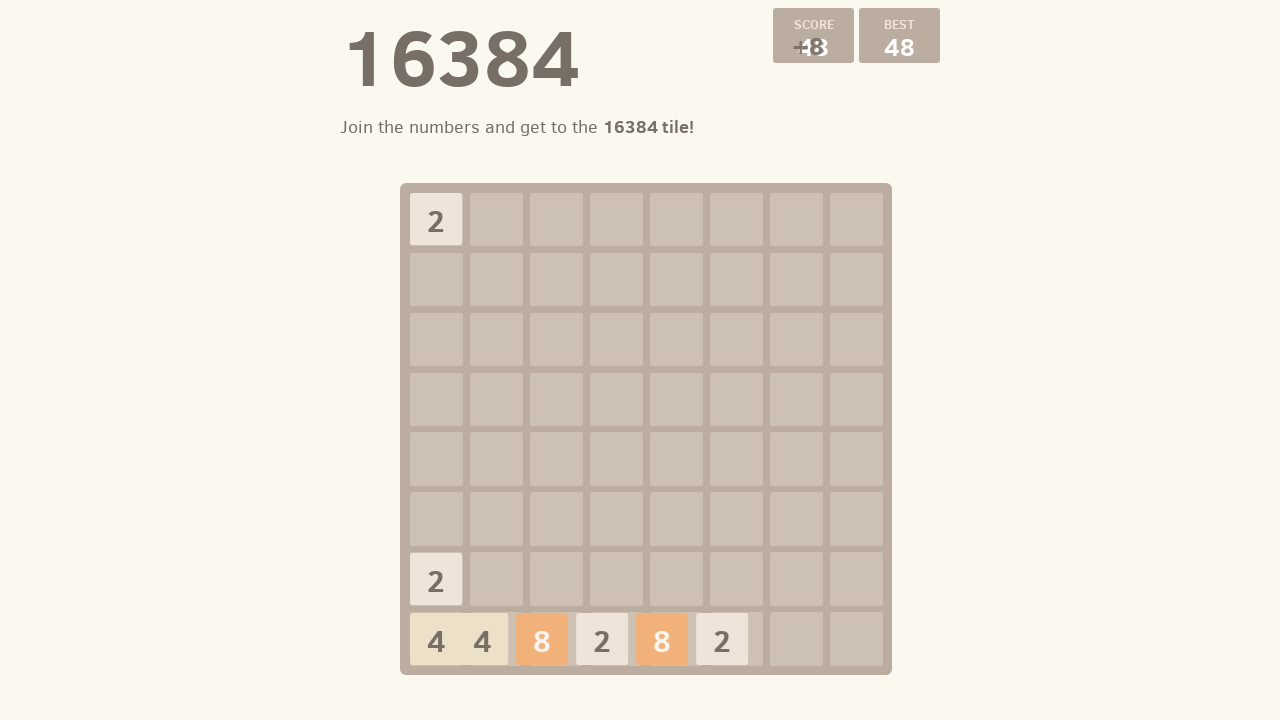

Pressed ArrowDown key
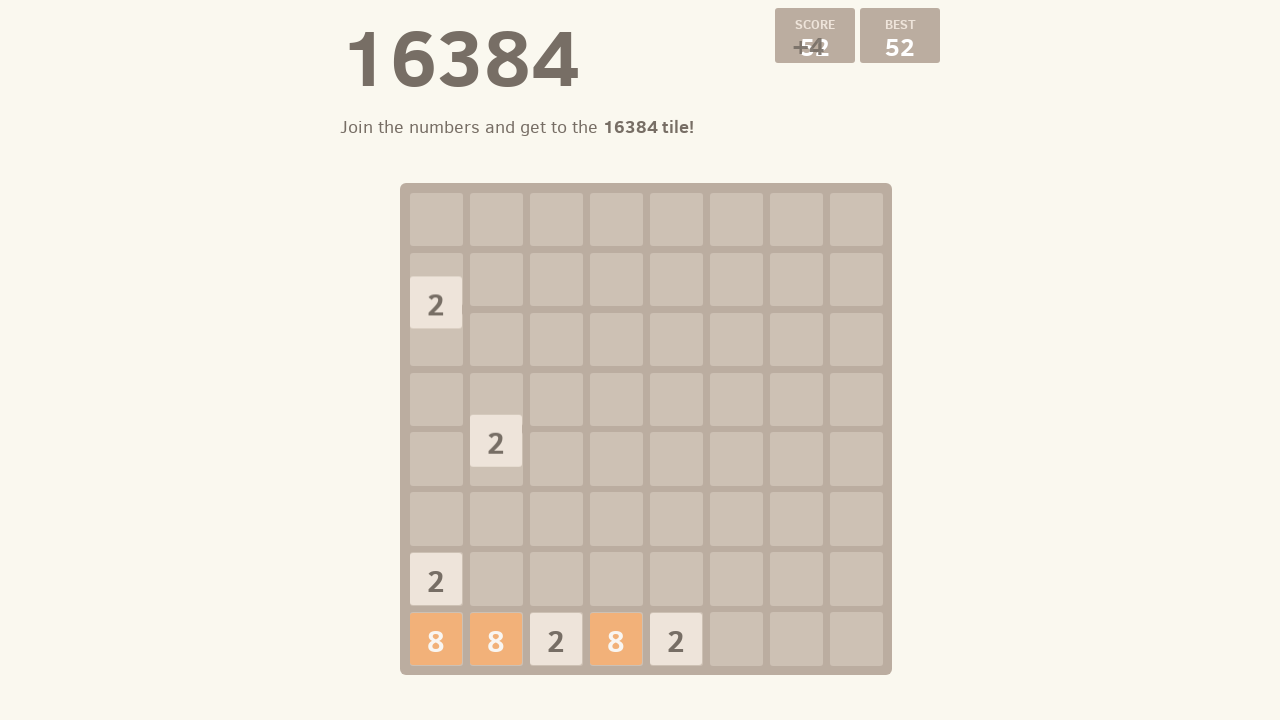

Pressed random arrow key: ArrowLeft
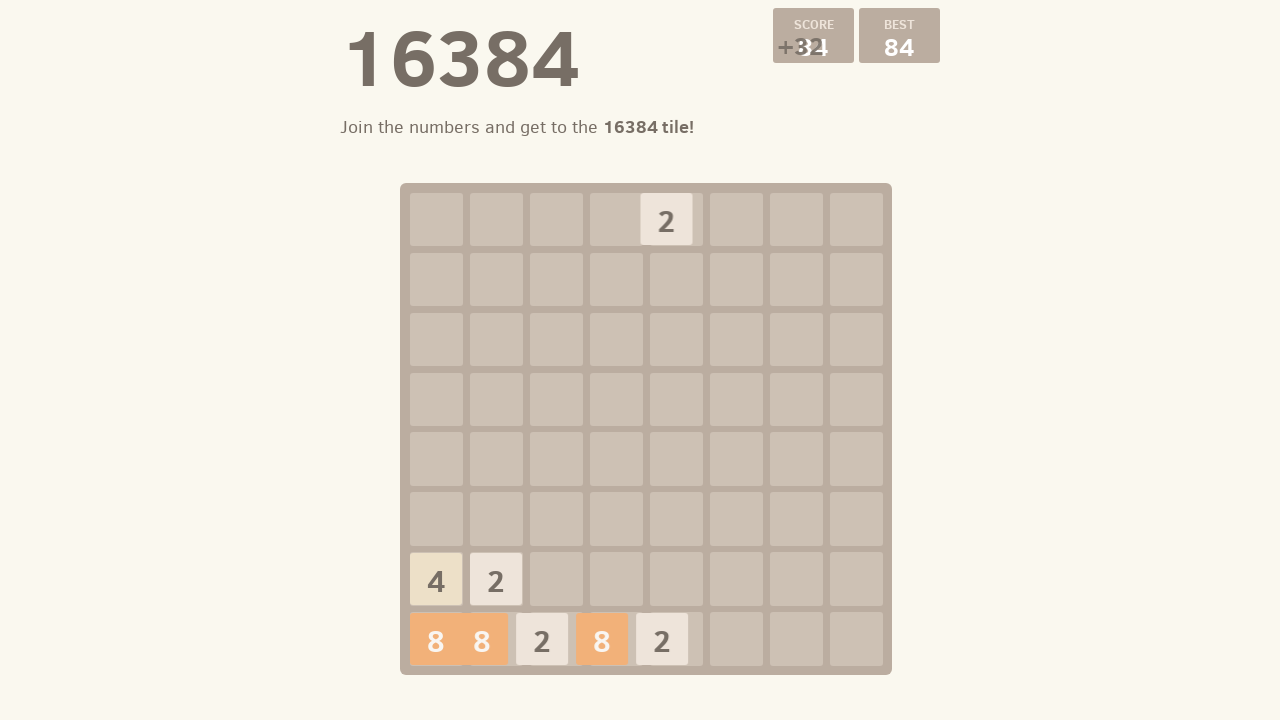

Pressed ArrowDown key
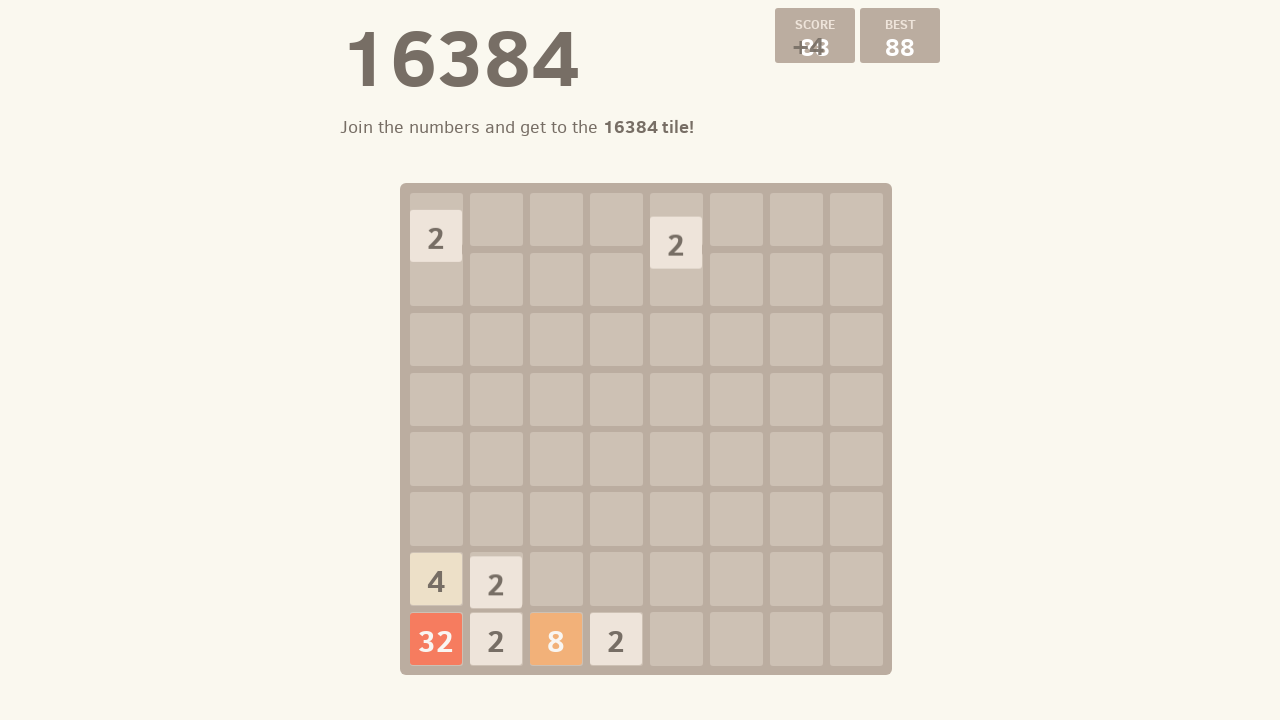

Pressed random arrow key: ArrowRight
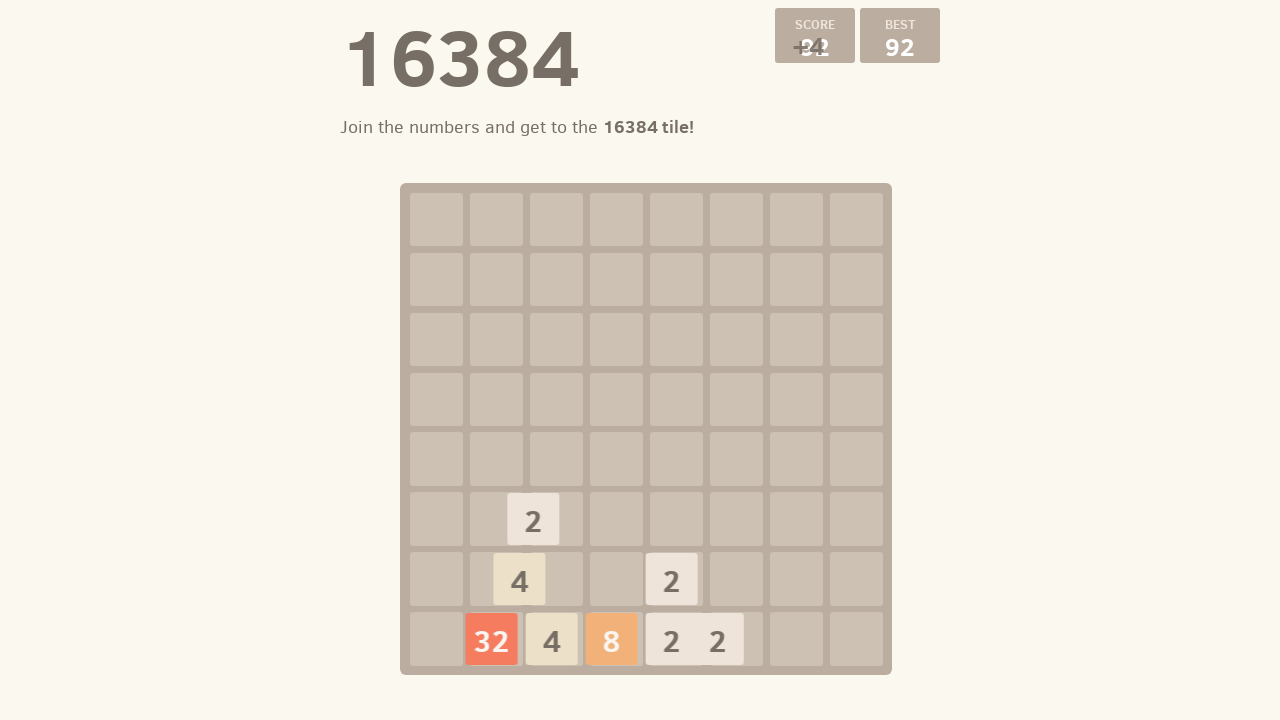

Pressed ArrowDown key
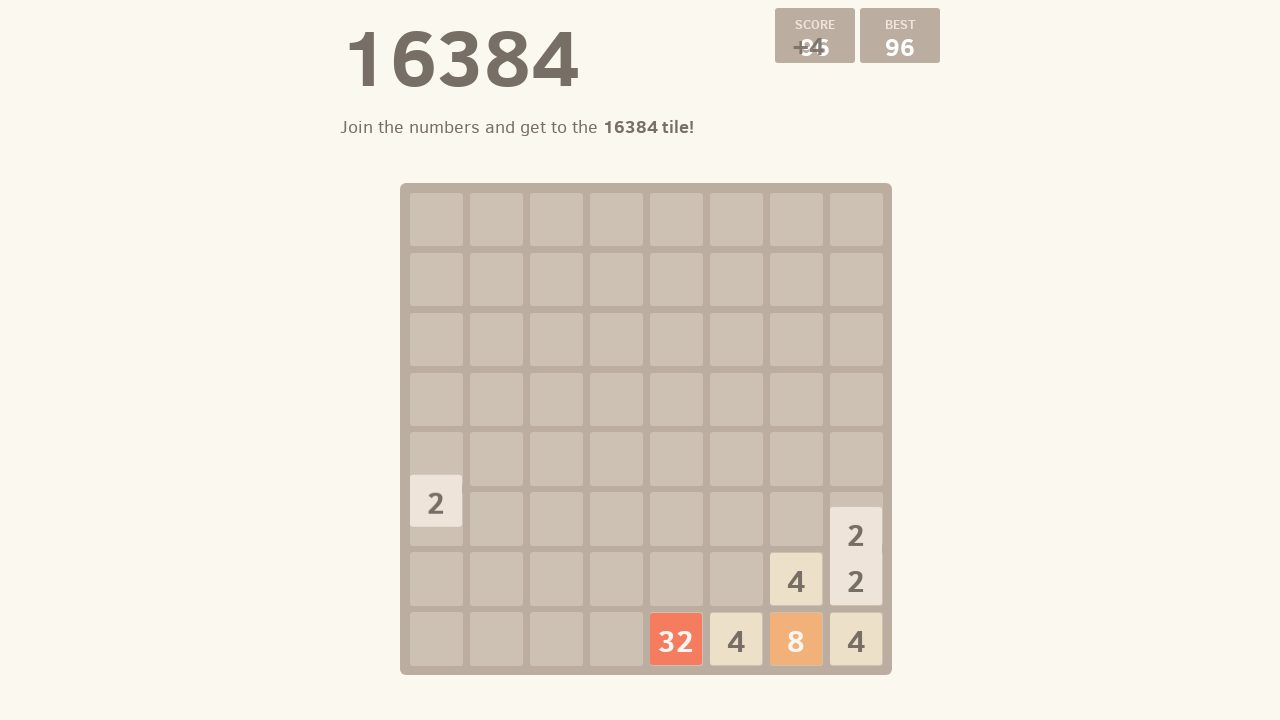

Pressed random arrow key: ArrowDown
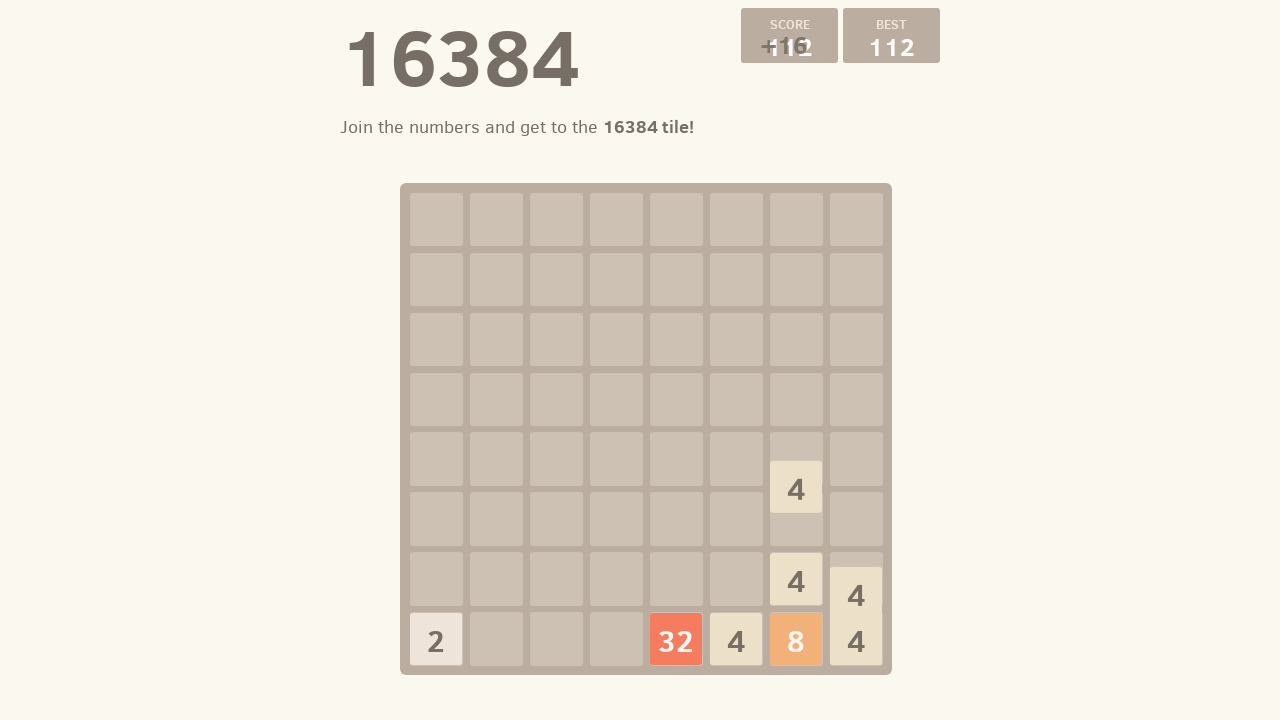

Pressed ArrowDown key
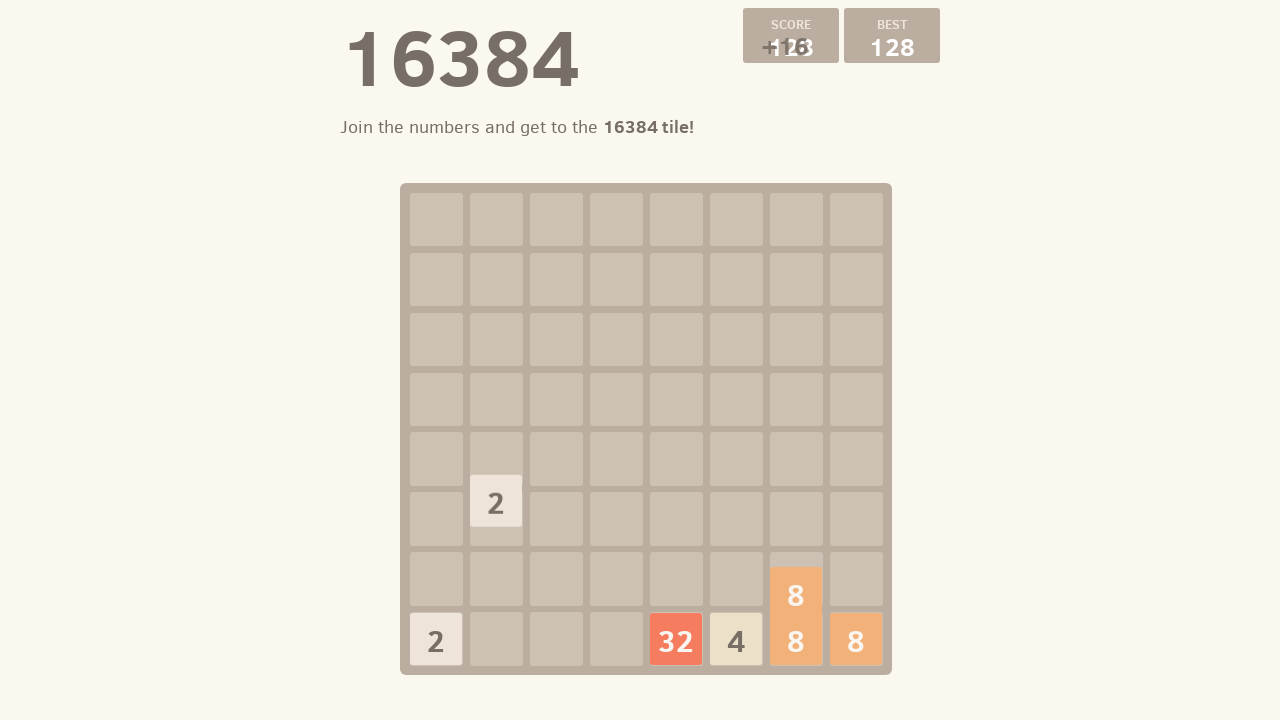

Pressed random arrow key: ArrowRight
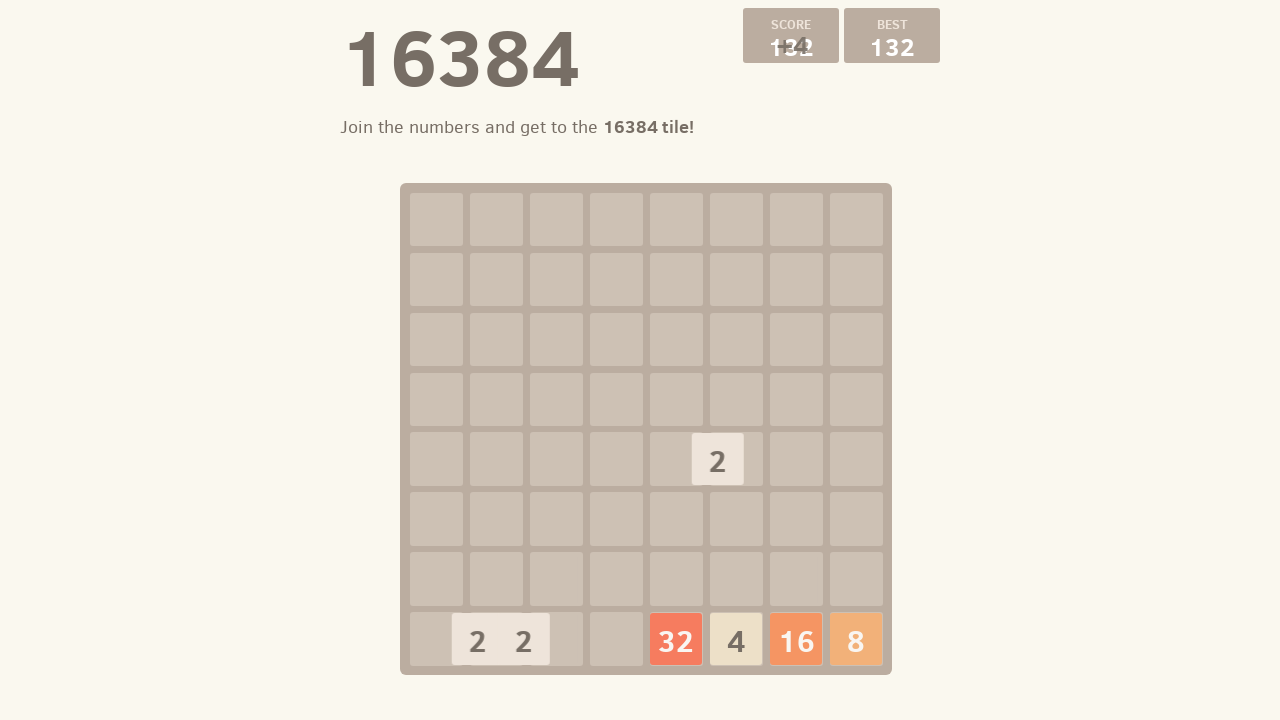

Pressed ArrowDown key
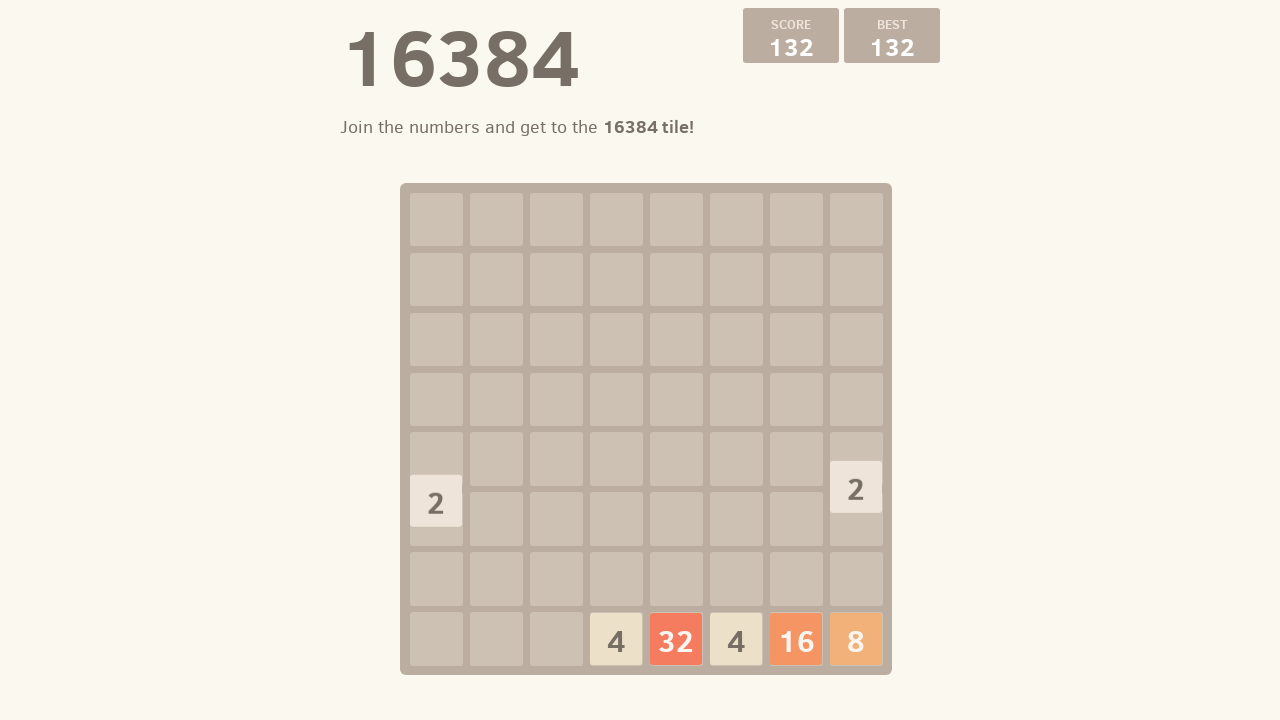

Pressed random arrow key: ArrowLeft
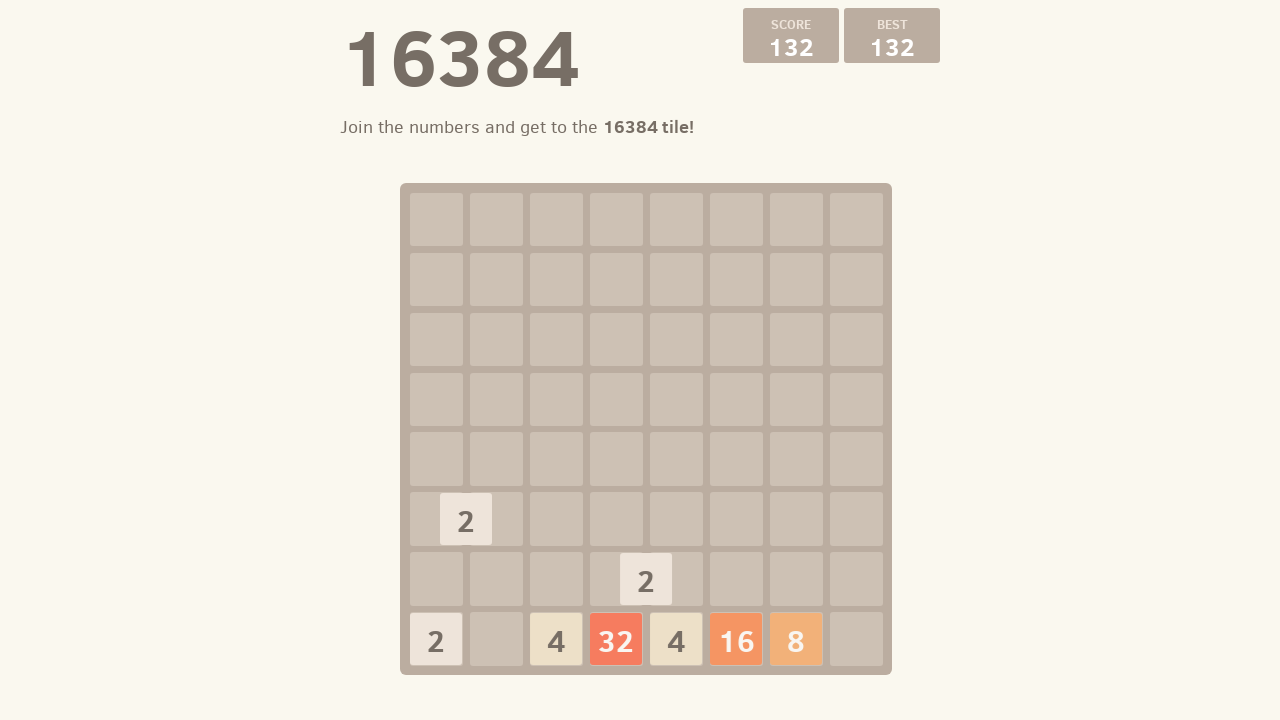

Pressed ArrowDown key
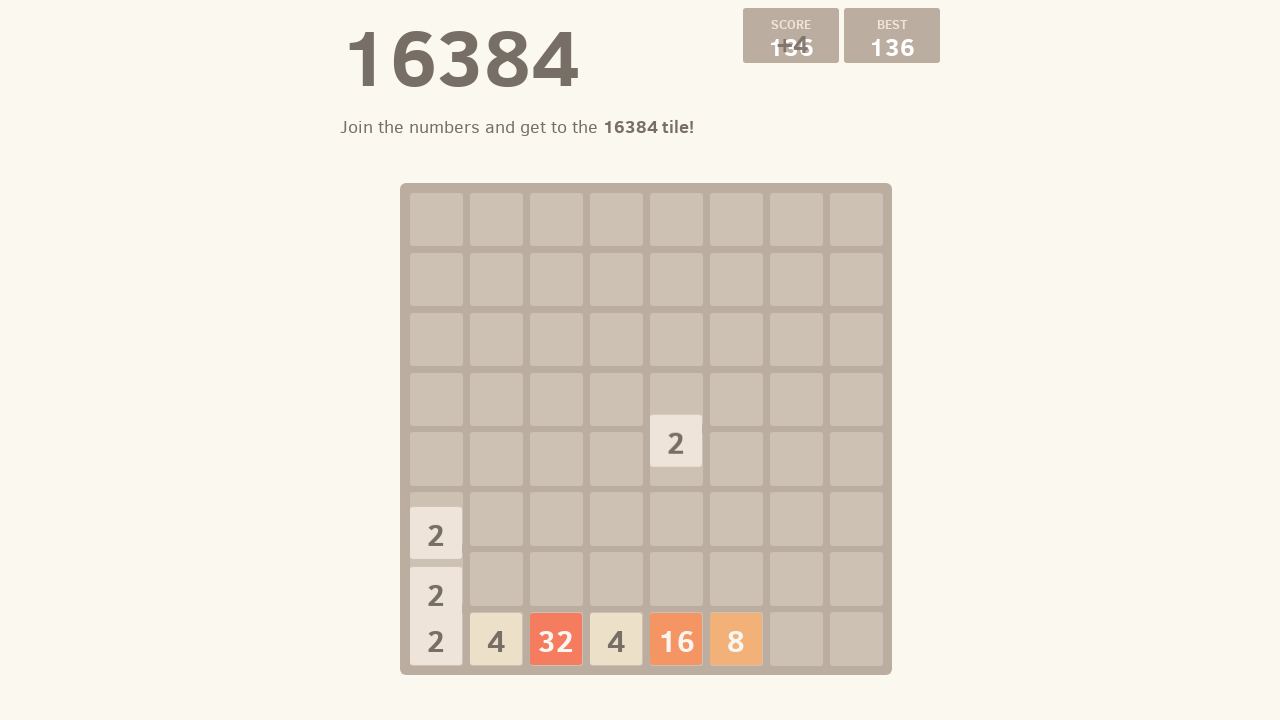

Pressed random arrow key: ArrowRight
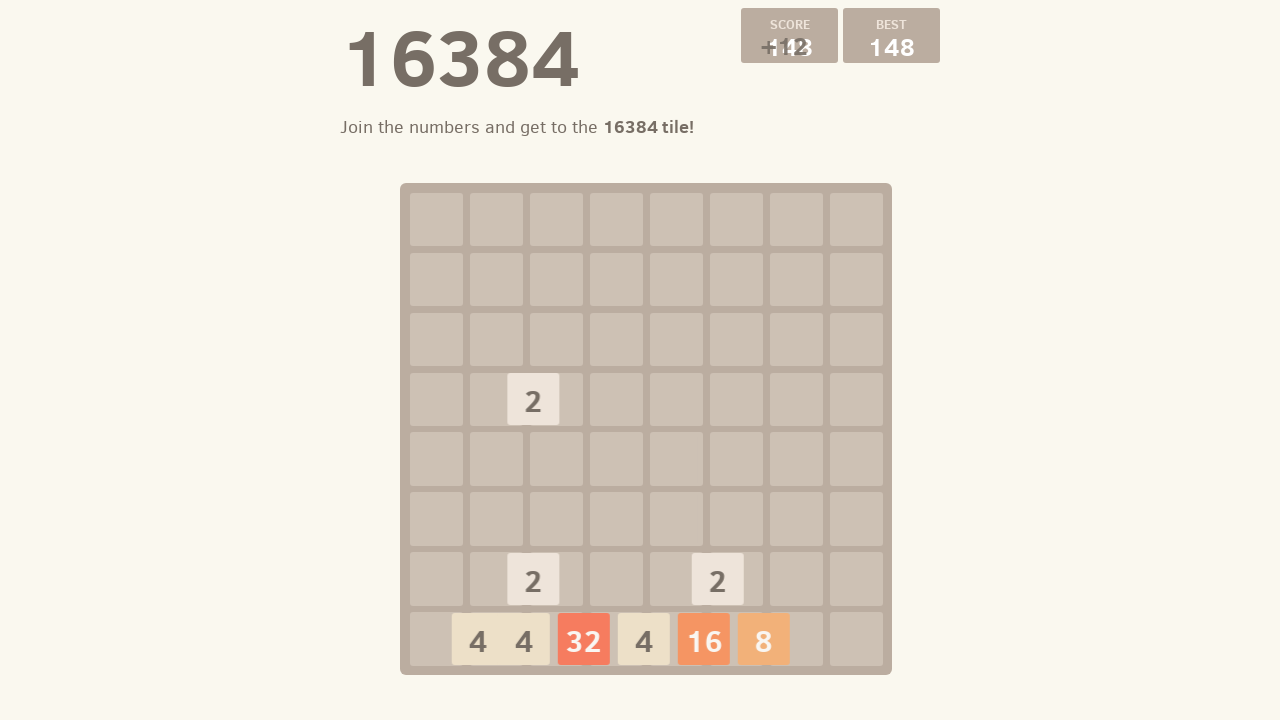

Pressed ArrowDown key
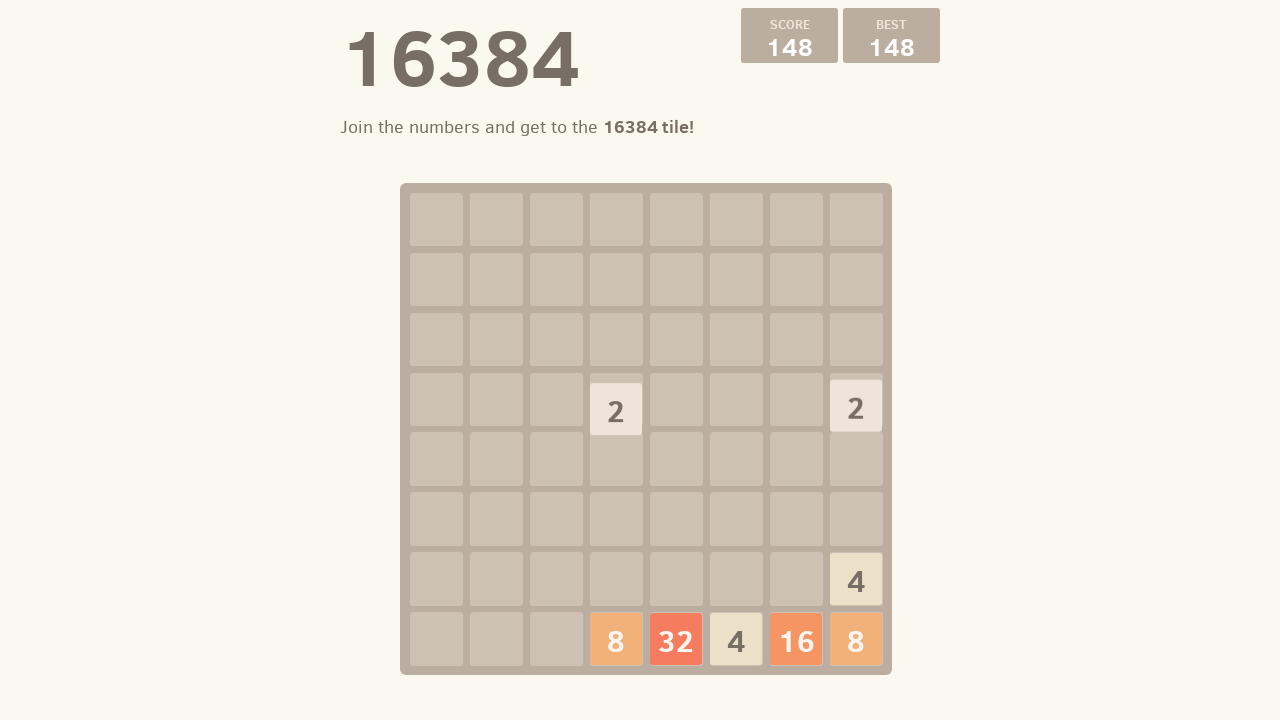

Pressed random arrow key: ArrowDown
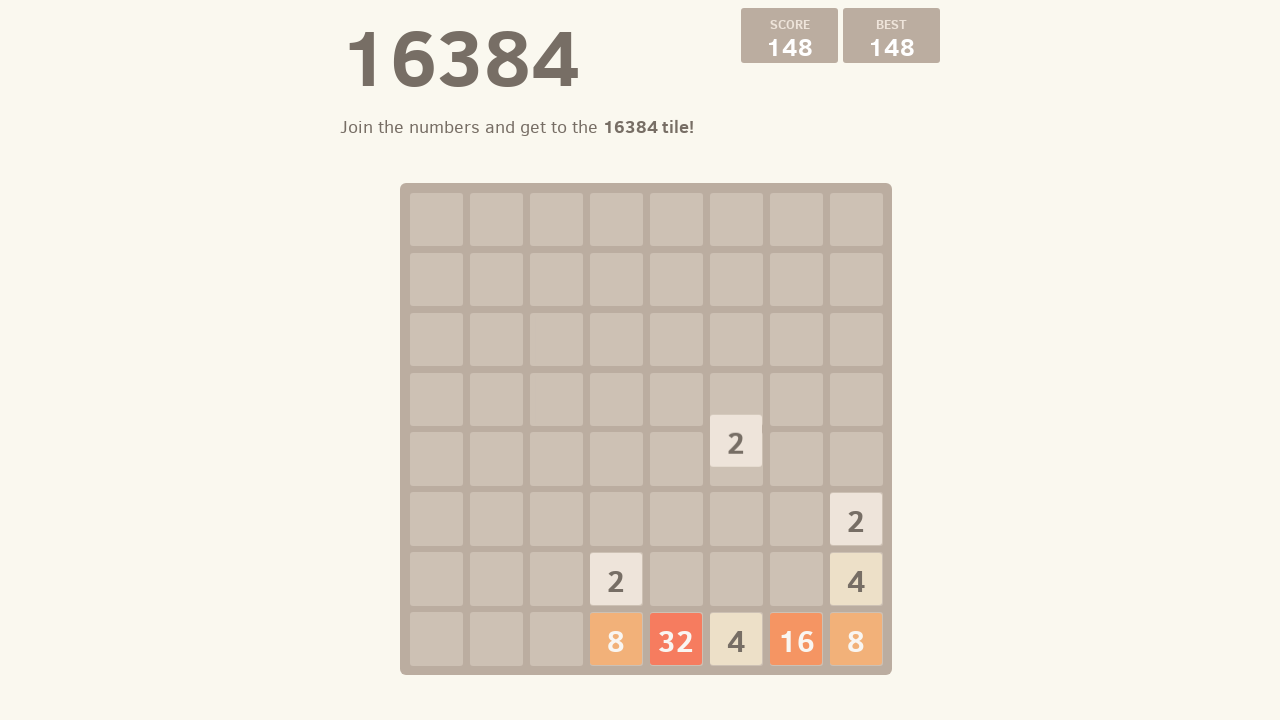

Pressed ArrowDown key
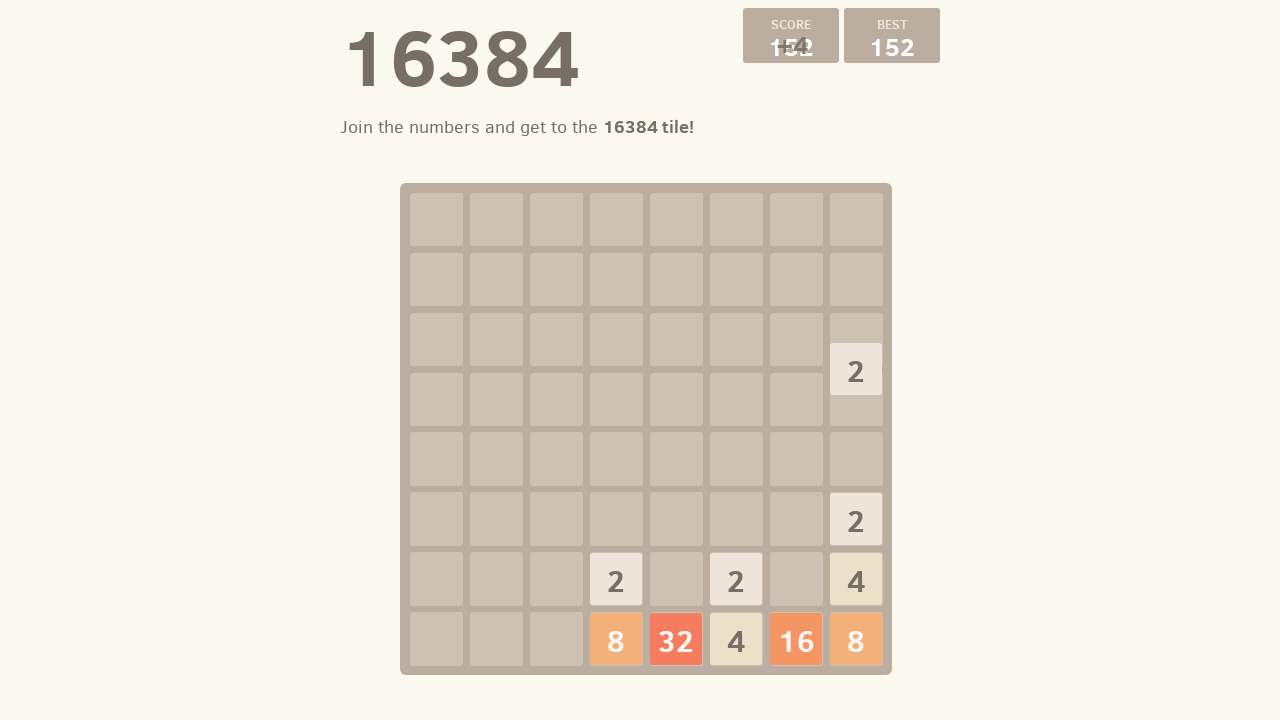

Pressed random arrow key: ArrowRight
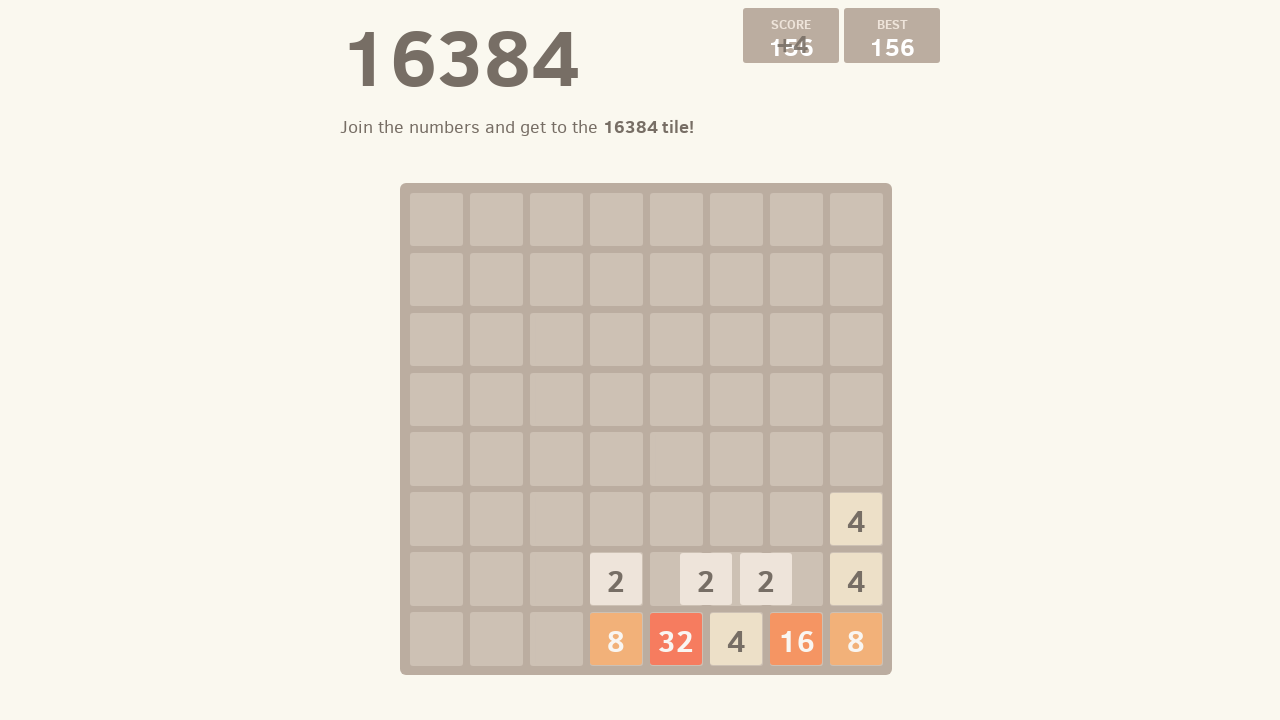

Pressed ArrowDown key
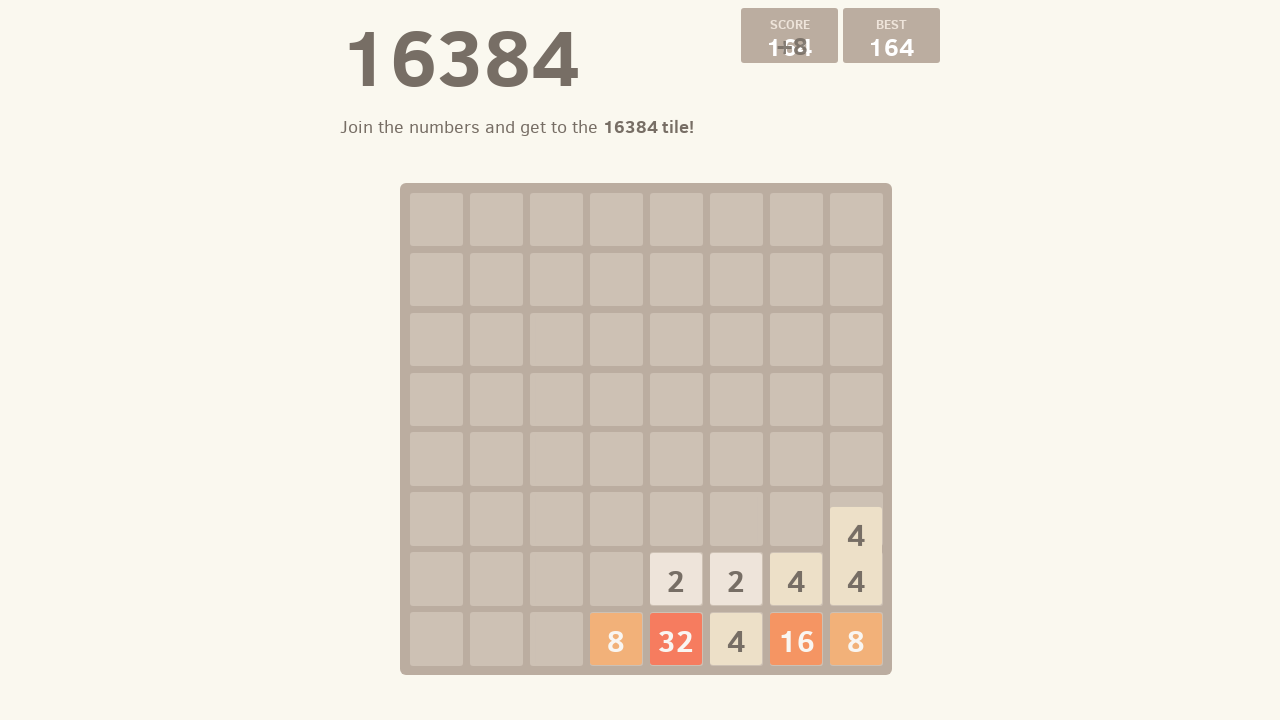

Pressed random arrow key: ArrowLeft
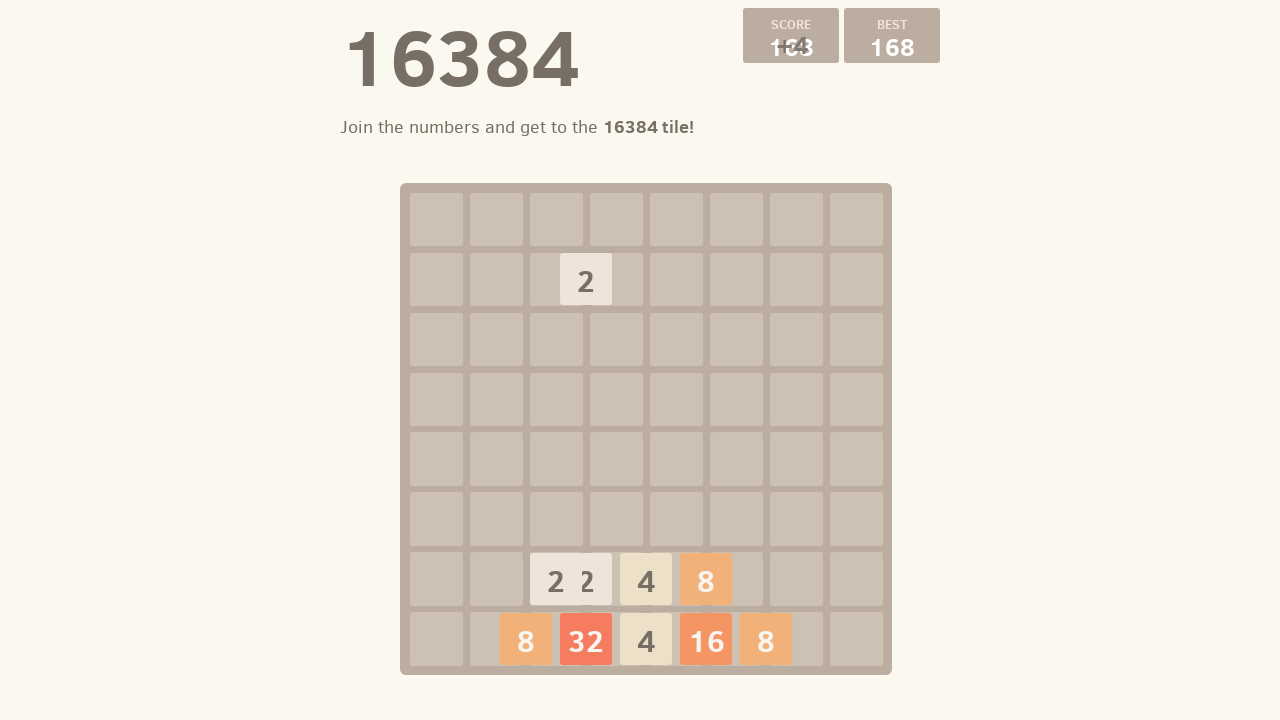

Pressed ArrowDown key
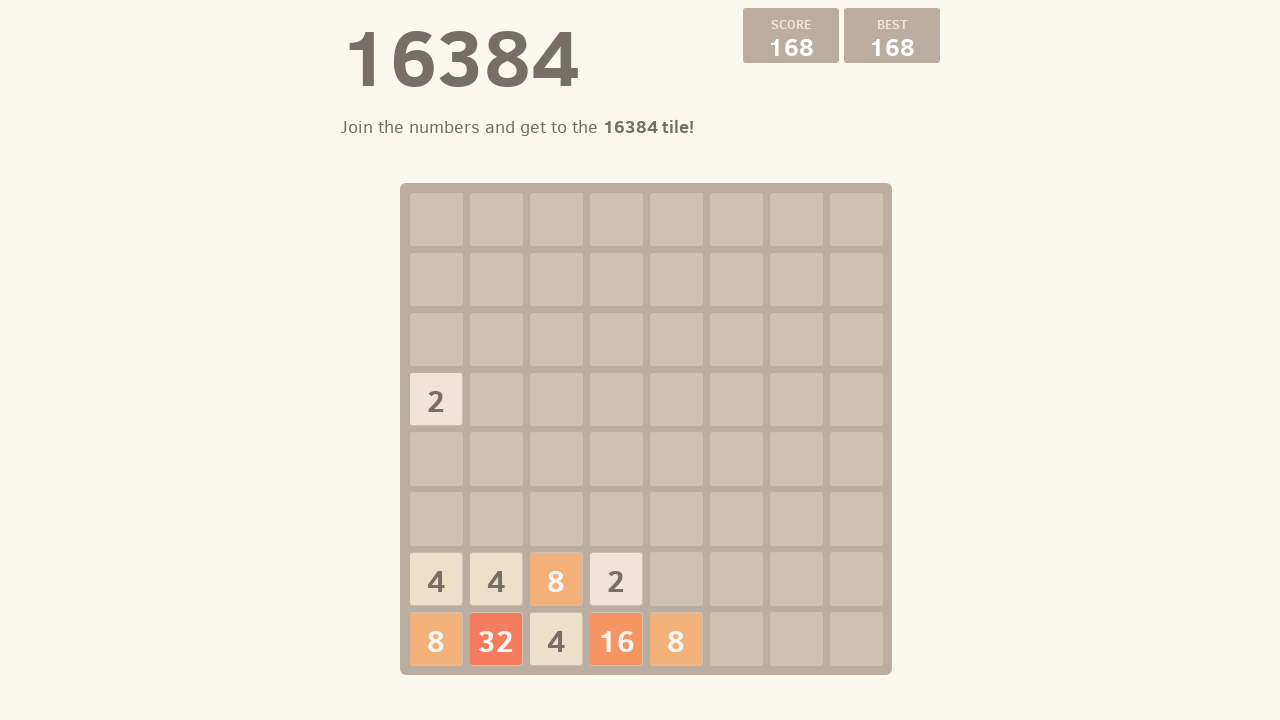

Pressed random arrow key: ArrowLeft
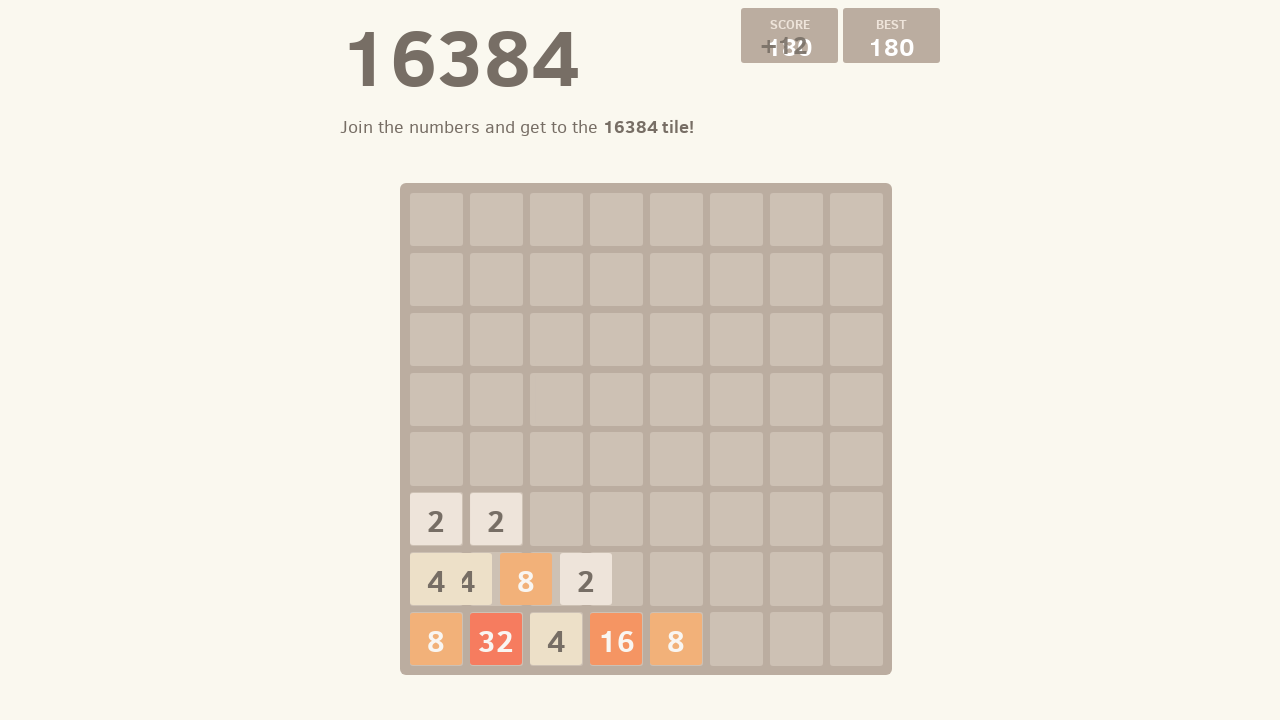

Pressed ArrowDown key
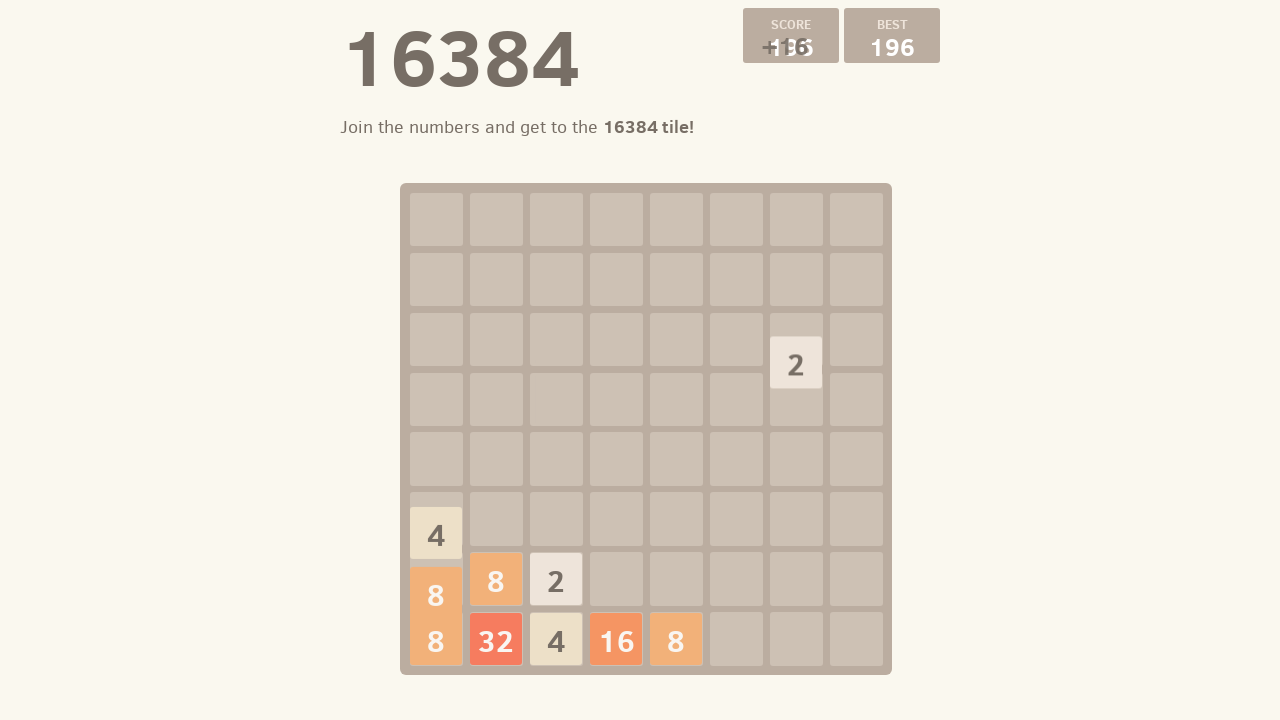

Pressed random arrow key: ArrowDown
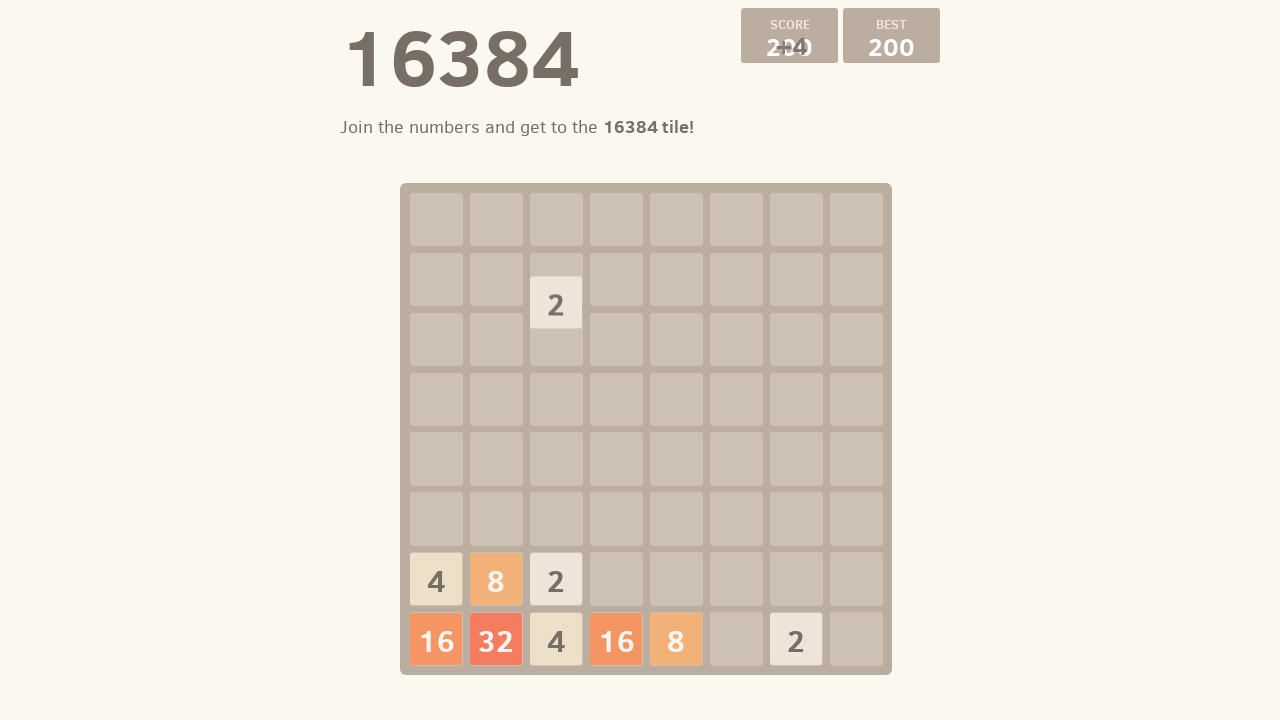

Pressed ArrowDown key
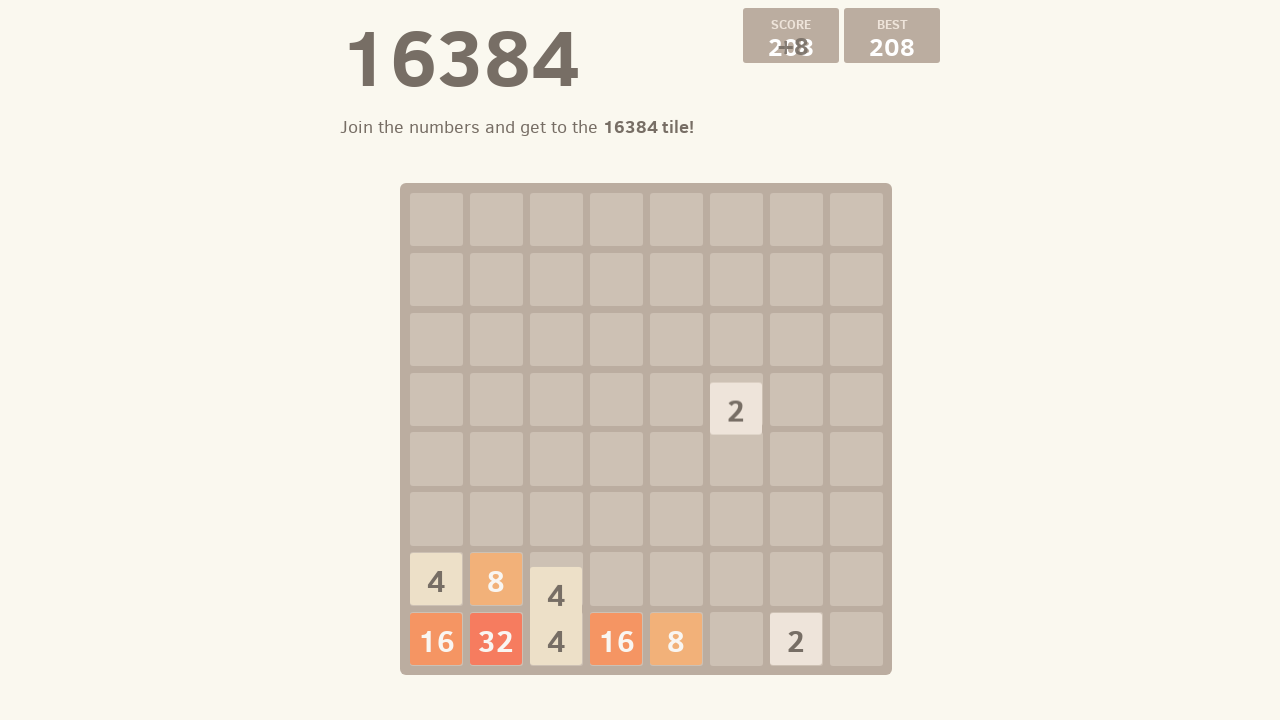

Pressed random arrow key: ArrowLeft
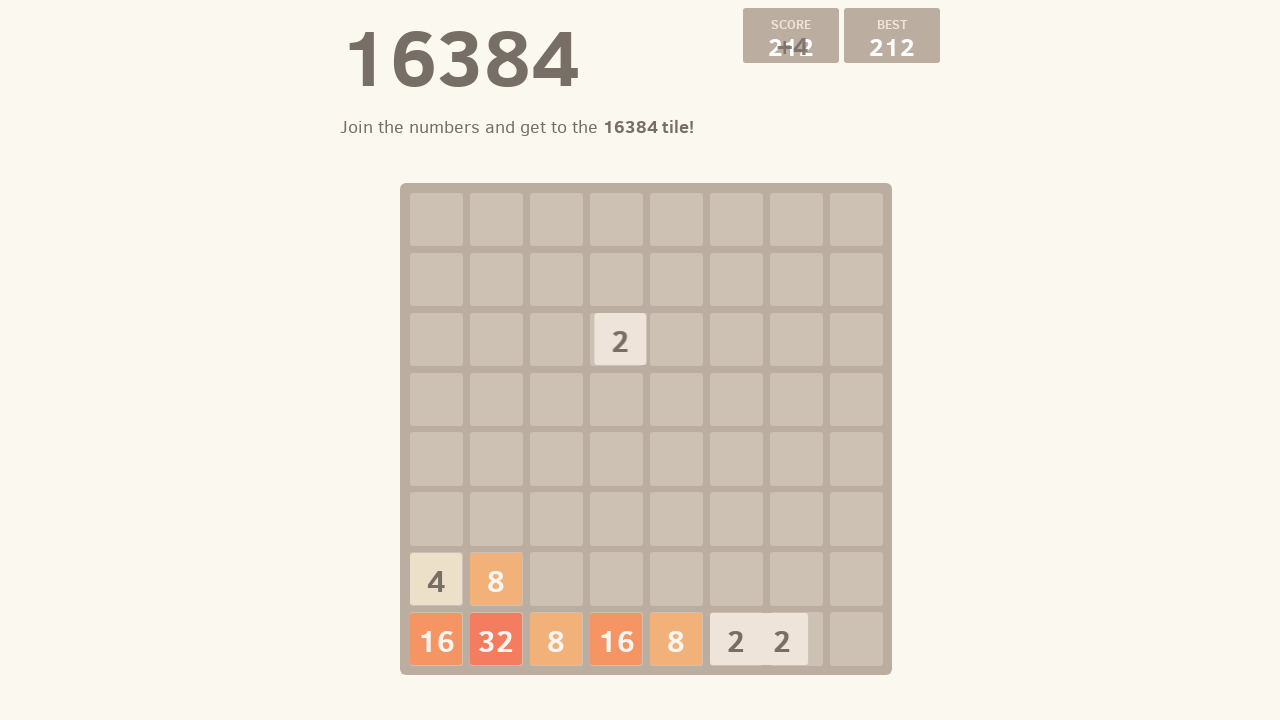

Pressed ArrowDown key
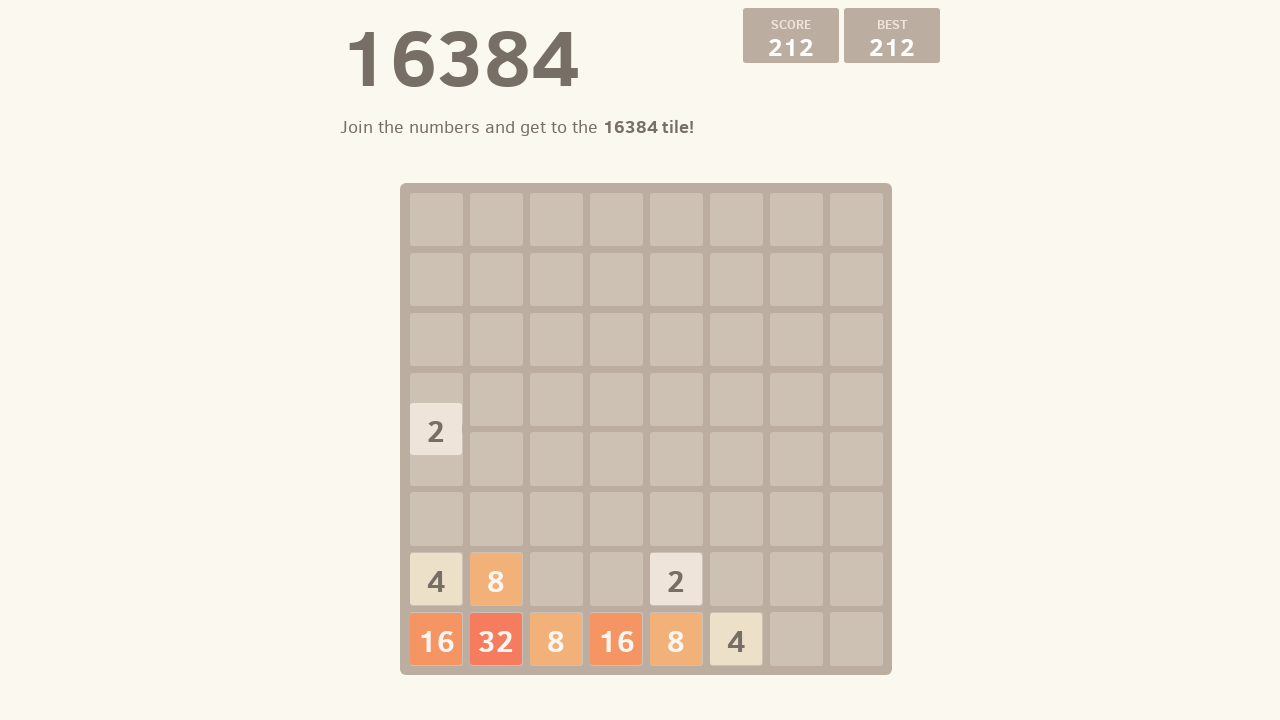

Pressed random arrow key: ArrowLeft
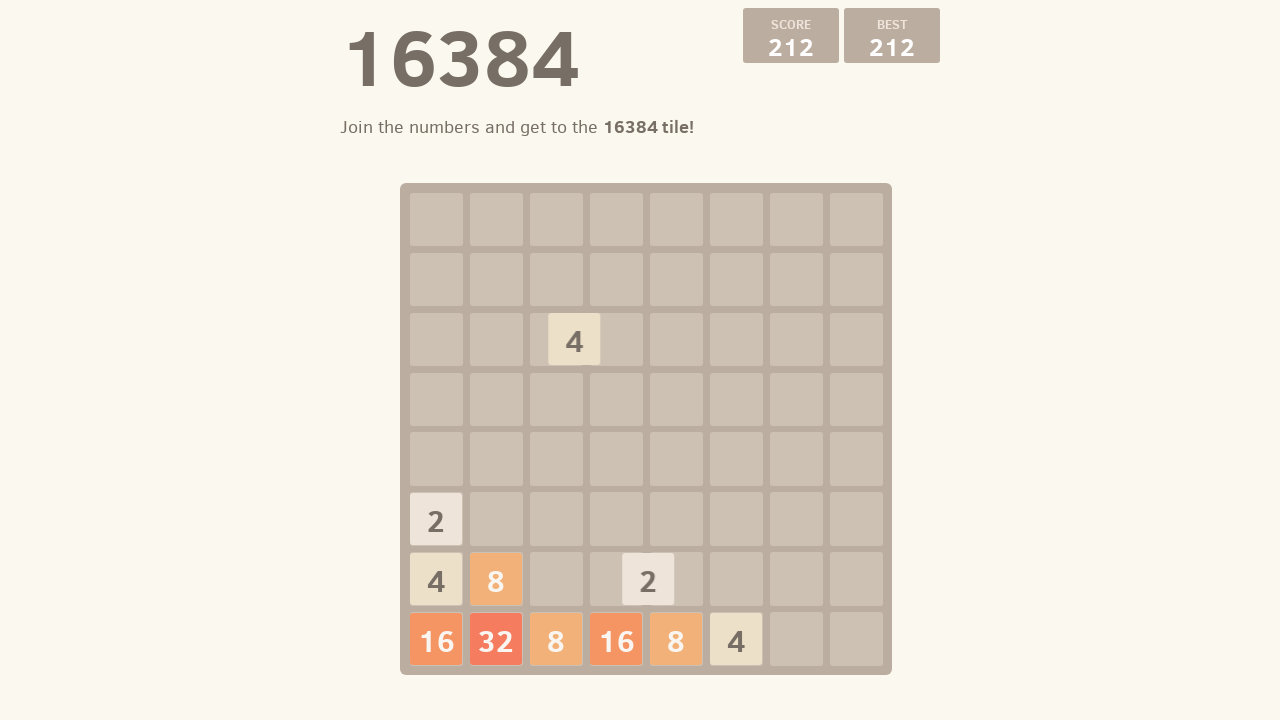

Pressed ArrowDown key
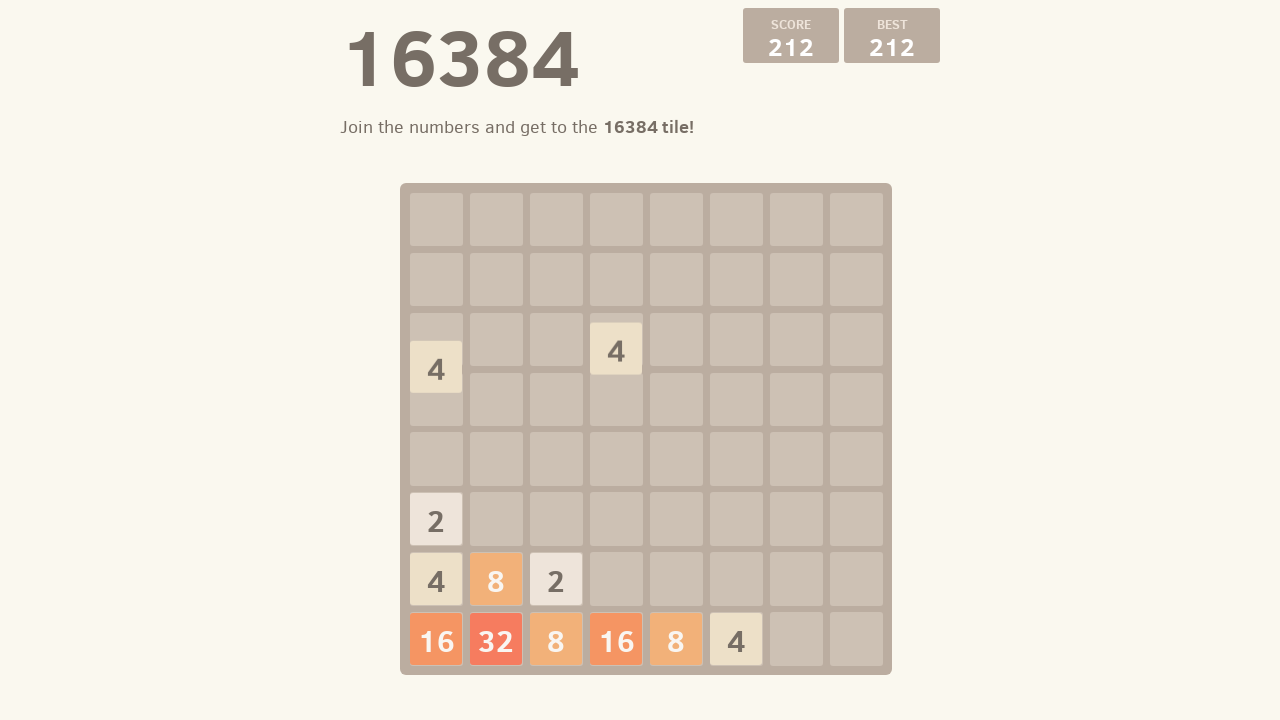

Pressed random arrow key: ArrowDown
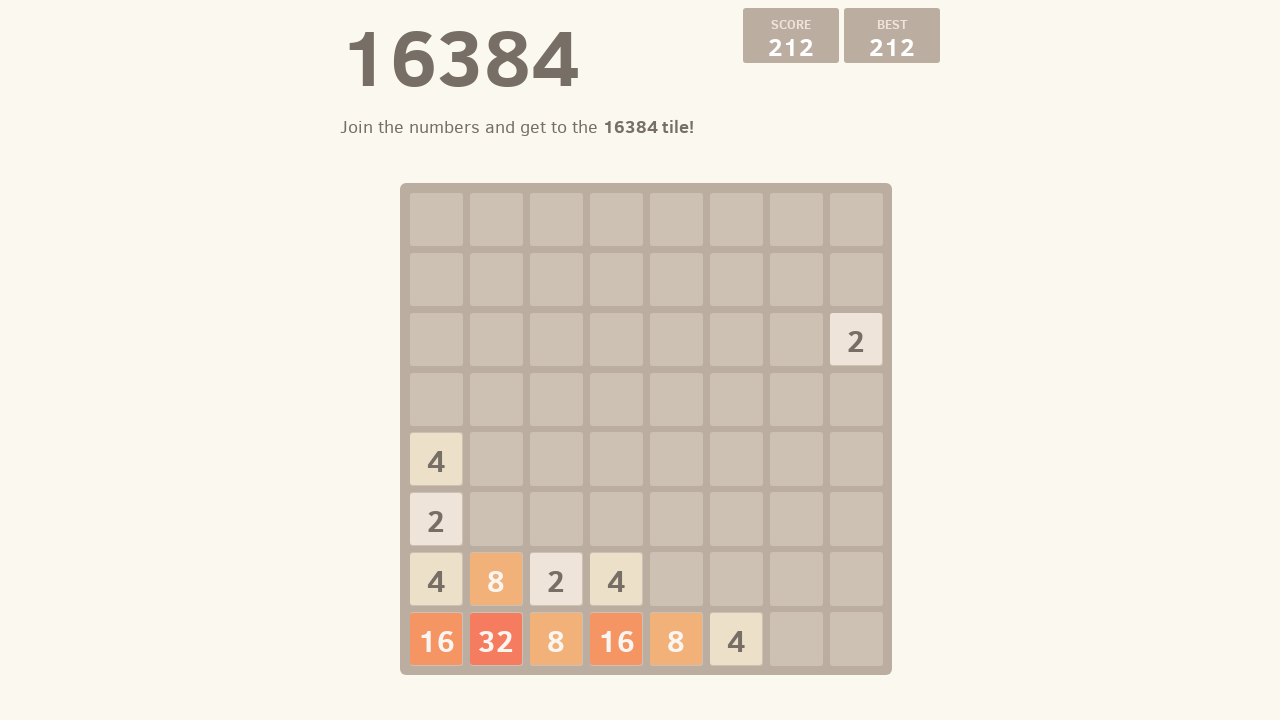

Pressed ArrowDown key
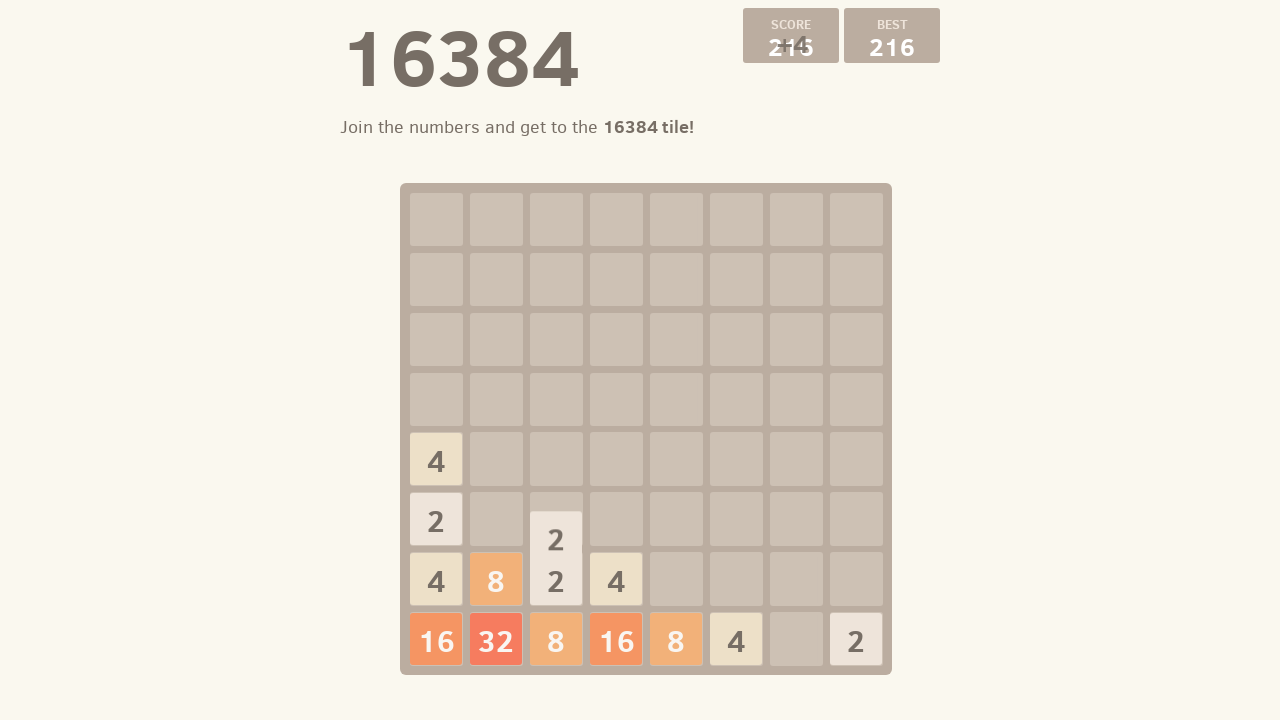

Pressed random arrow key: ArrowLeft
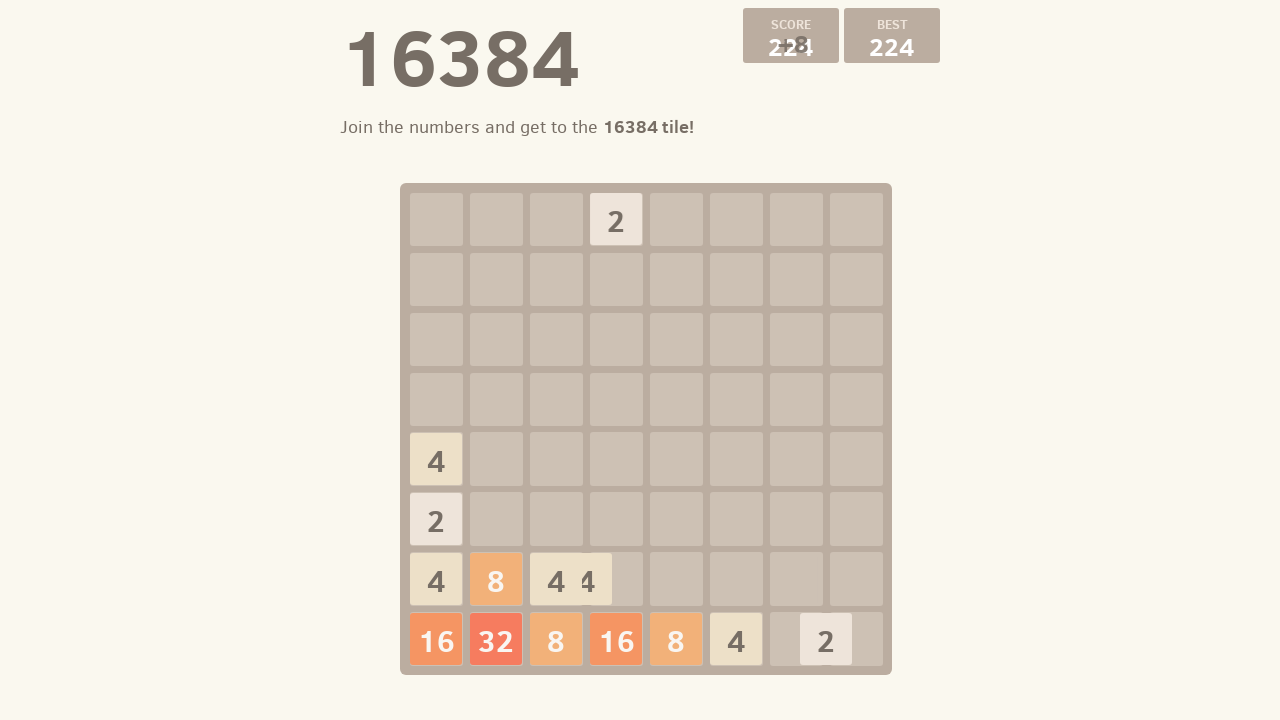

Pressed ArrowDown key
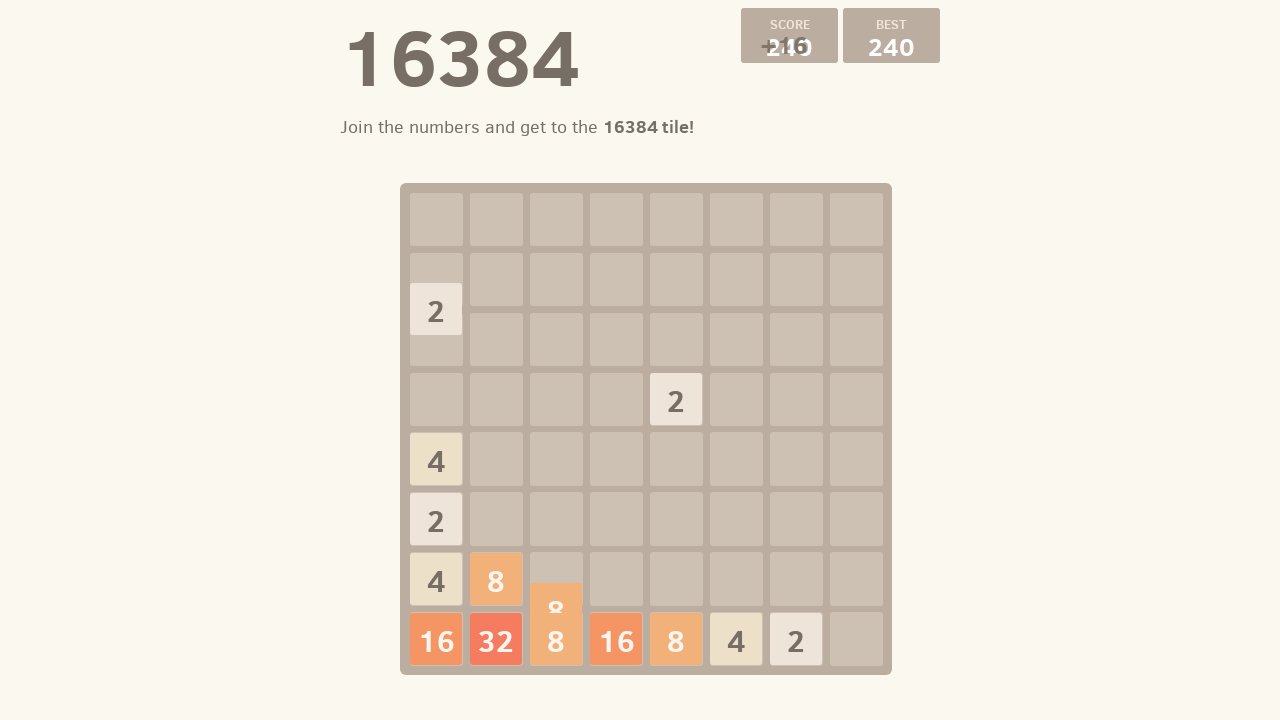

Pressed random arrow key: ArrowLeft
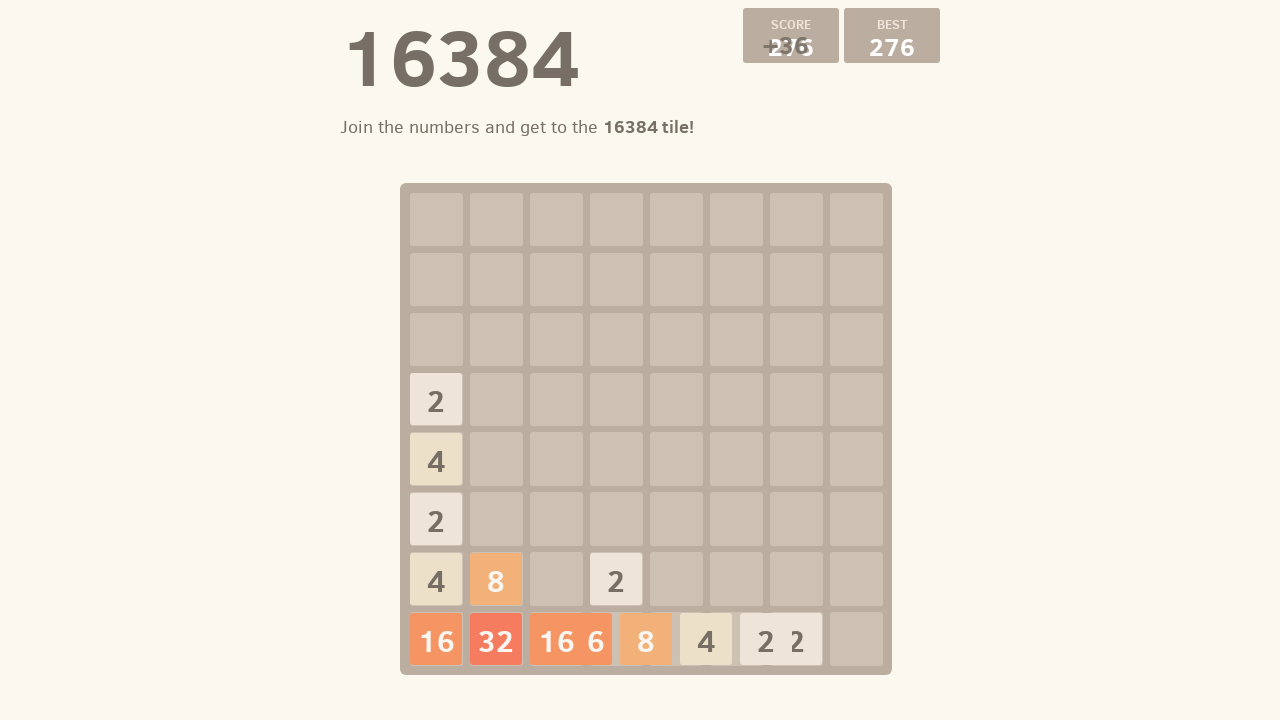

Pressed ArrowDown key
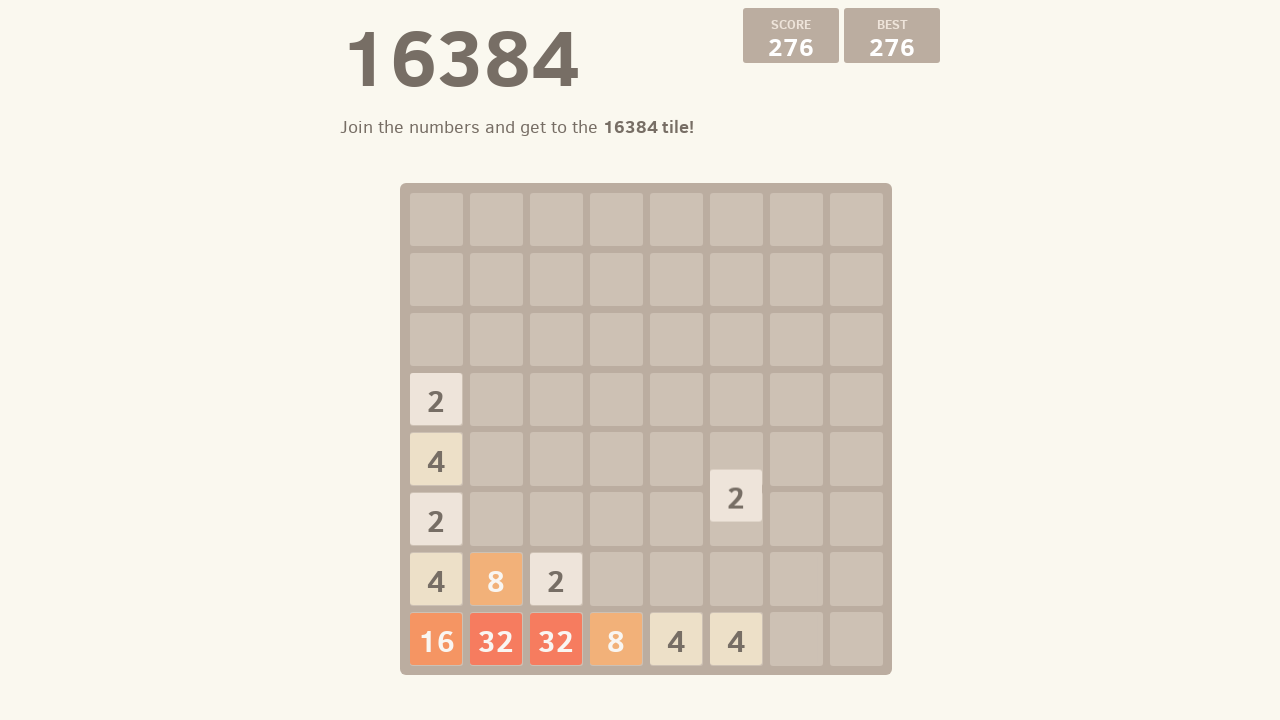

Pressed random arrow key: ArrowDown
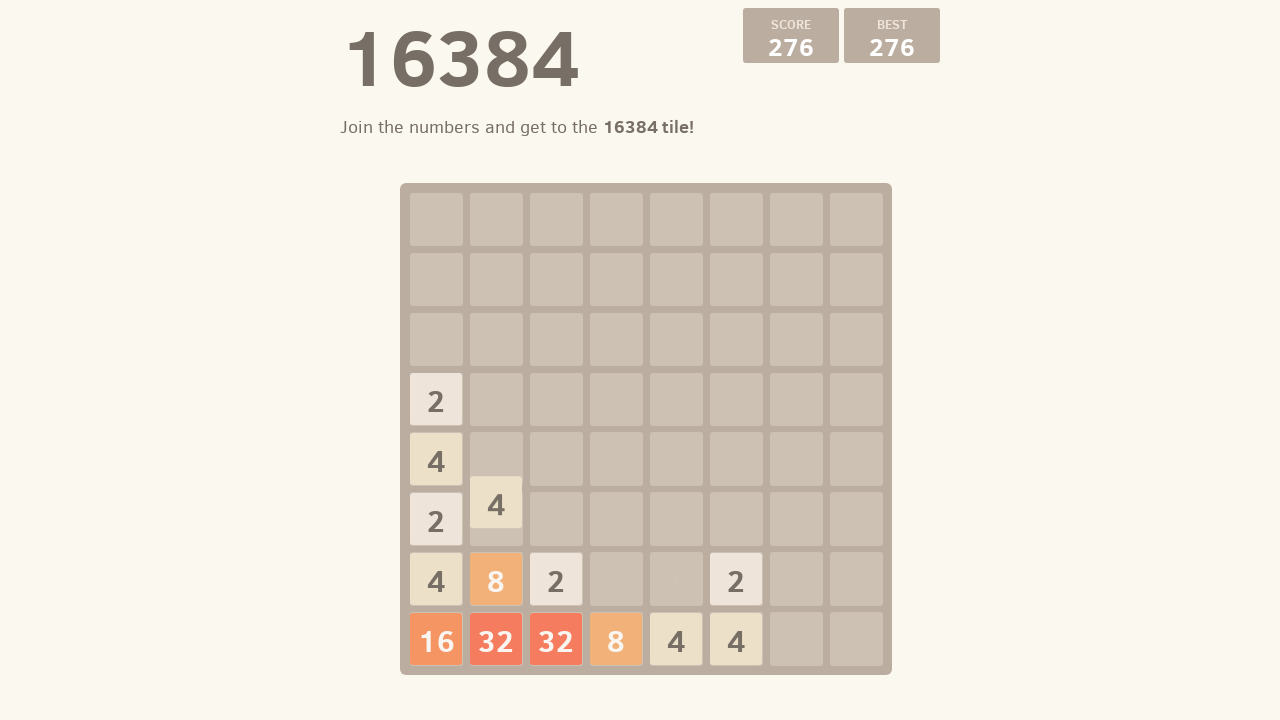

Pressed ArrowDown key
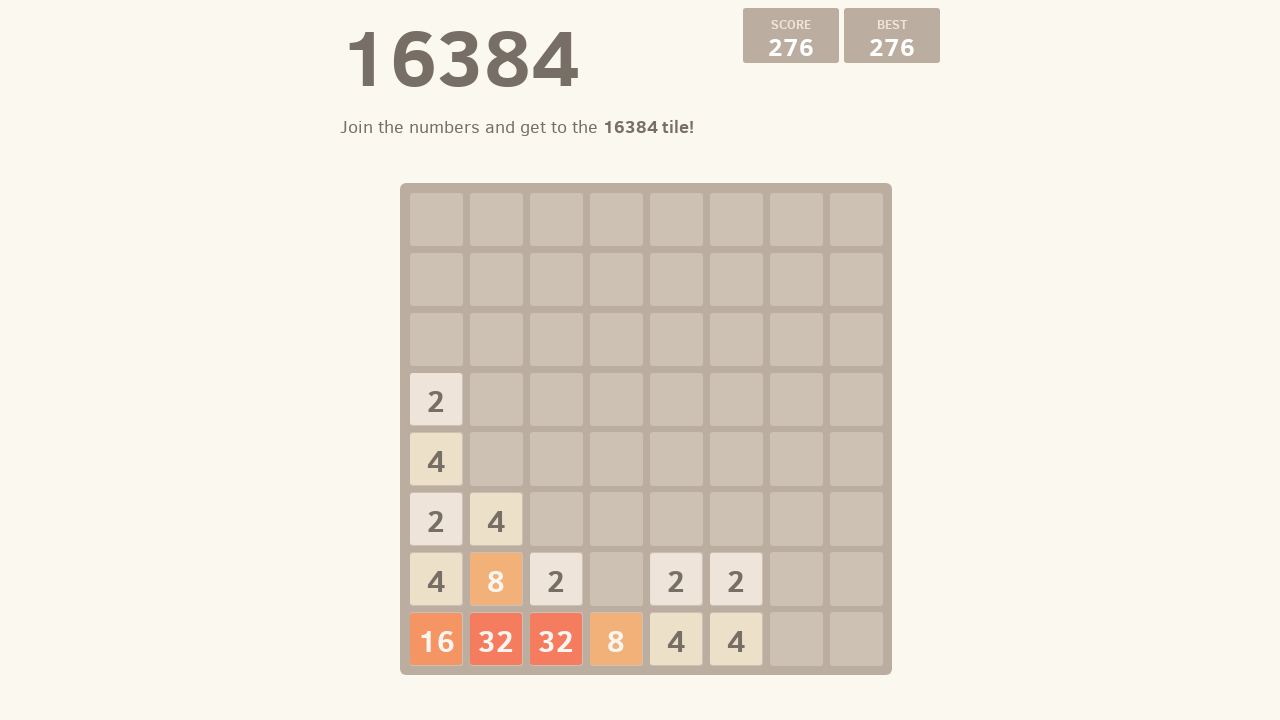

Pressed random arrow key: ArrowLeft
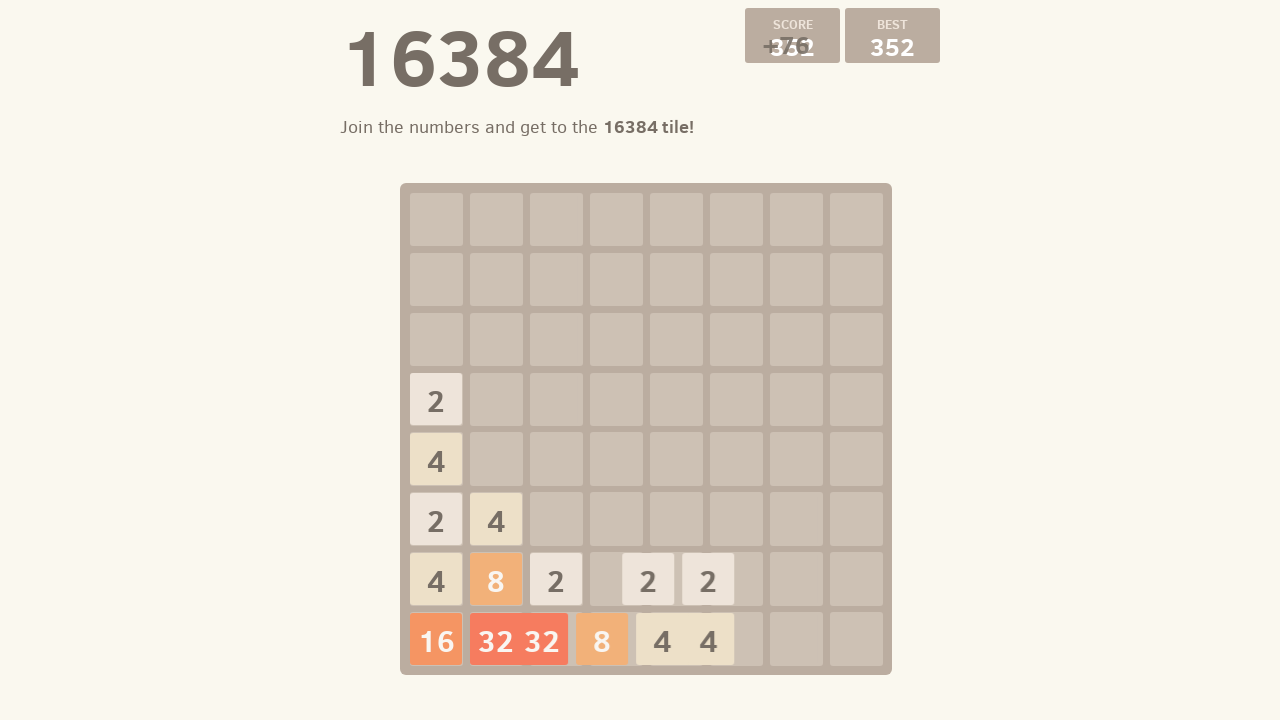

Pressed ArrowDown key
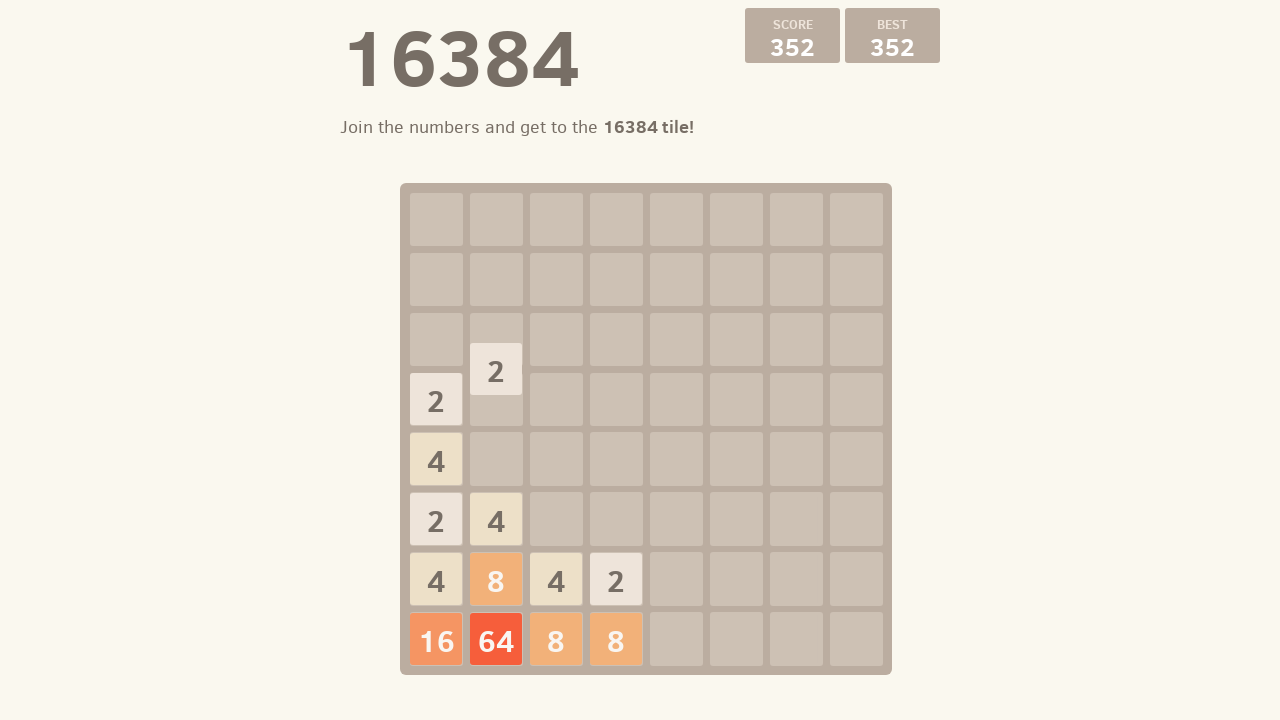

Pressed random arrow key: ArrowRight
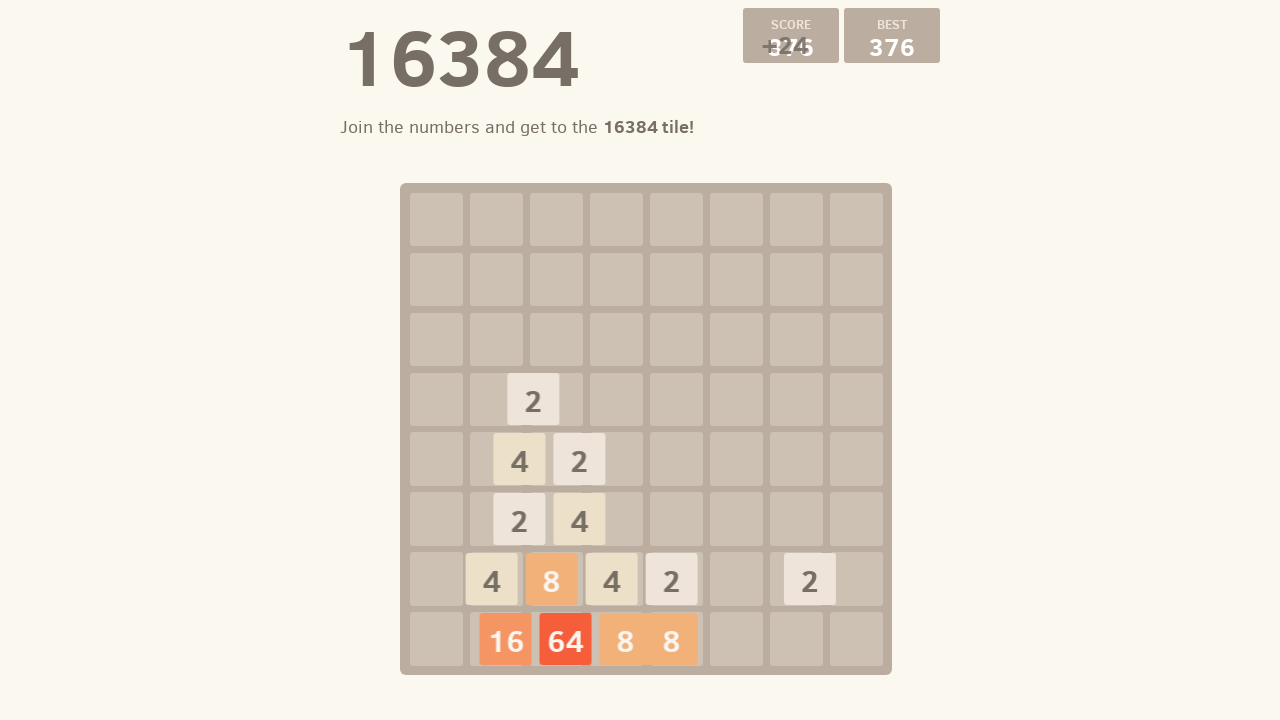

Pressed ArrowDown key
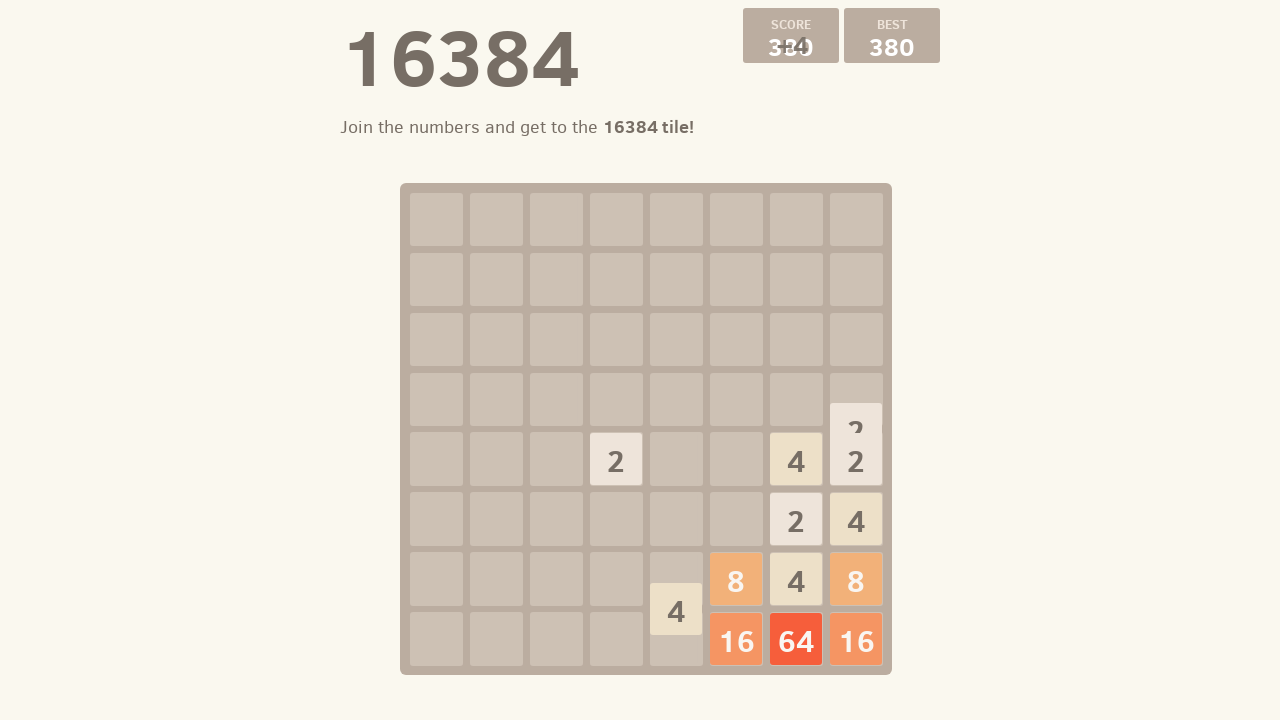

Pressed random arrow key: ArrowLeft
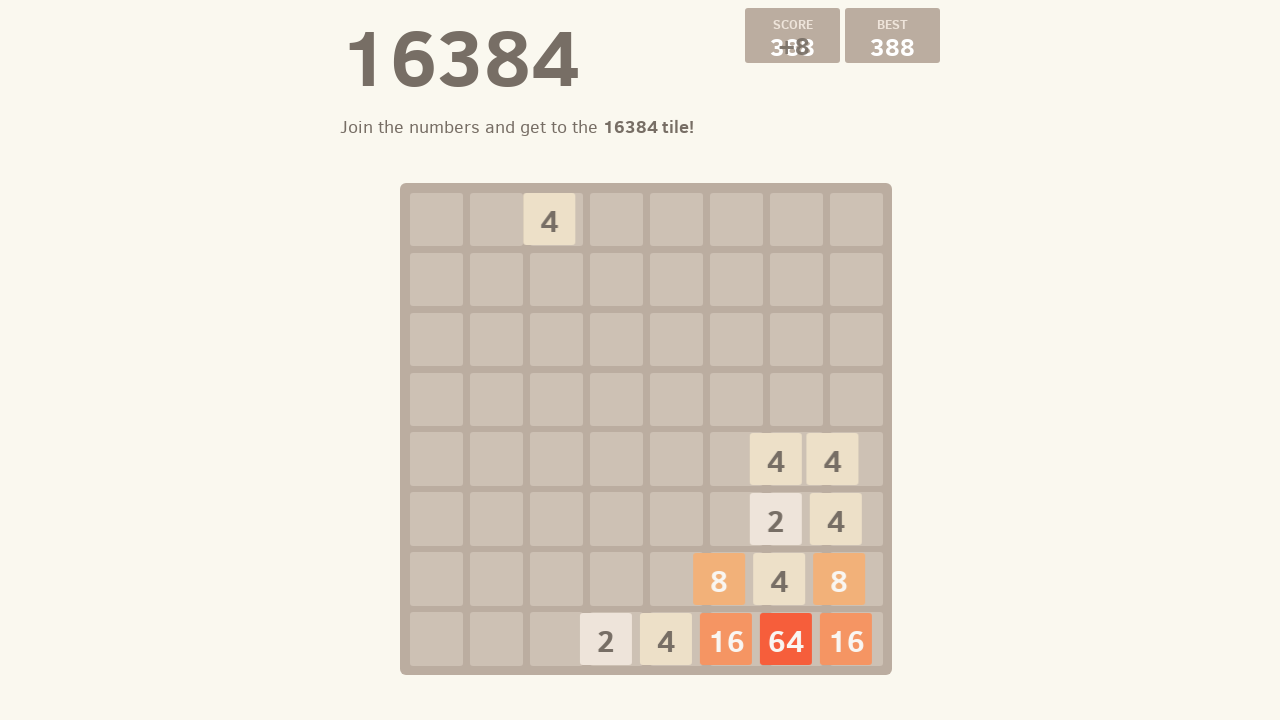

Pressed ArrowDown key
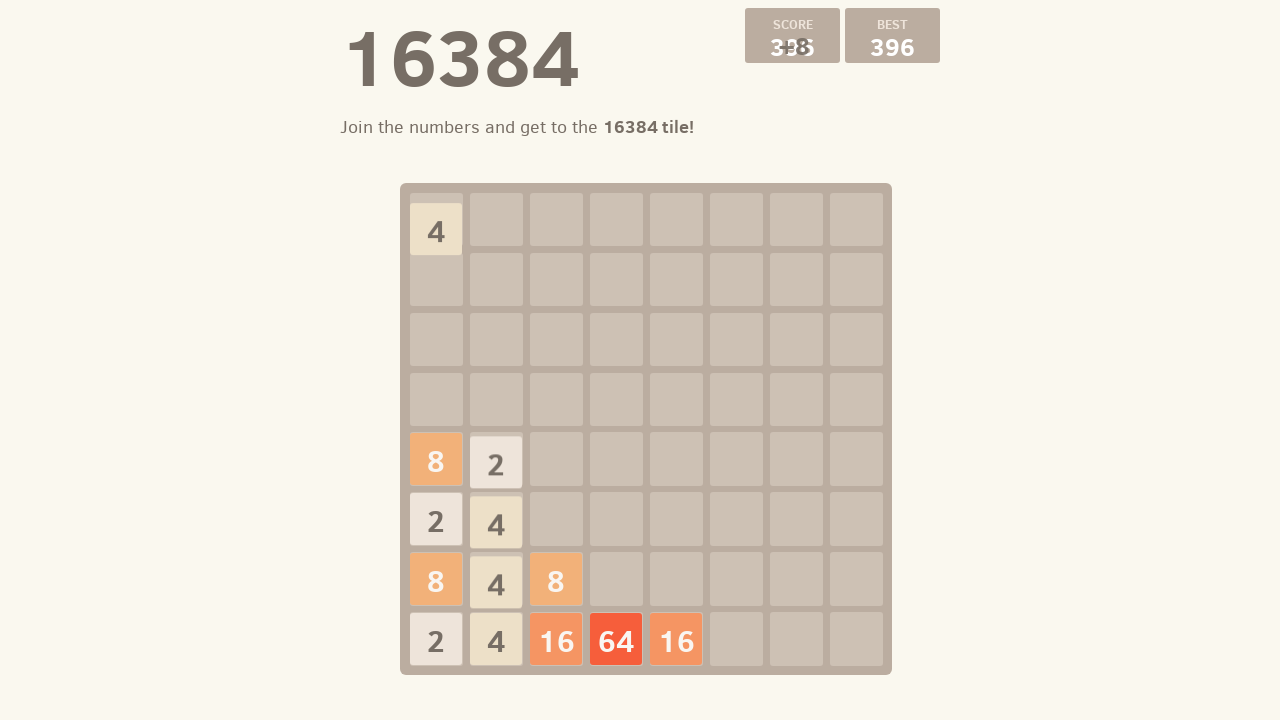

Pressed random arrow key: ArrowDown
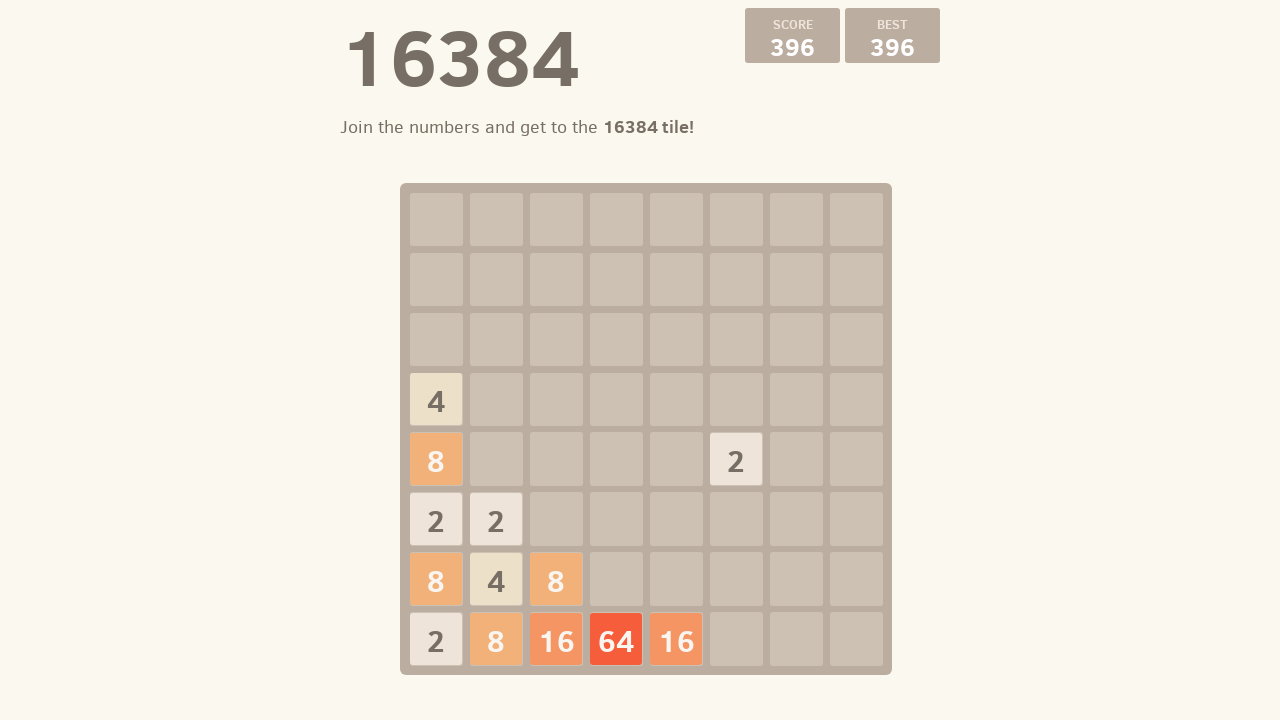

Pressed ArrowDown key
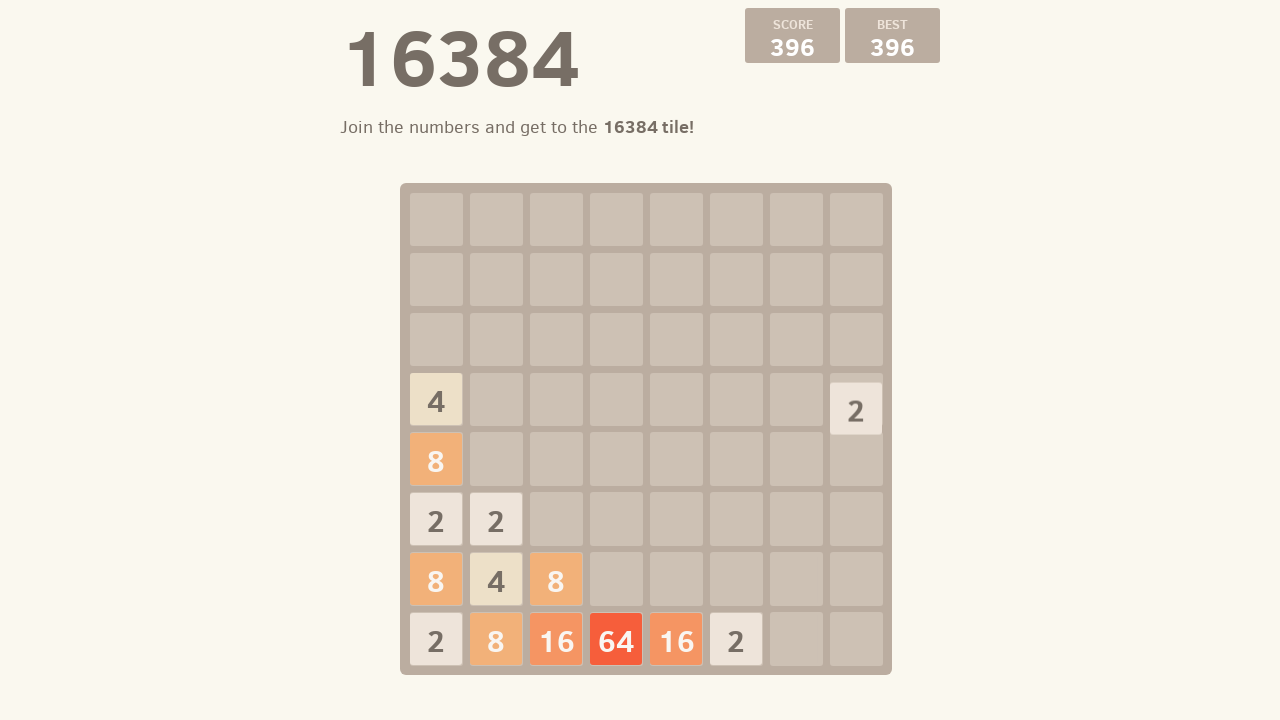

Pressed random arrow key: ArrowLeft
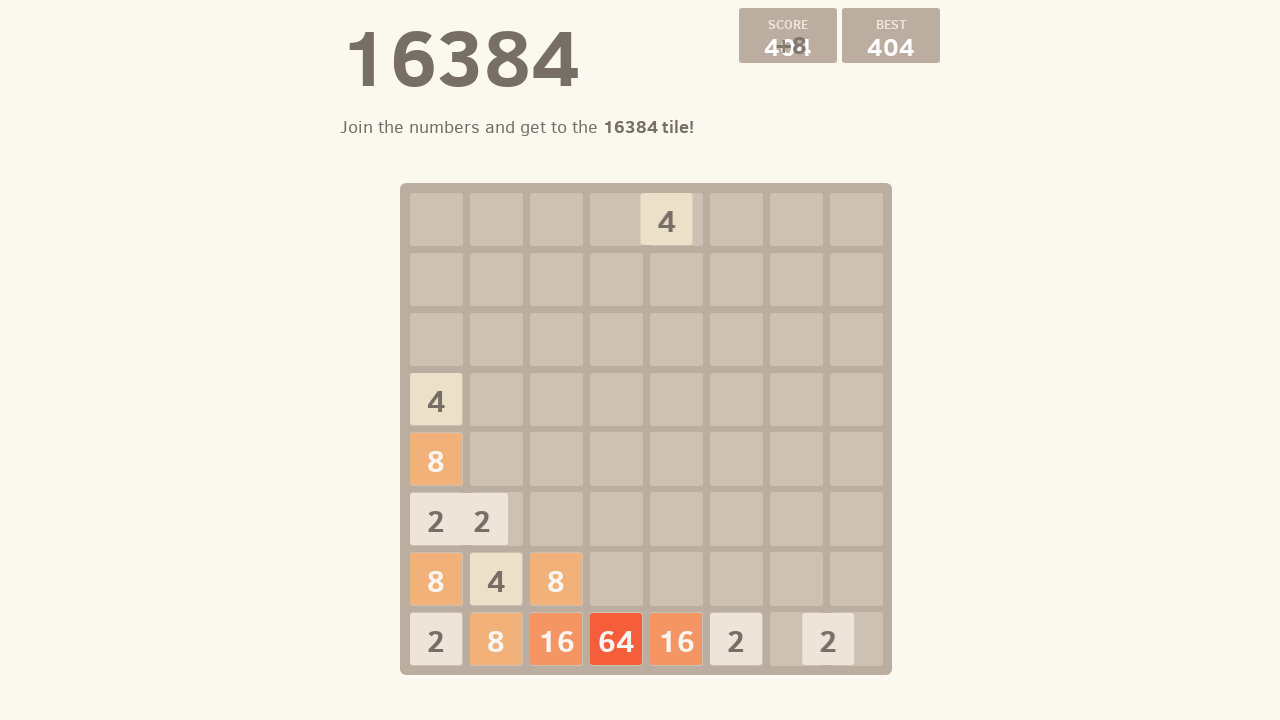

Pressed ArrowDown key
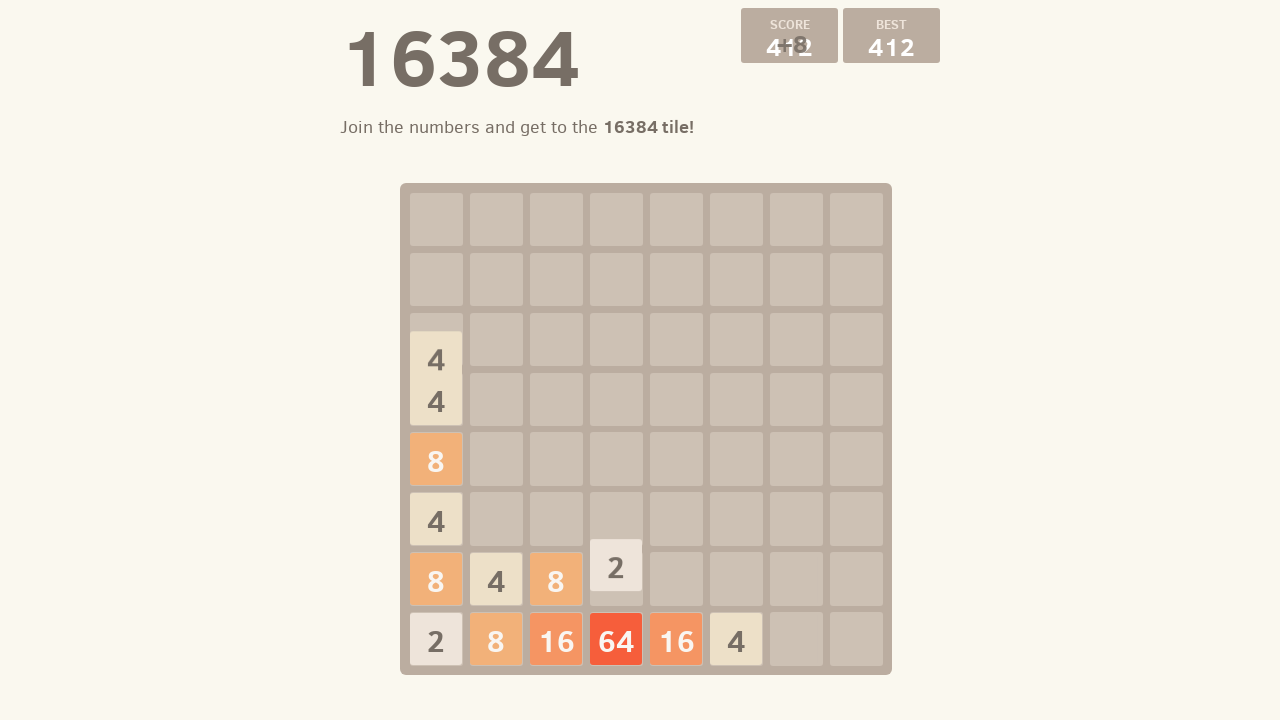

Pressed random arrow key: ArrowLeft
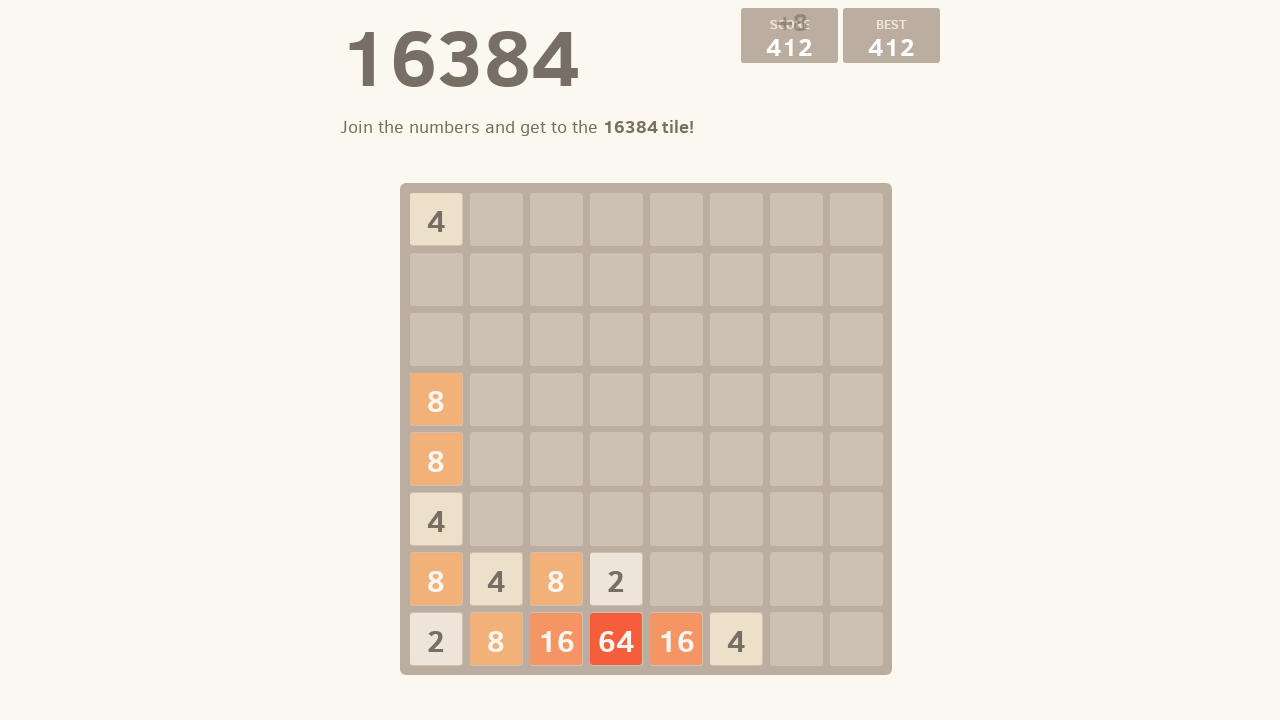

Pressed ArrowDown key
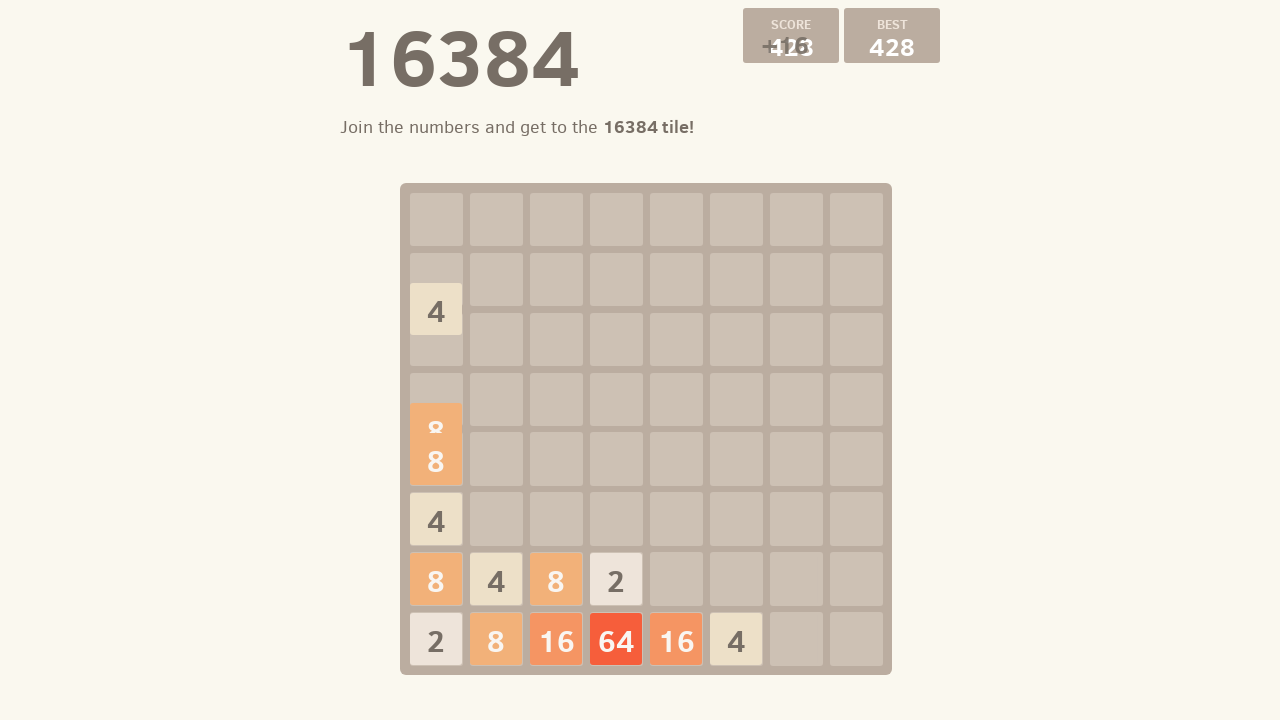

Pressed random arrow key: ArrowRight
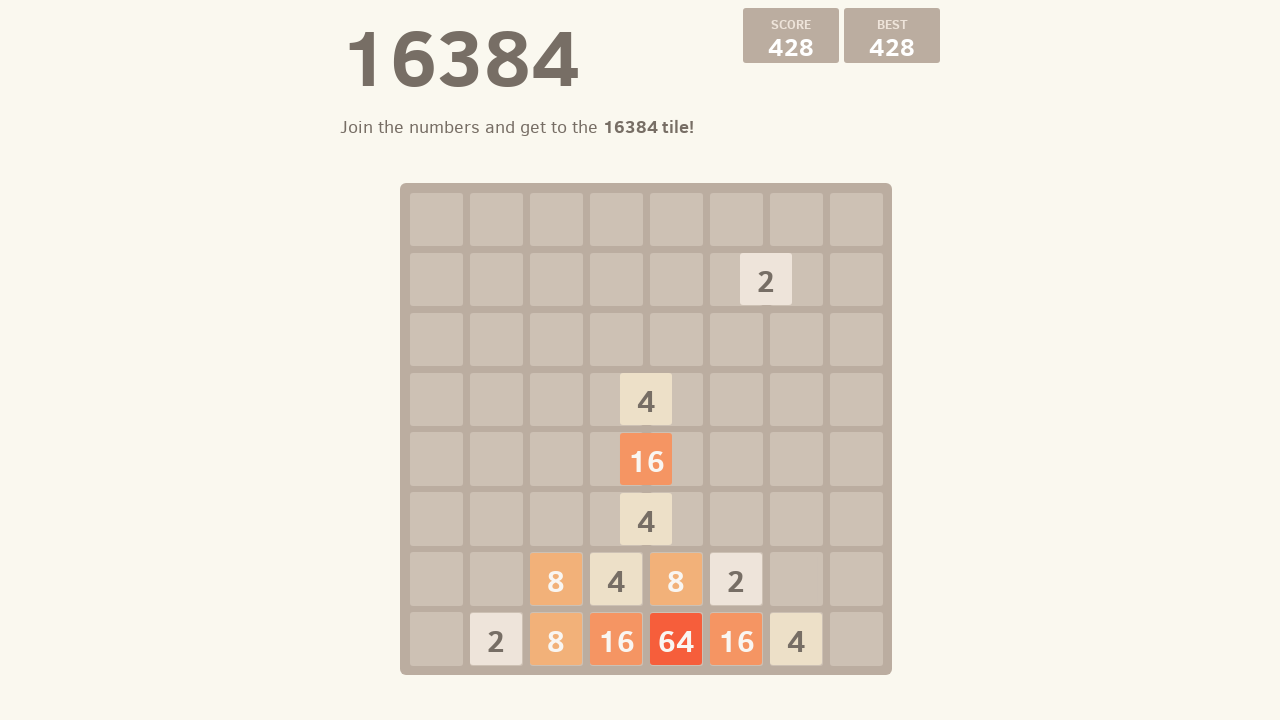

Pressed ArrowDown key
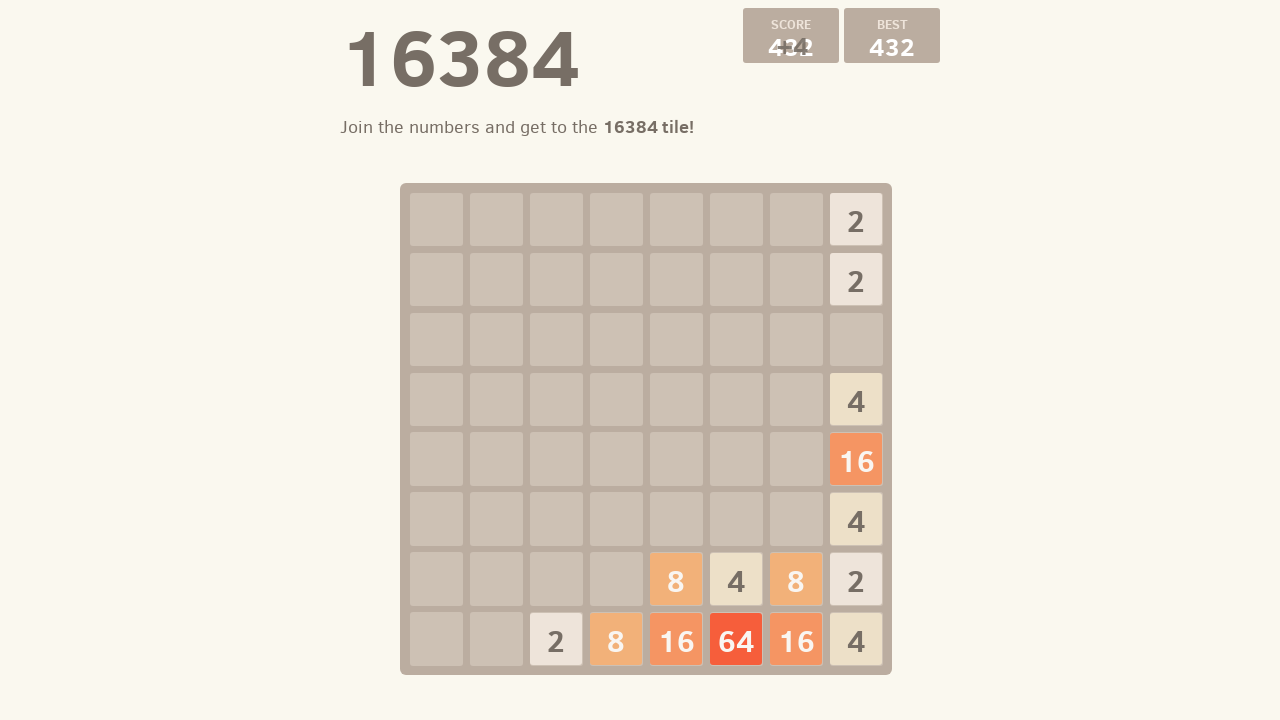

Pressed random arrow key: ArrowDown
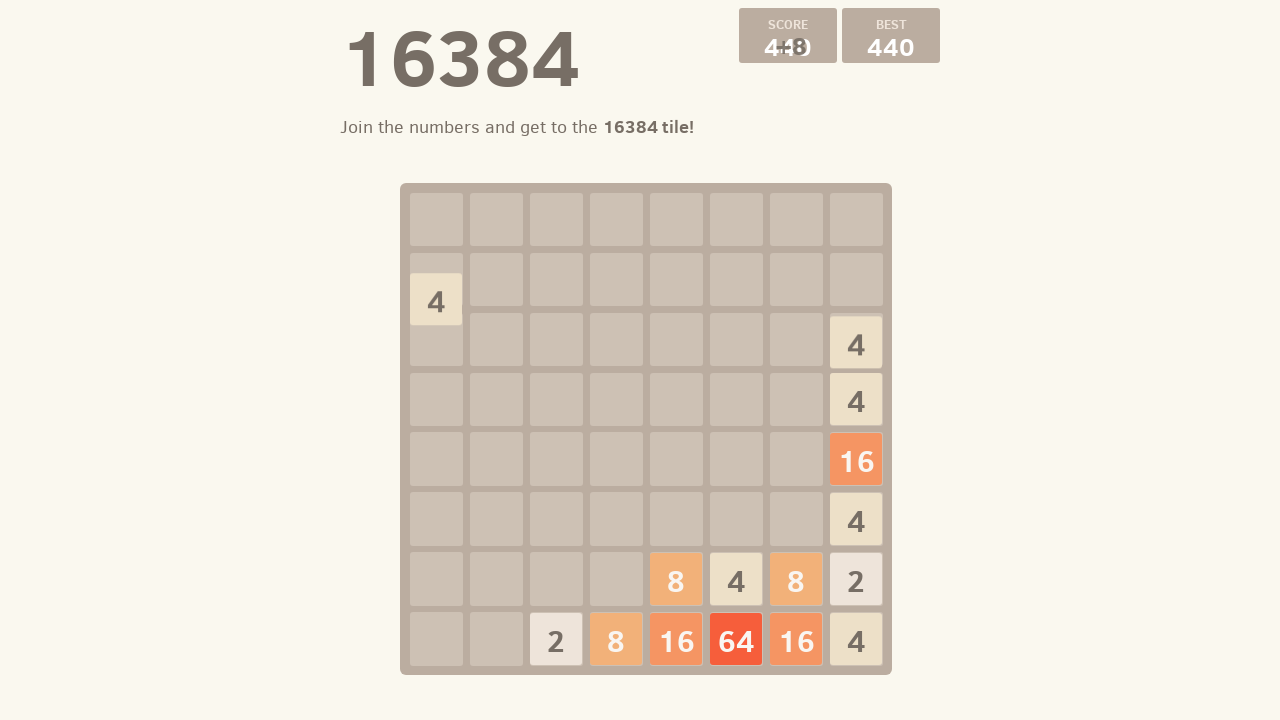

Pressed ArrowDown key
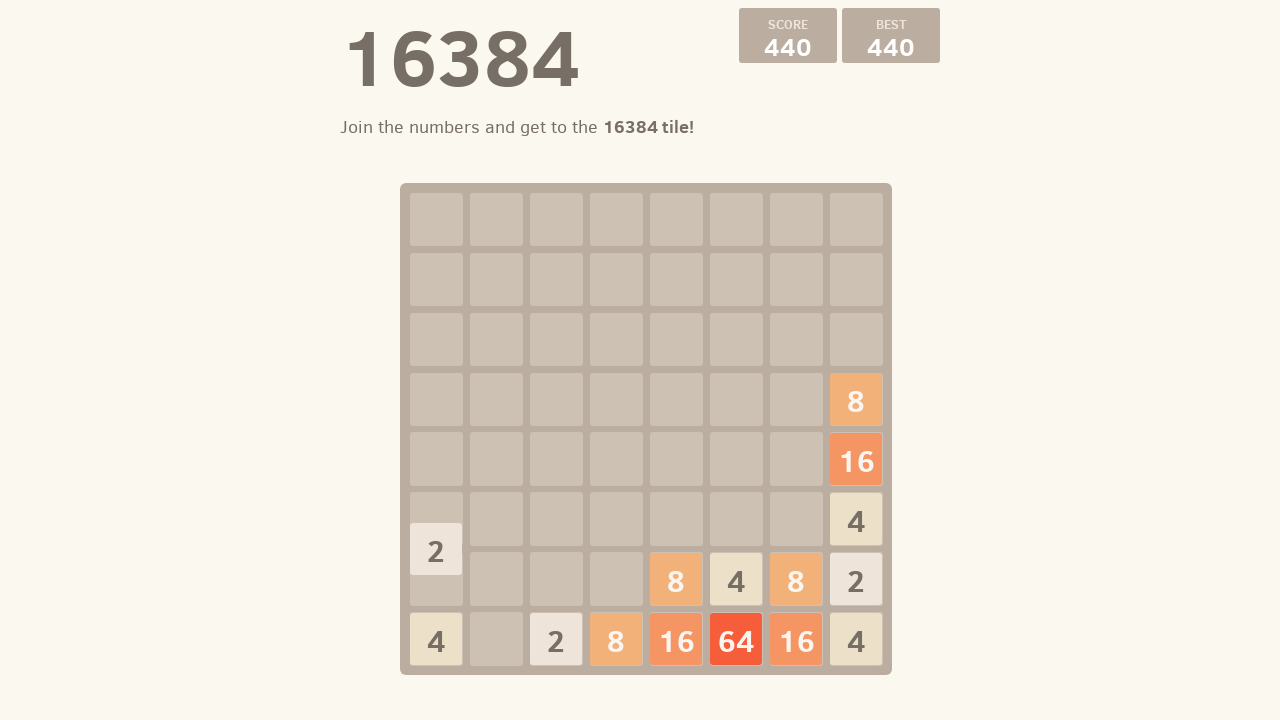

Pressed random arrow key: ArrowRight
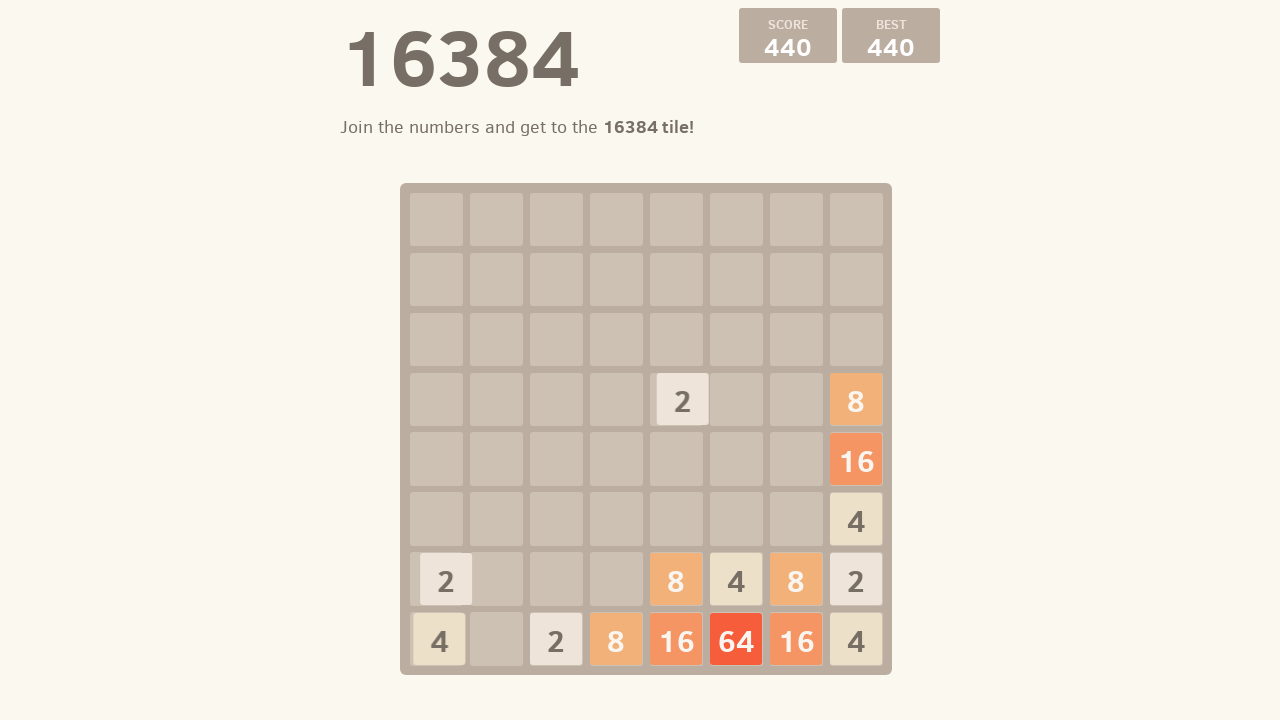

Pressed ArrowDown key
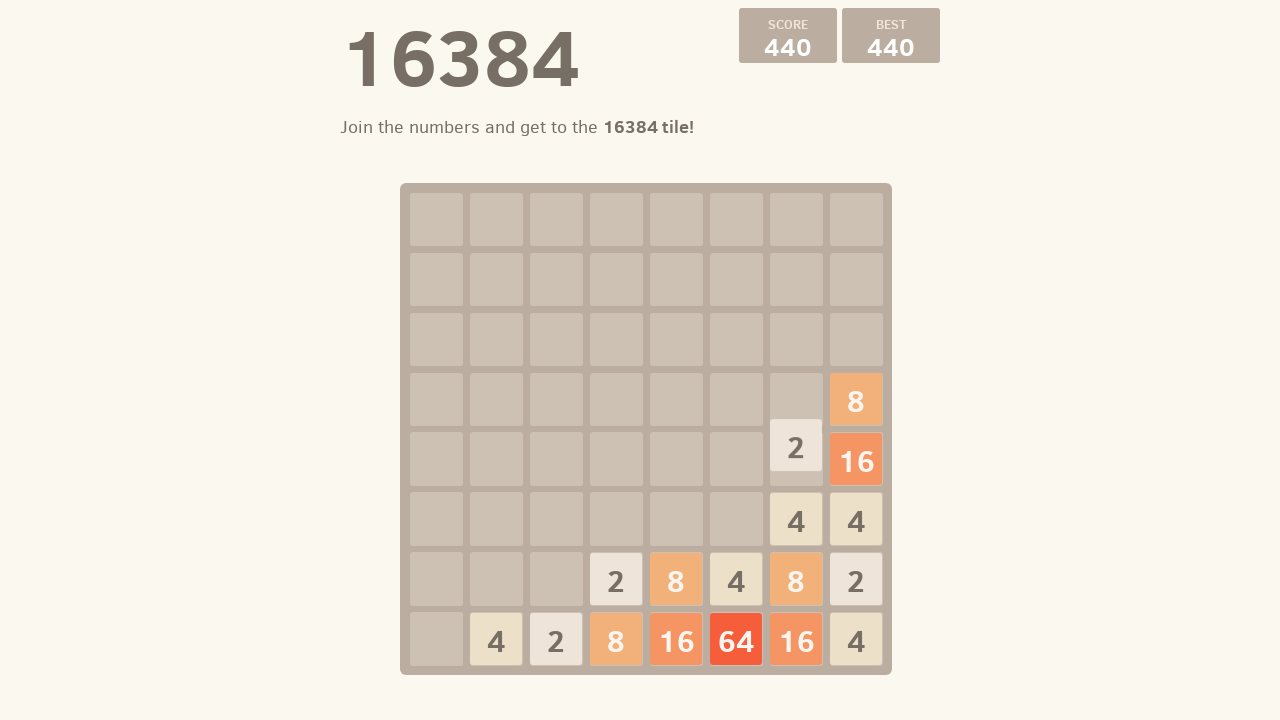

Pressed random arrow key: ArrowLeft
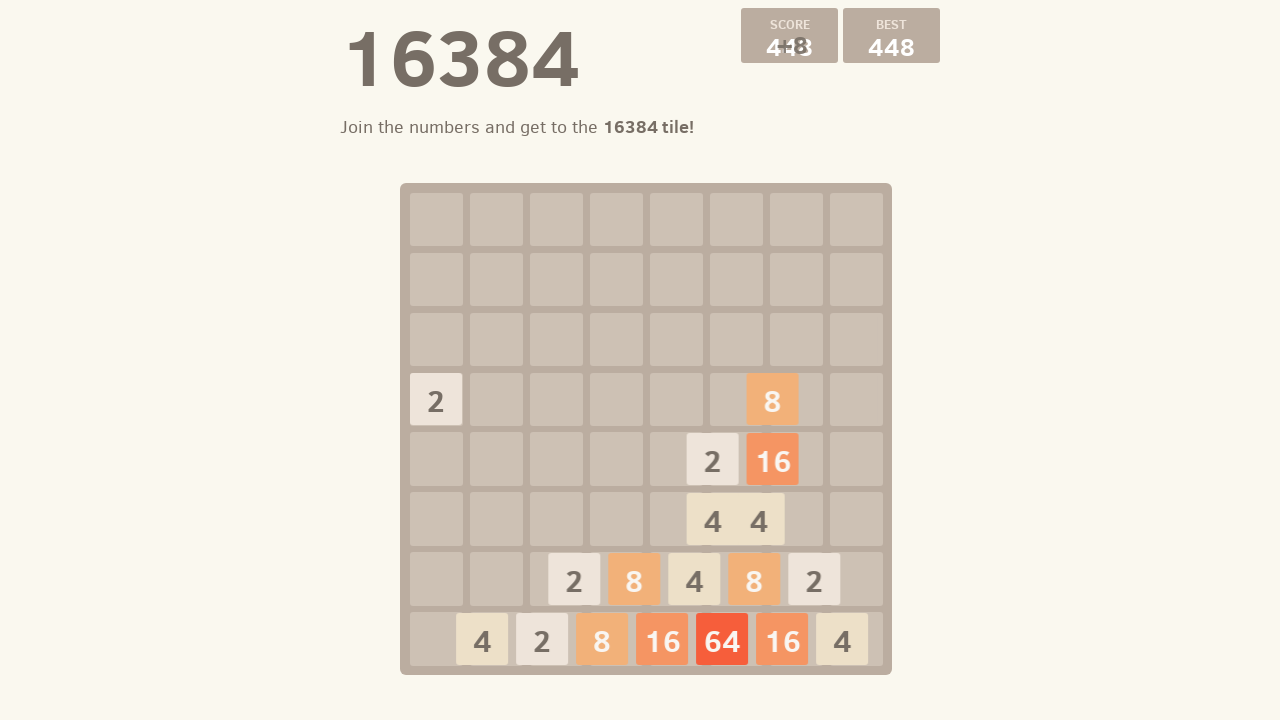

Pressed ArrowDown key
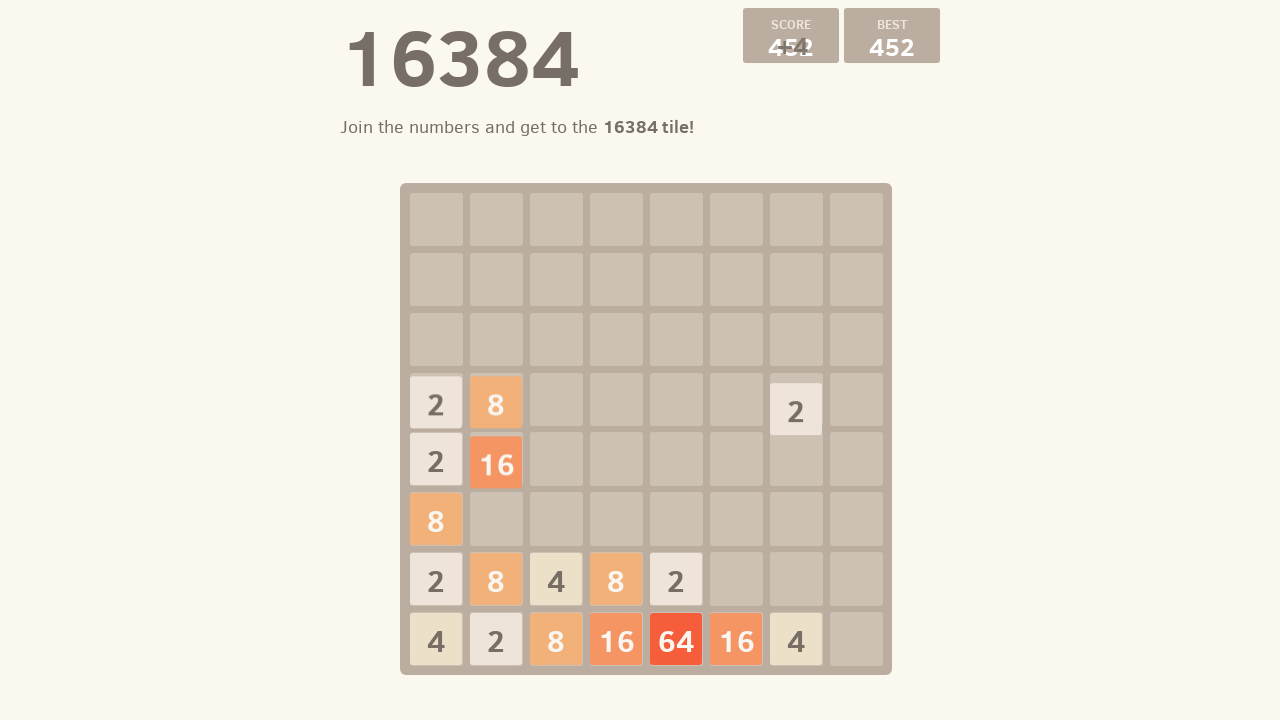

Pressed random arrow key: ArrowRight
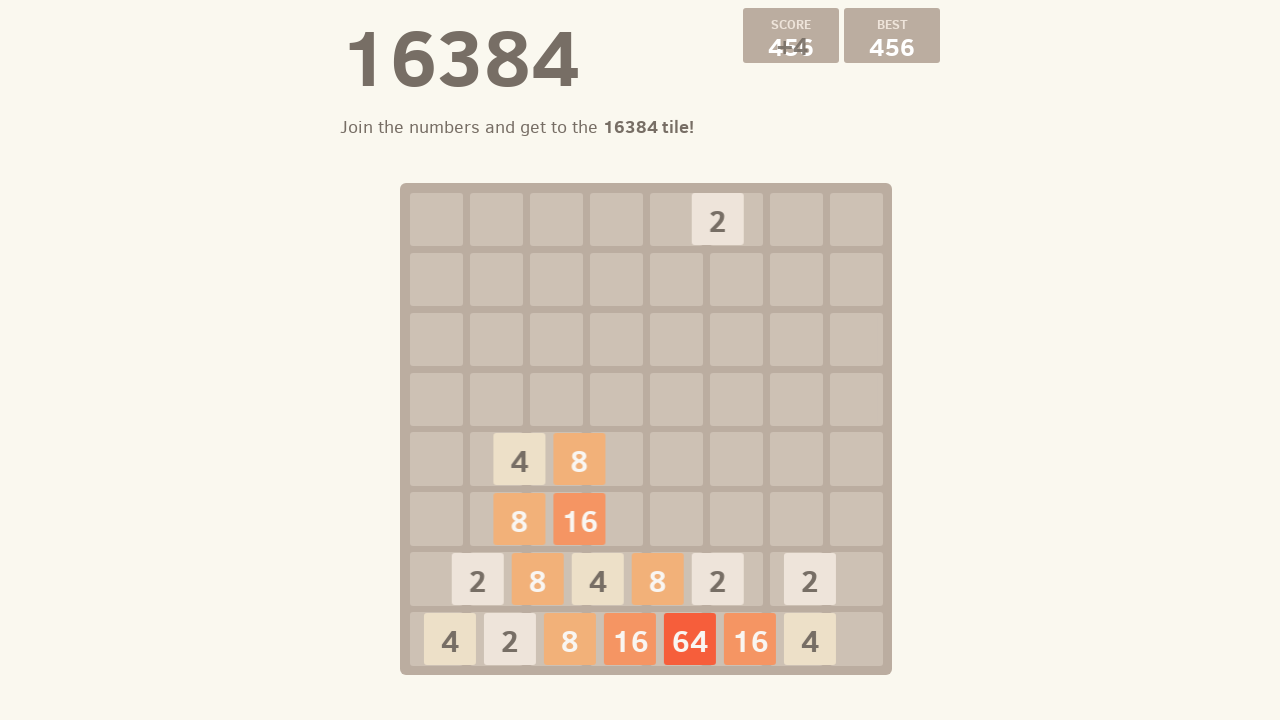

Pressed ArrowDown key
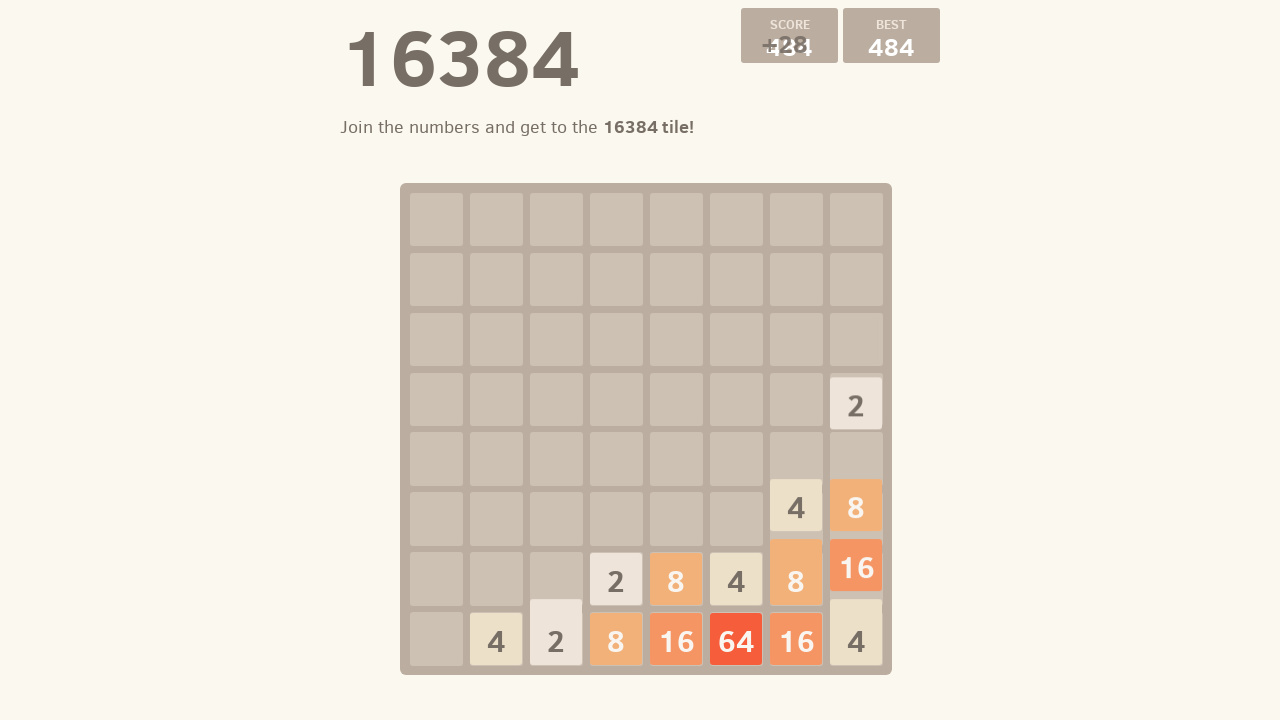

Pressed random arrow key: ArrowLeft
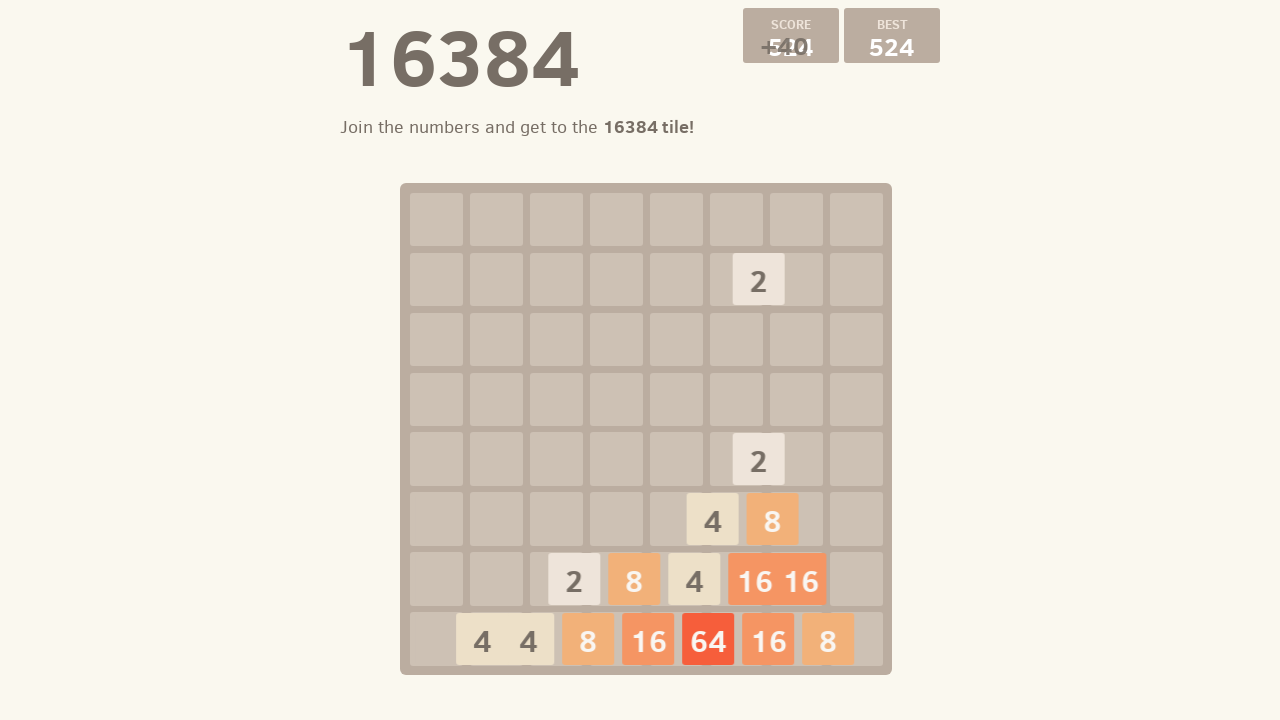

Pressed ArrowDown key
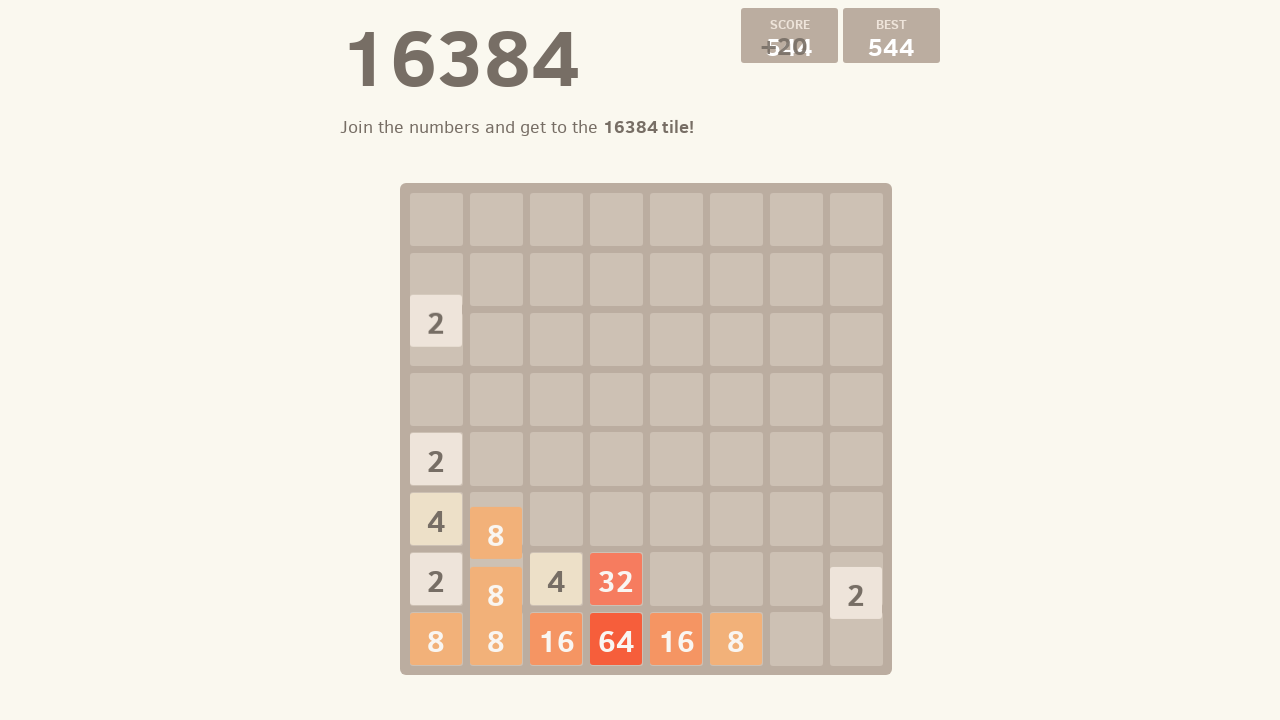

Pressed random arrow key: ArrowLeft
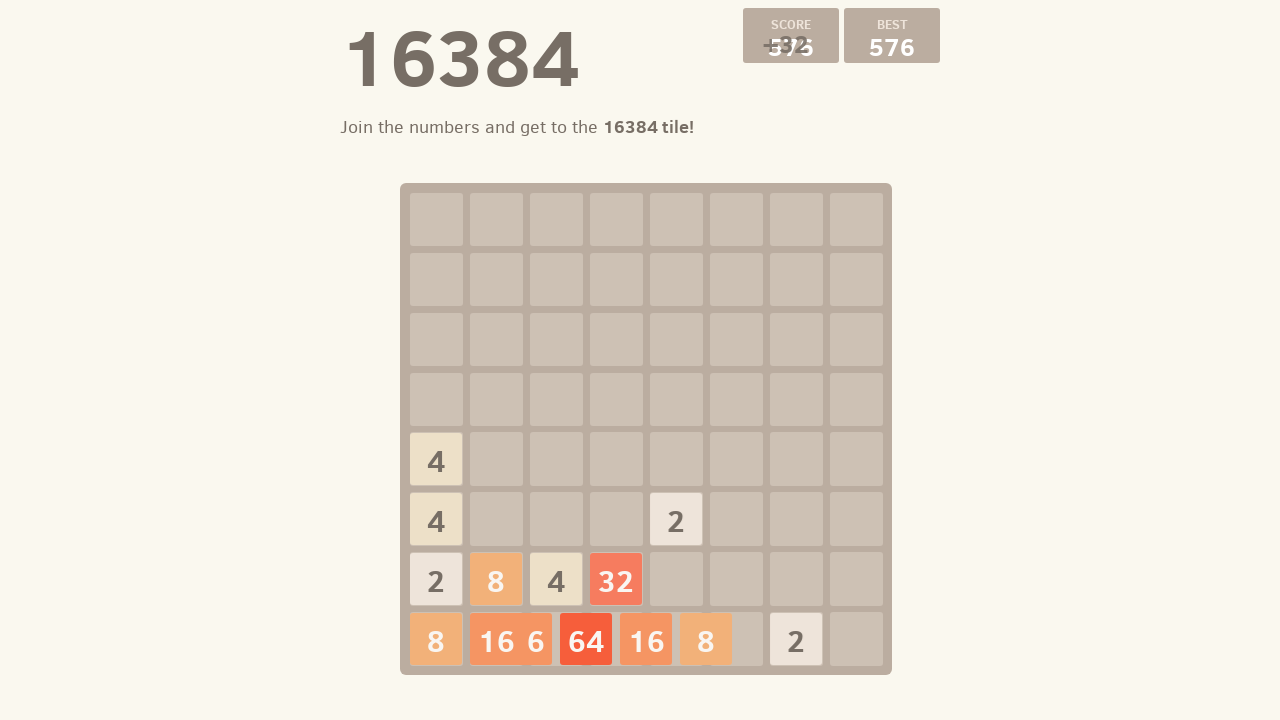

Pressed ArrowDown key
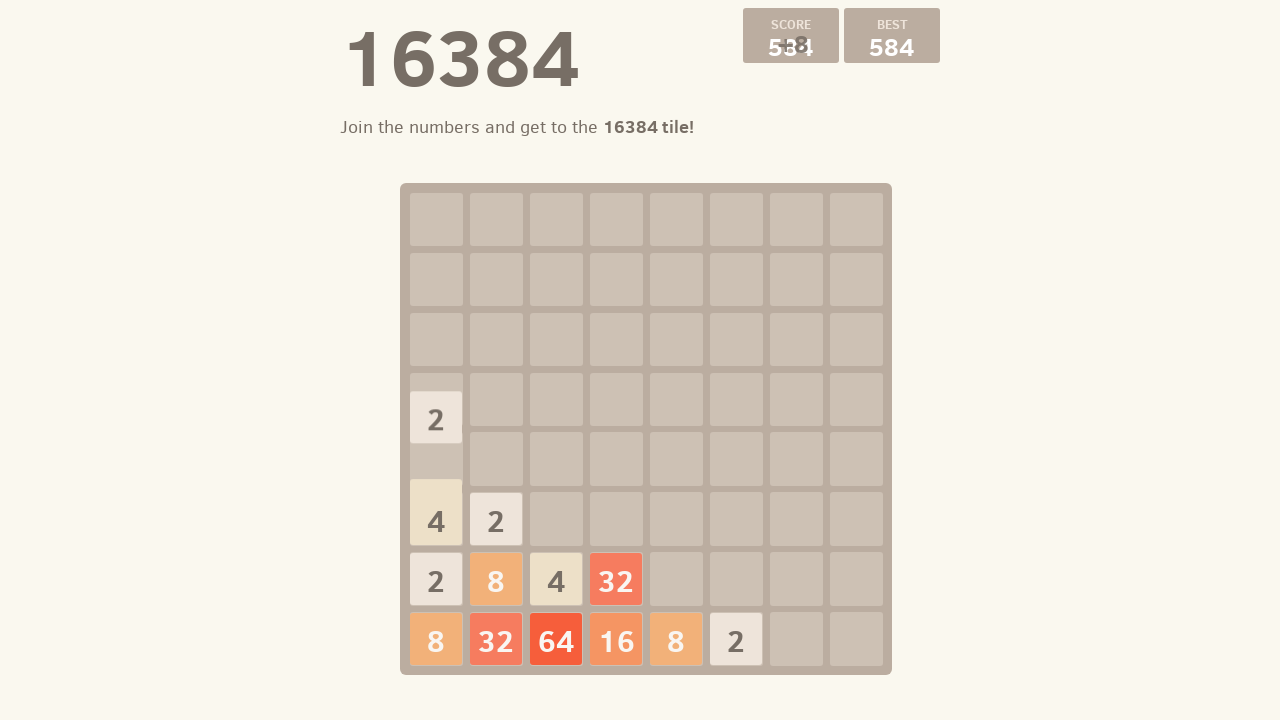

Pressed random arrow key: ArrowRight
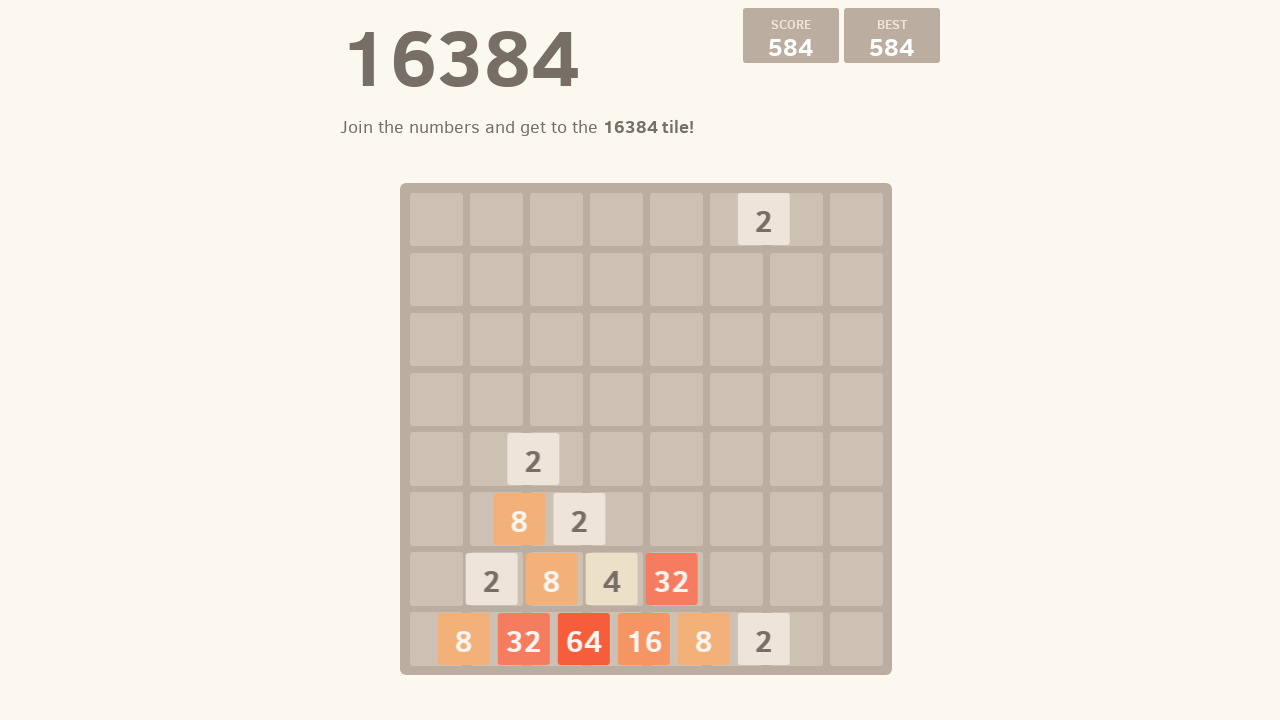

Pressed ArrowDown key
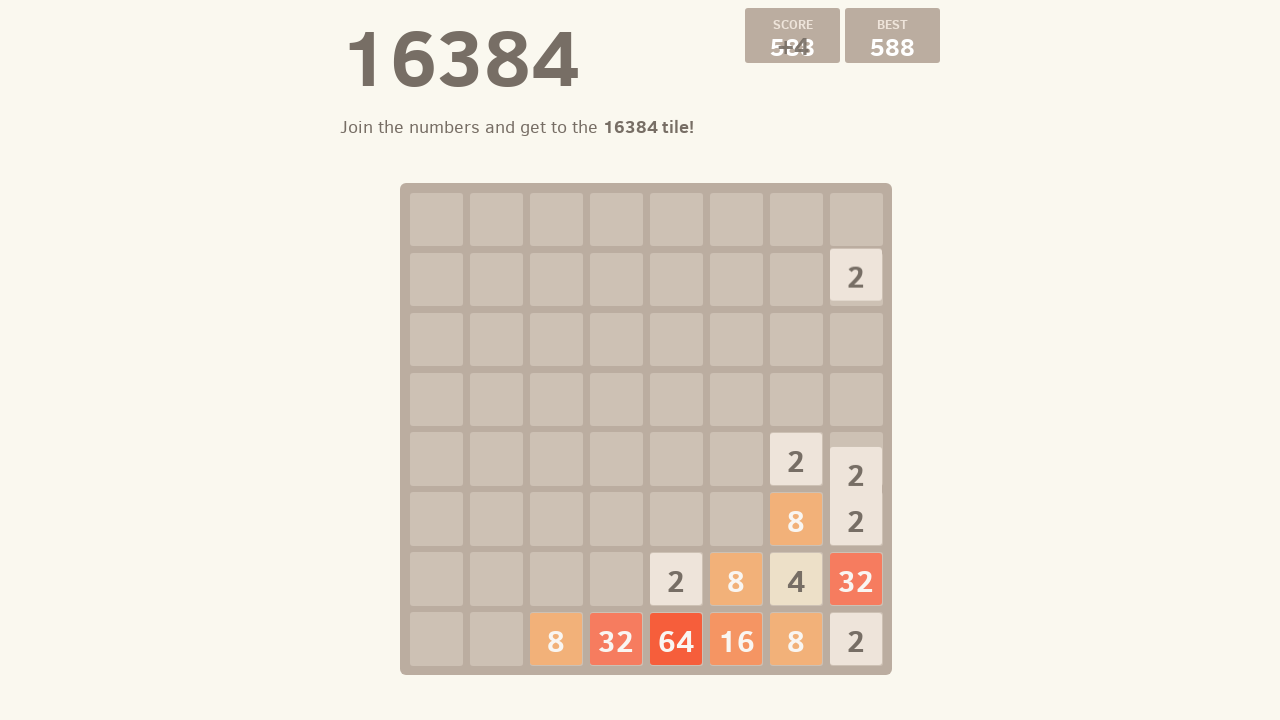

Pressed random arrow key: ArrowLeft
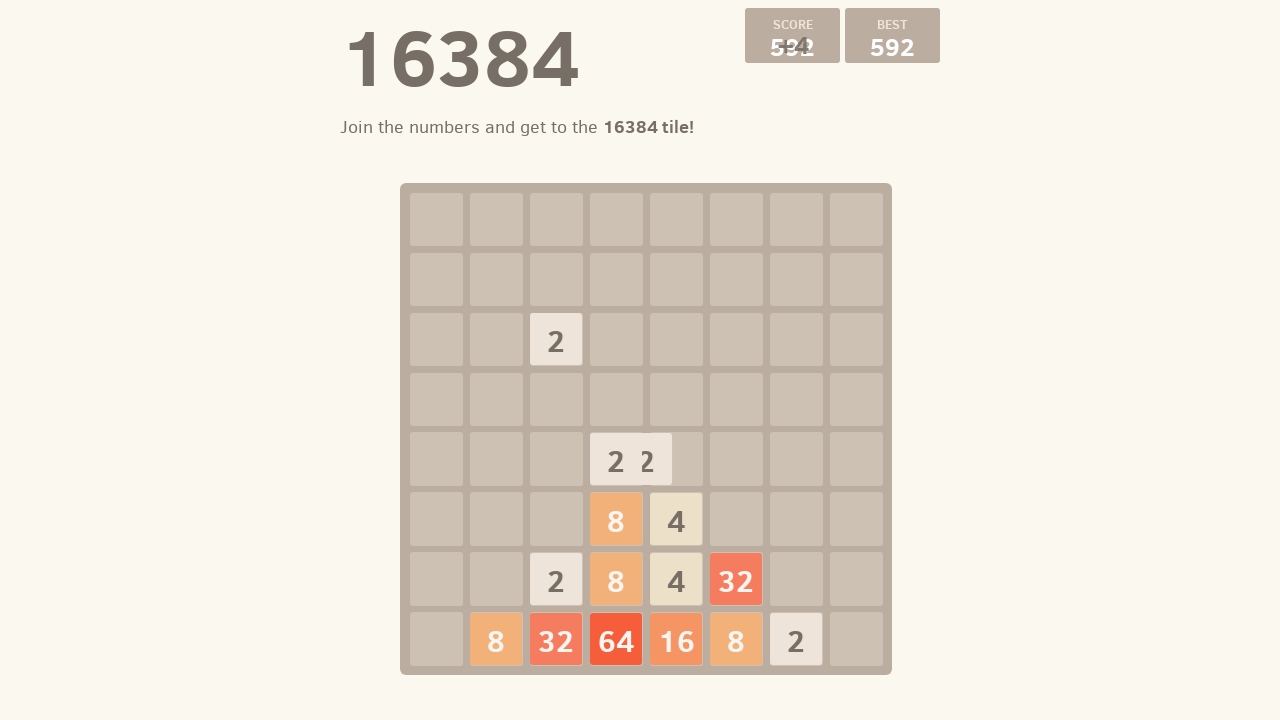

Pressed ArrowDown key
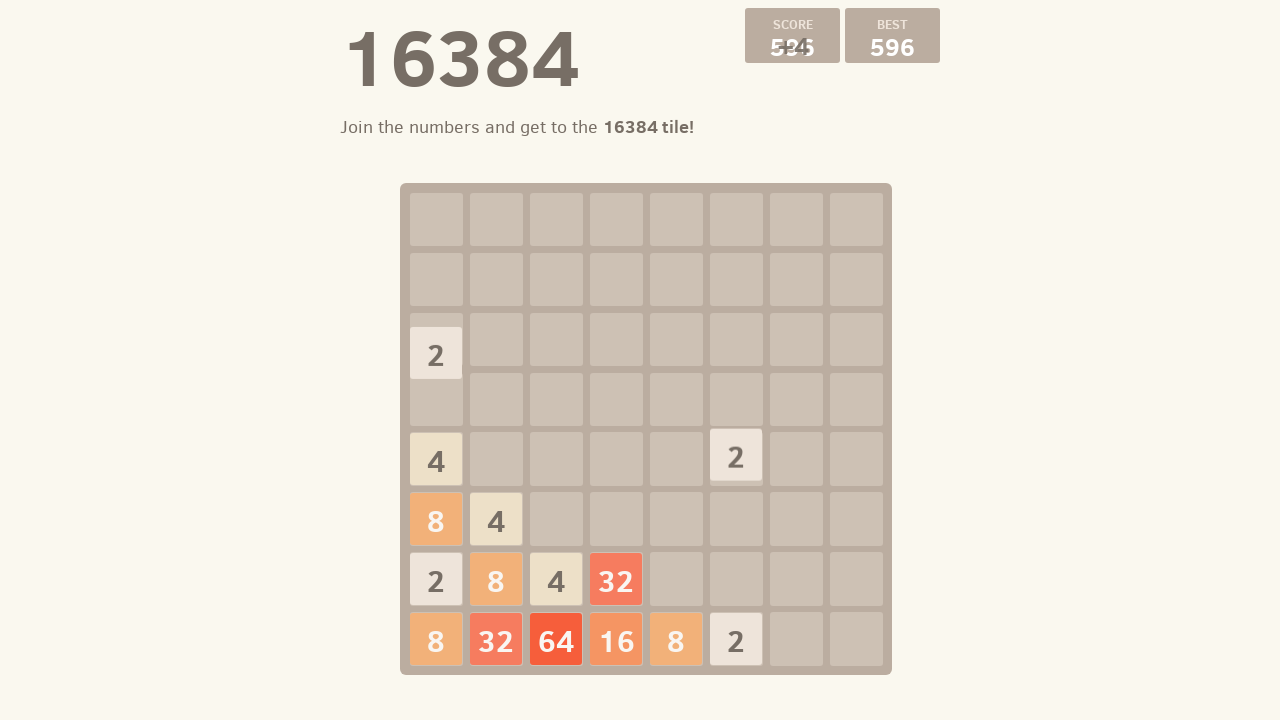

Pressed random arrow key: ArrowLeft
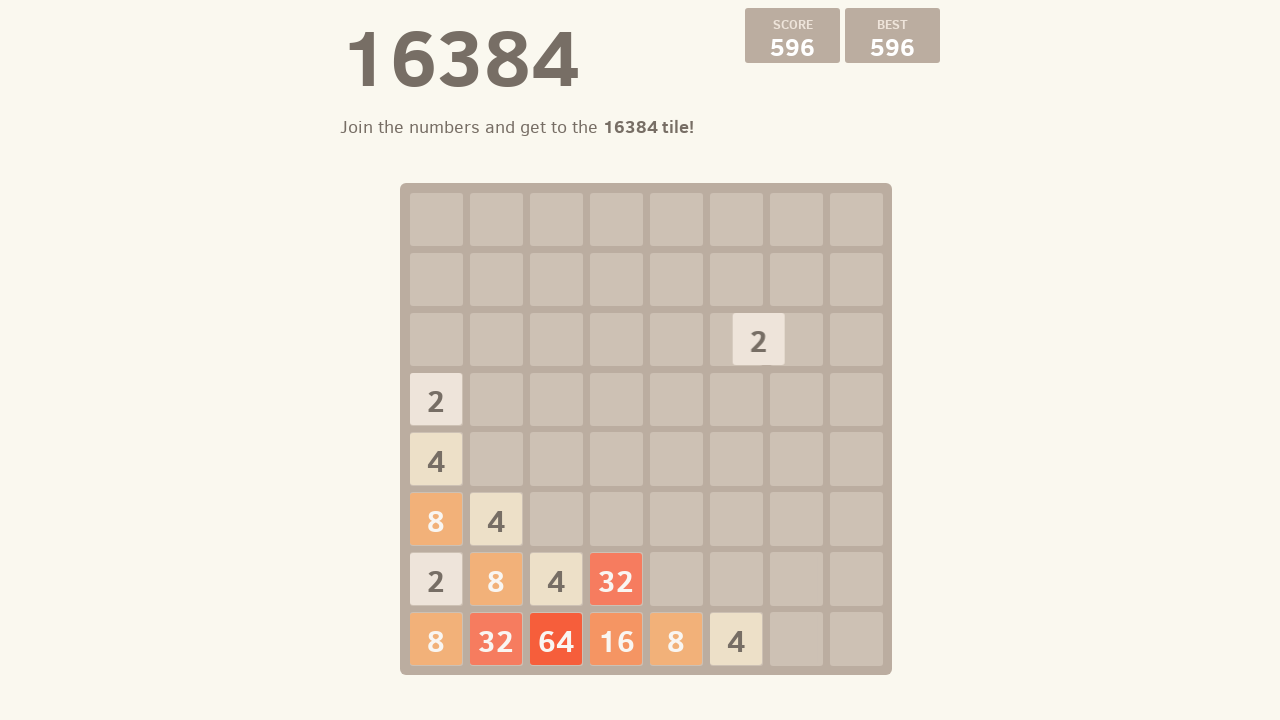

Pressed ArrowDown key
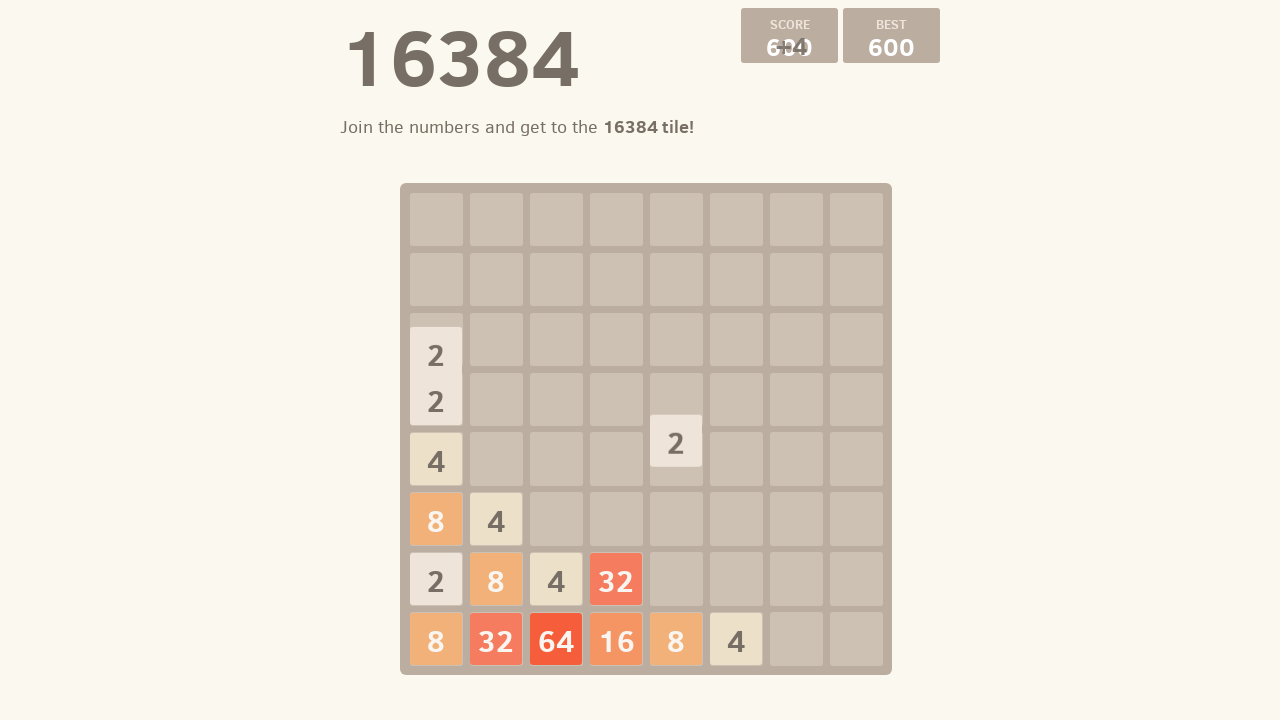

Pressed random arrow key: ArrowLeft
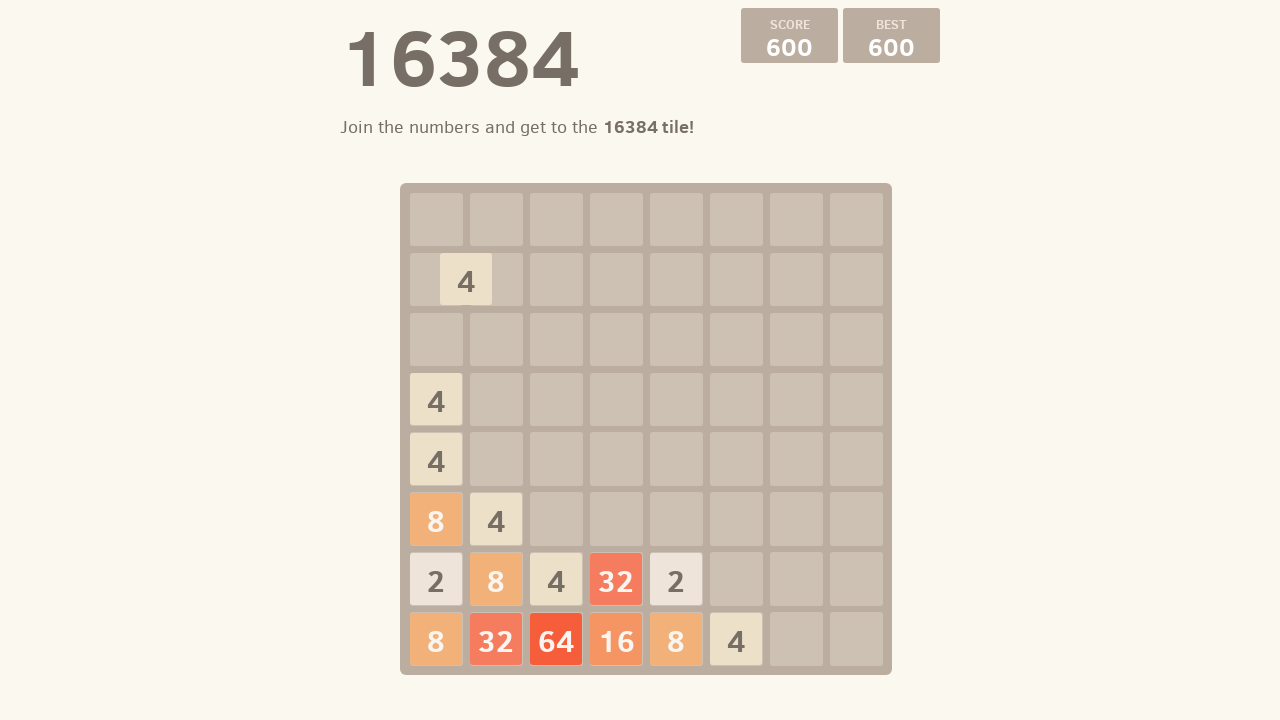

Pressed ArrowDown key
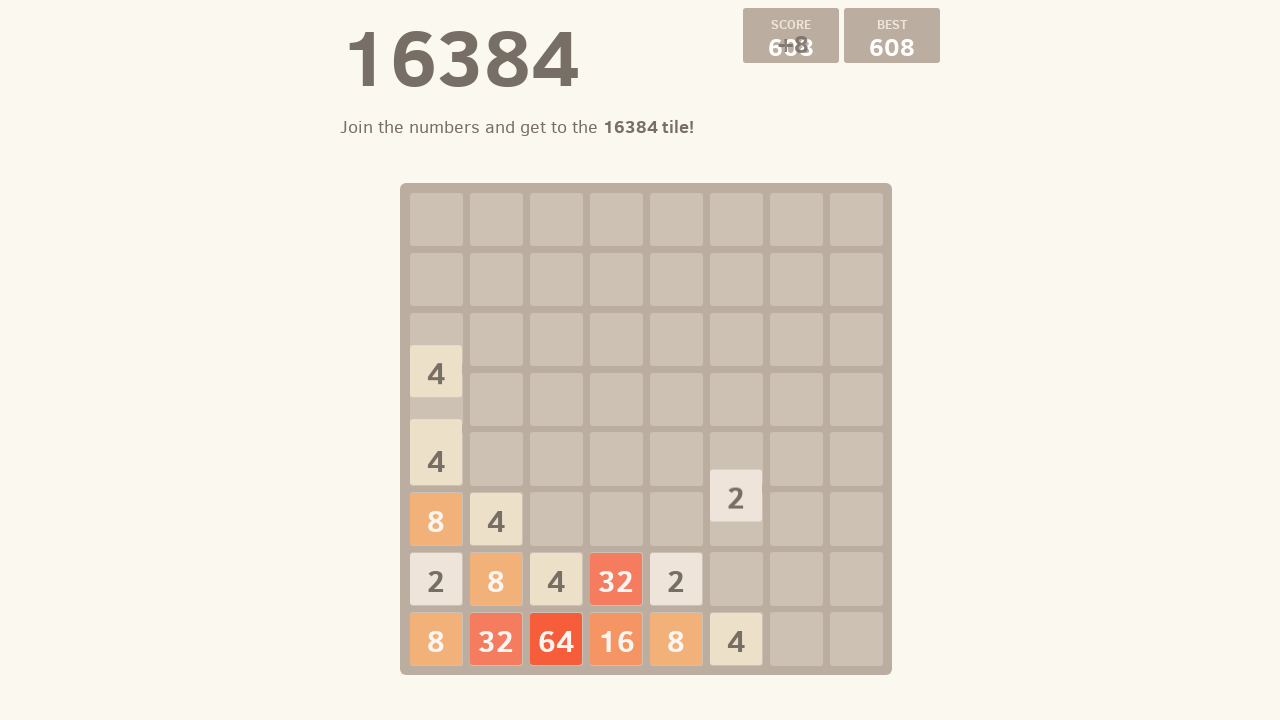

Pressed random arrow key: ArrowDown
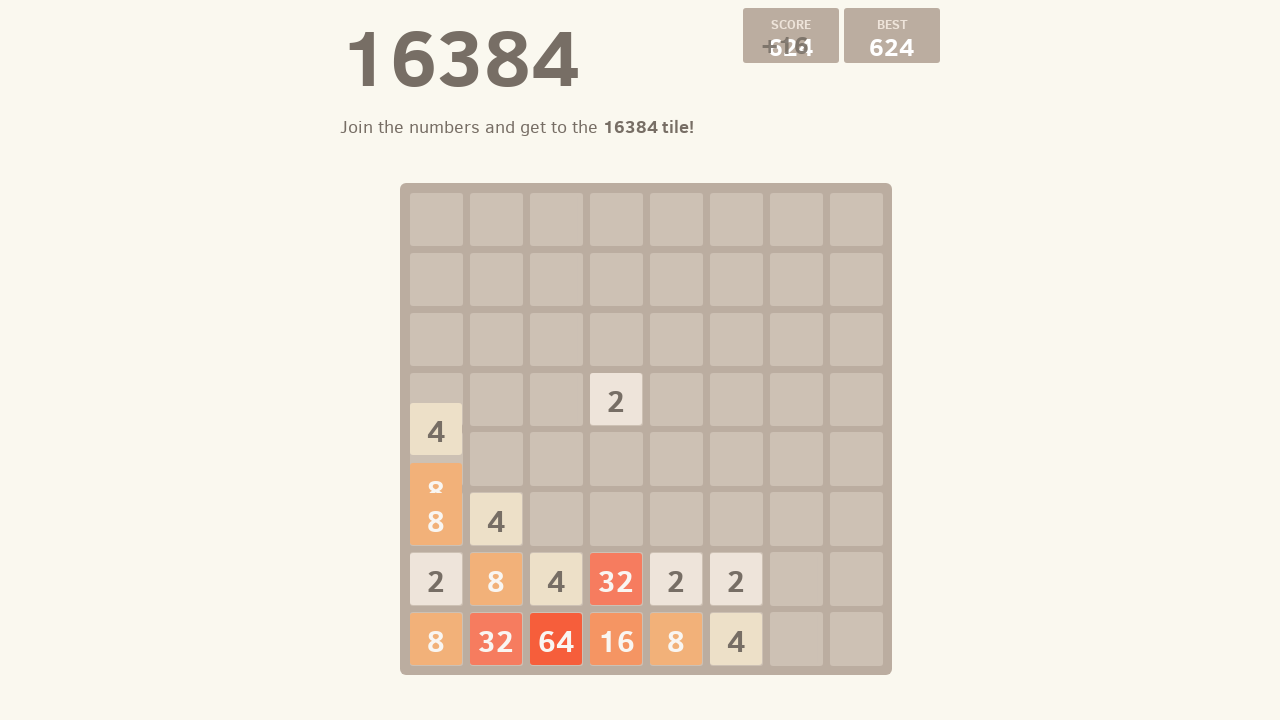

Pressed ArrowDown key
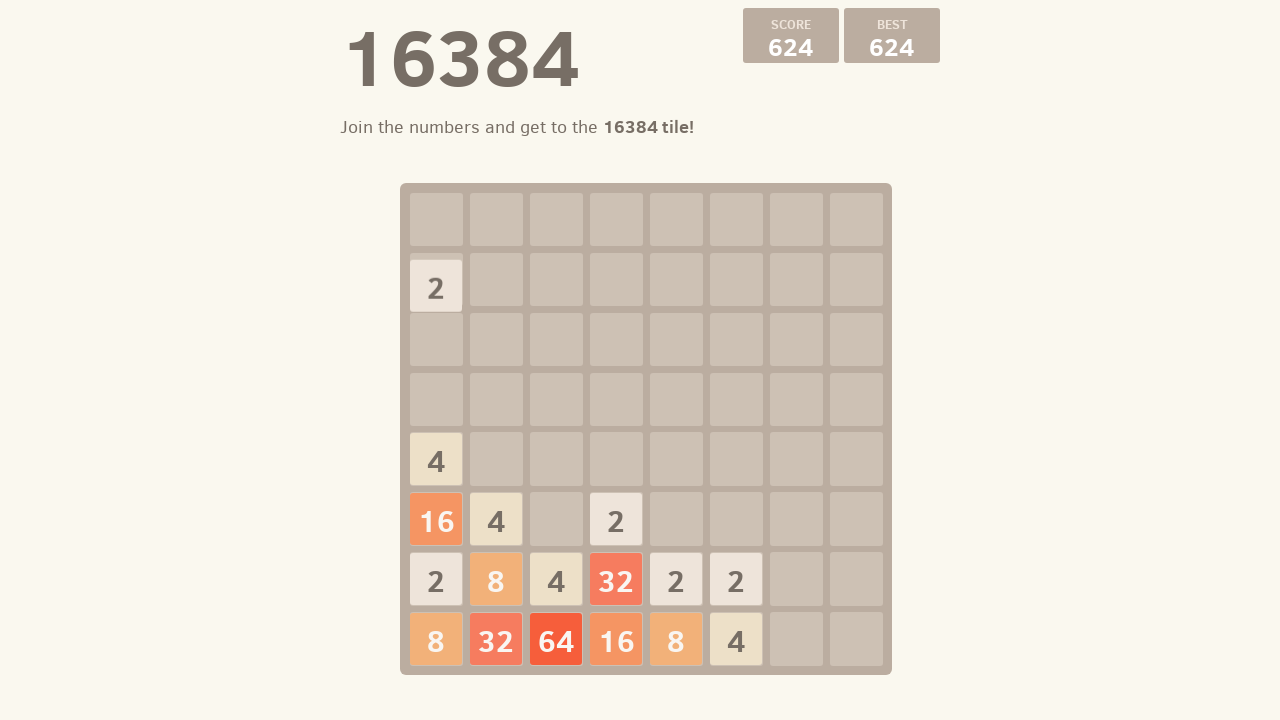

Pressed random arrow key: ArrowLeft
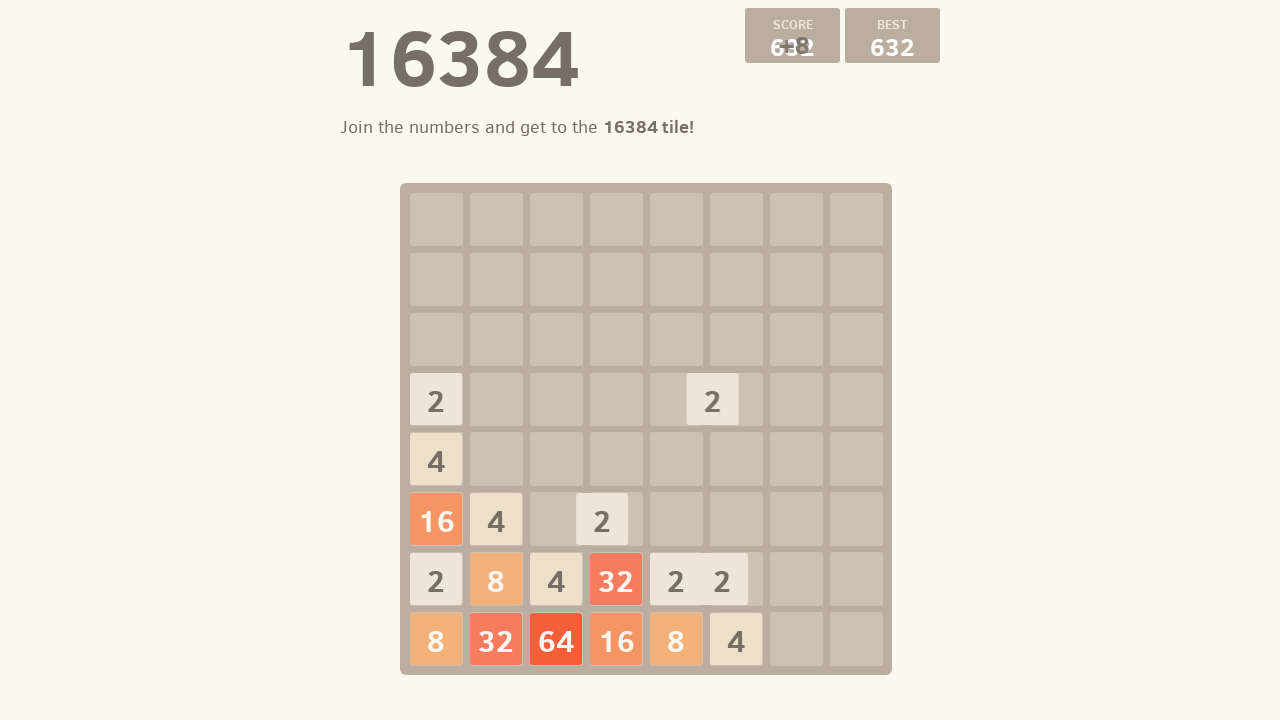

Pressed ArrowDown key
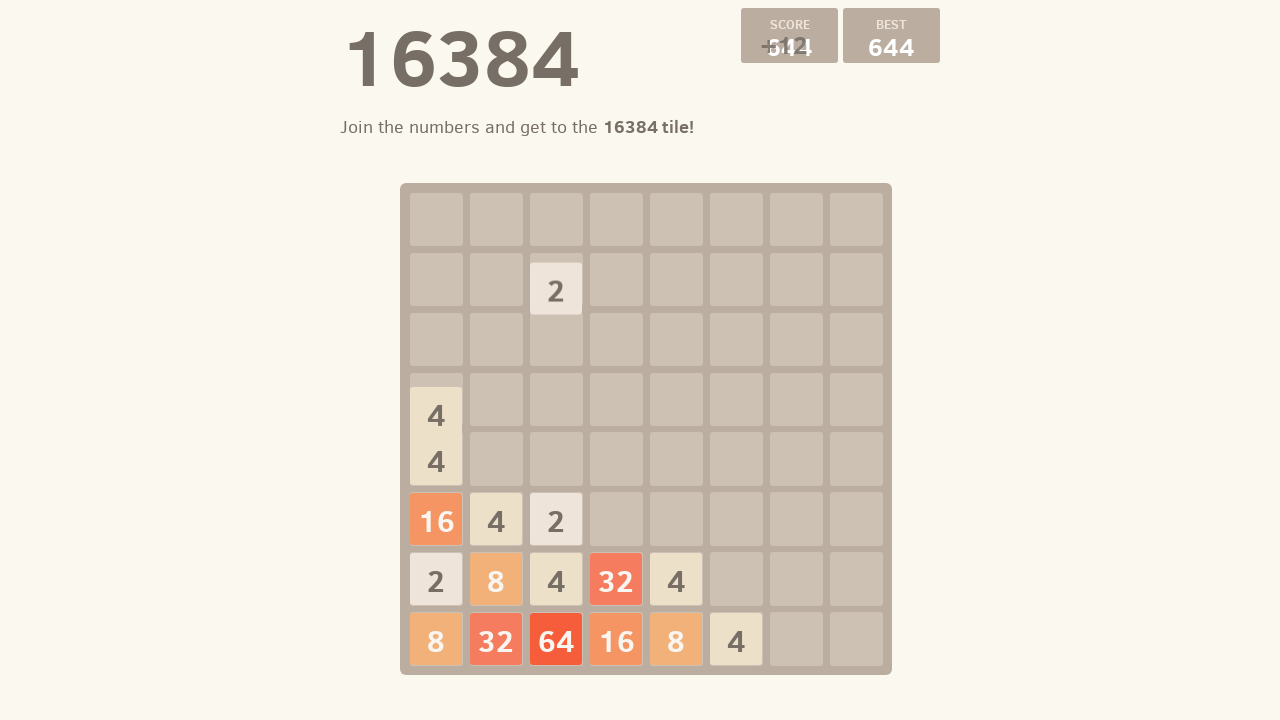

Pressed random arrow key: ArrowDown
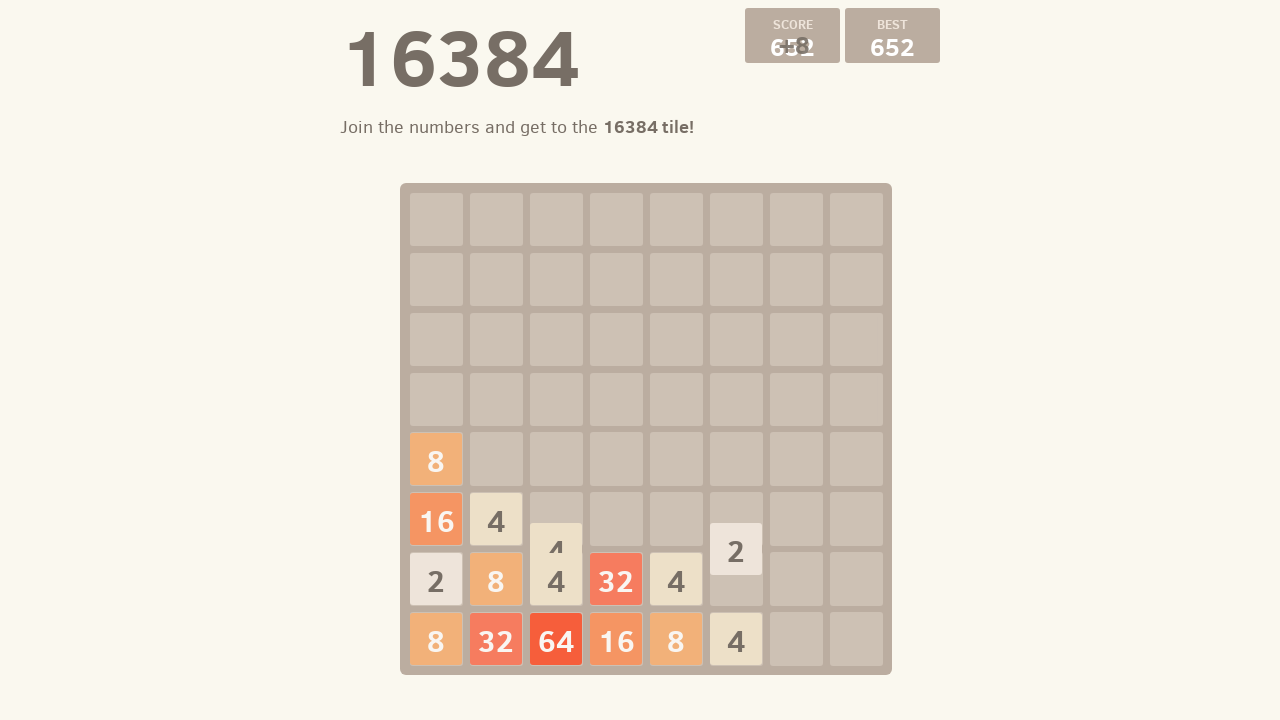

Pressed ArrowDown key
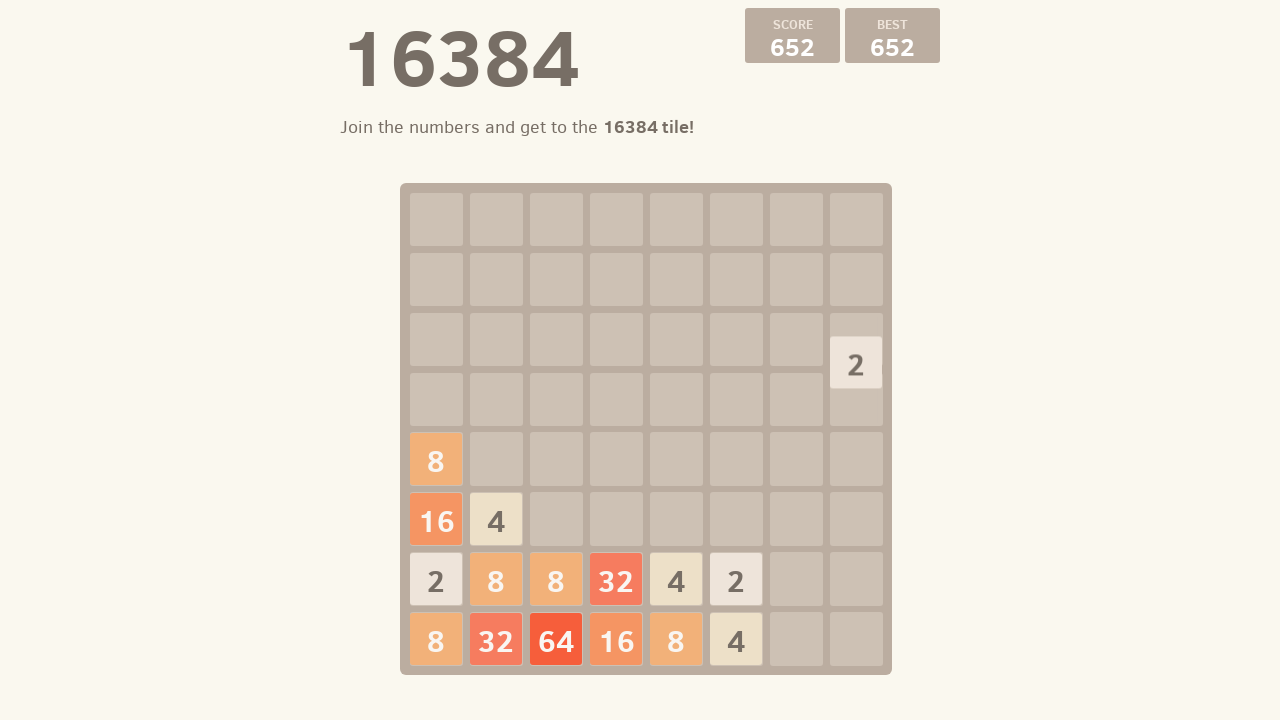

Pressed random arrow key: ArrowRight
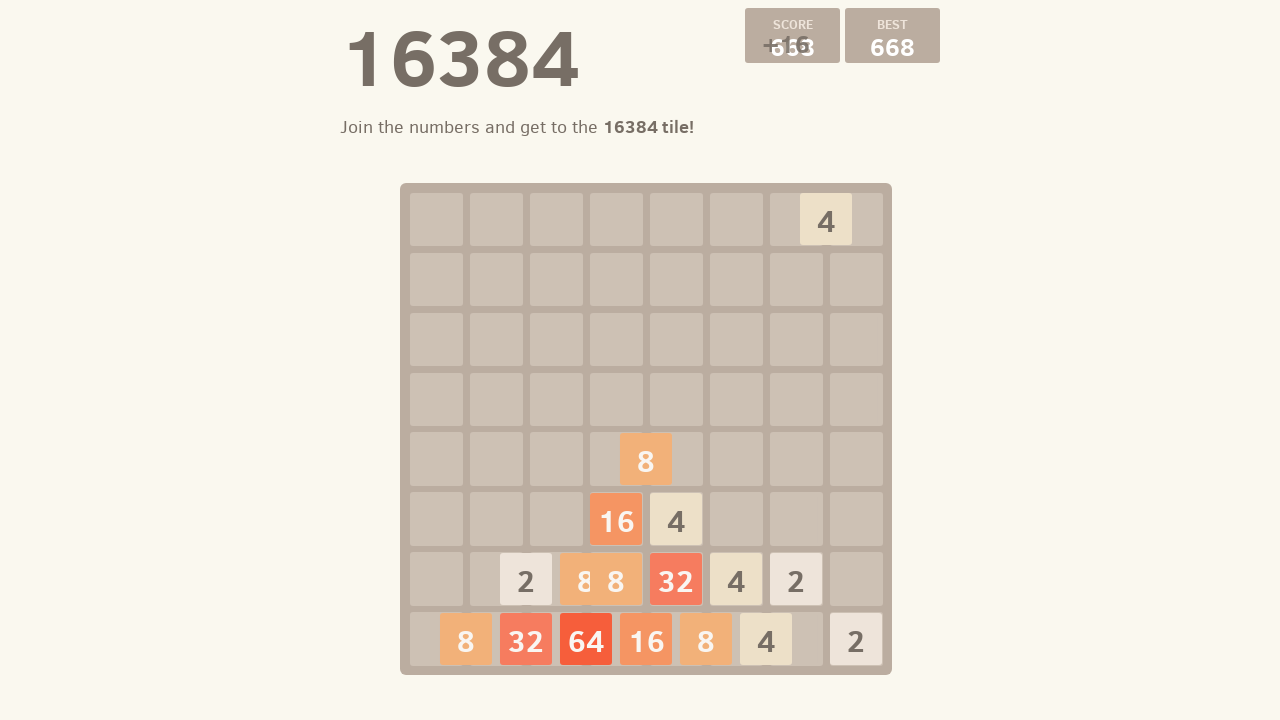

Pressed ArrowDown key
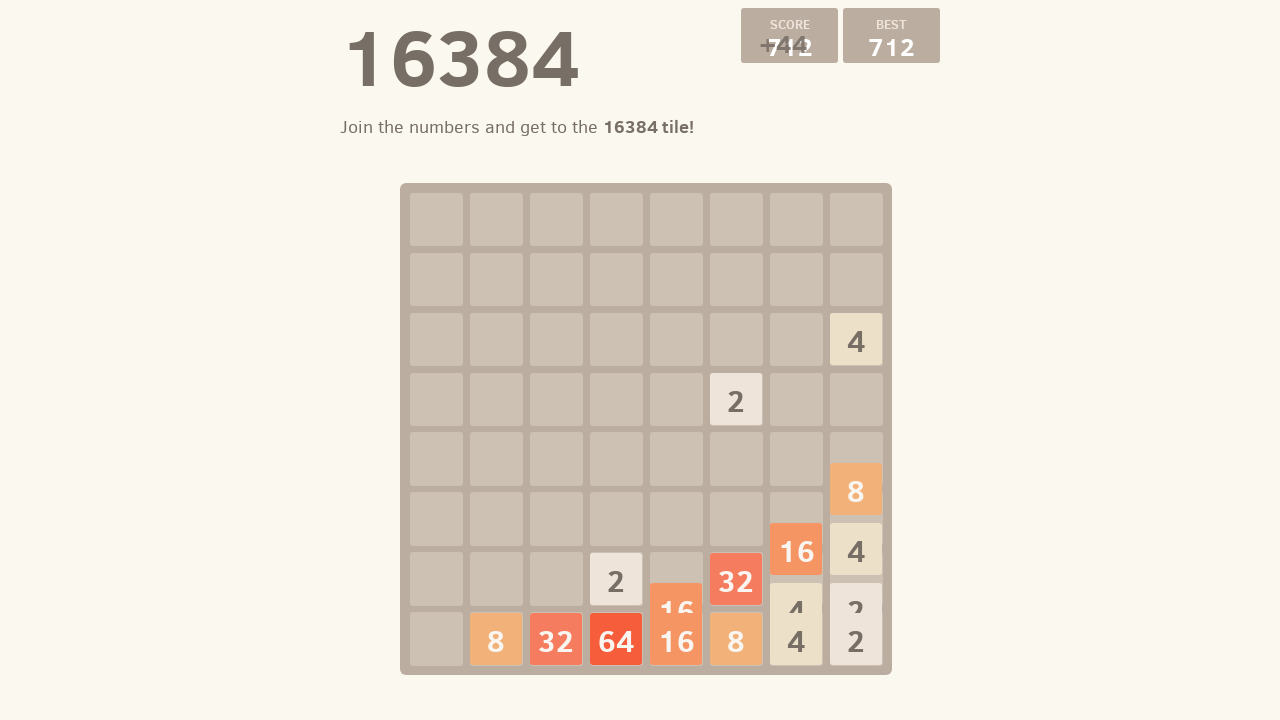

Pressed random arrow key: ArrowDown
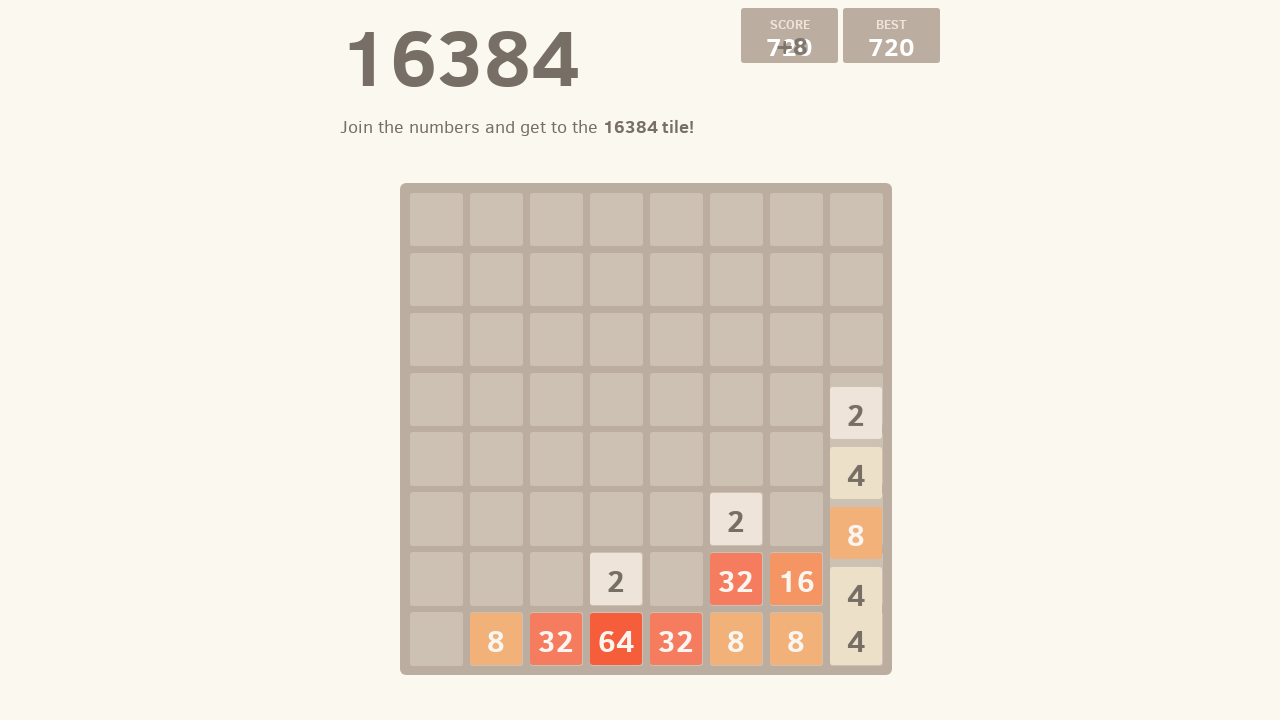

Pressed ArrowDown key
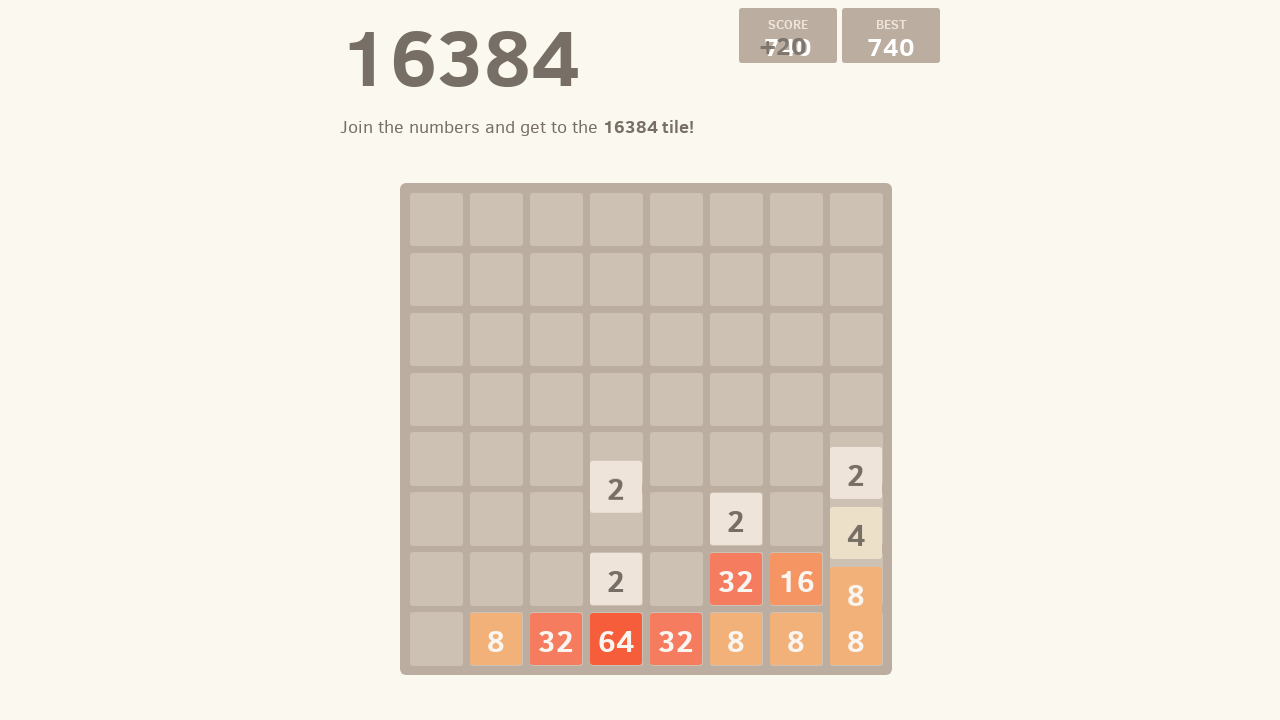

Pressed random arrow key: ArrowDown
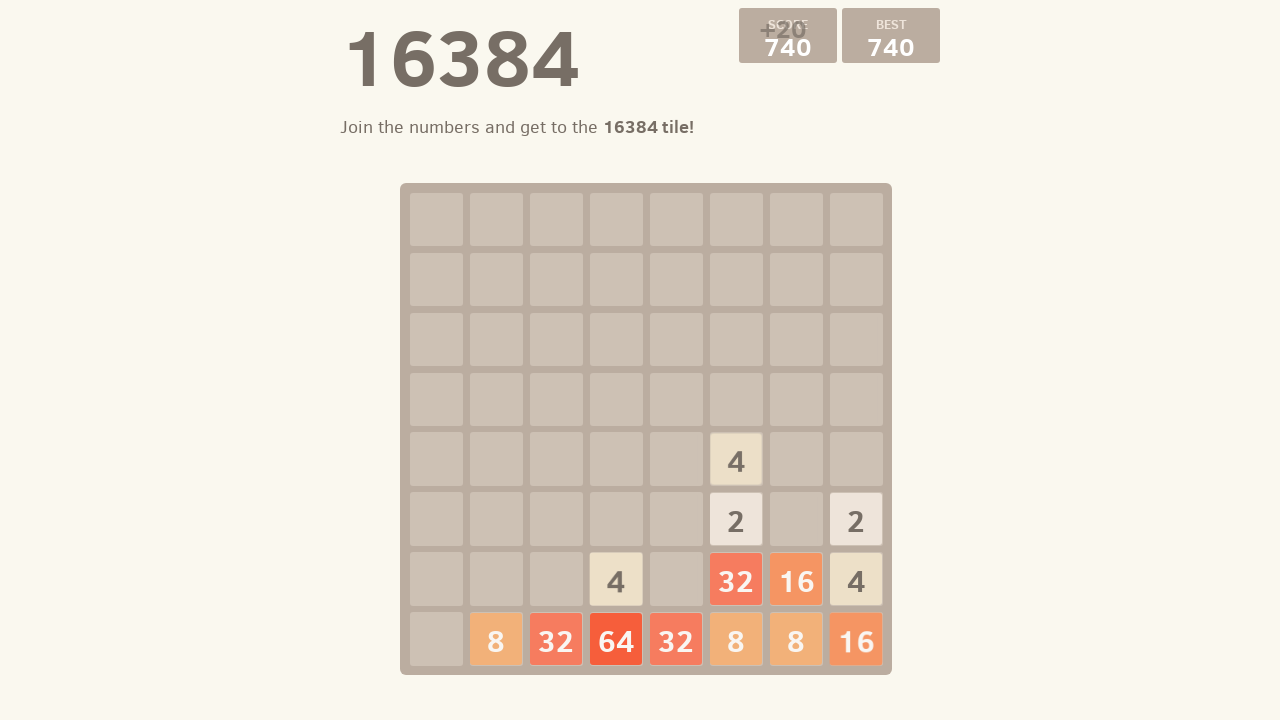

Pressed ArrowDown key
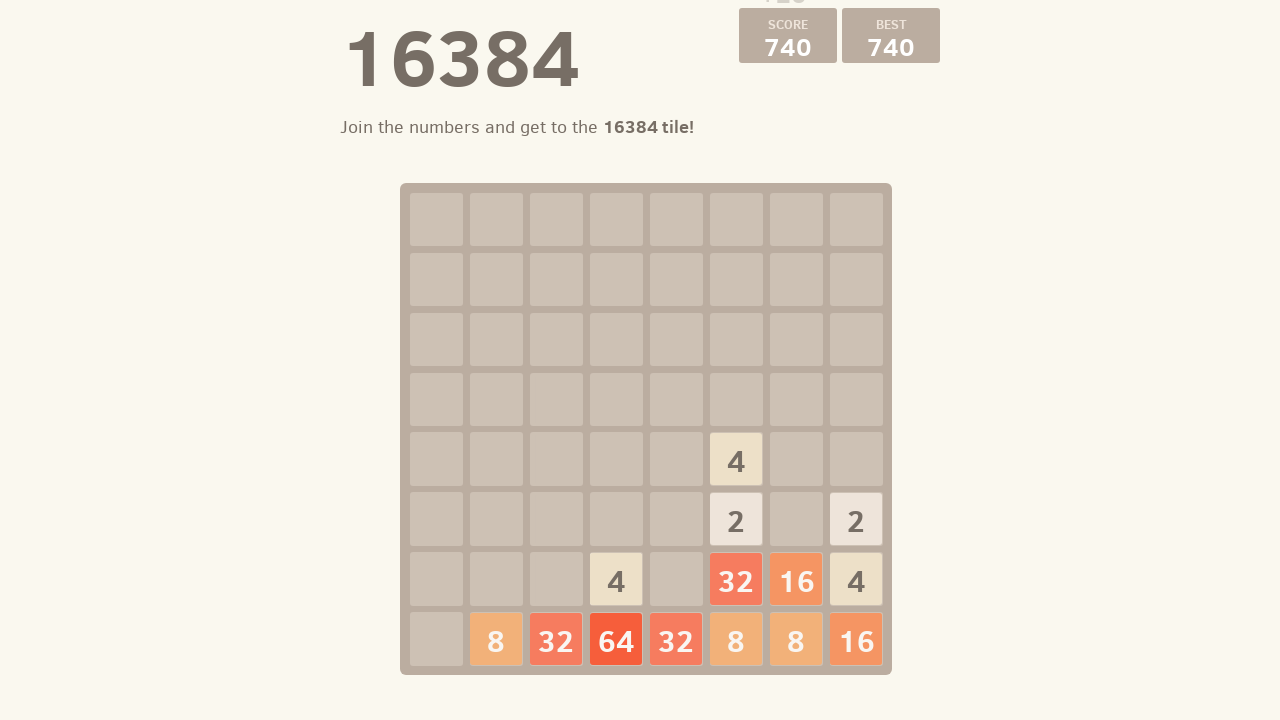

Pressed random arrow key: ArrowDown
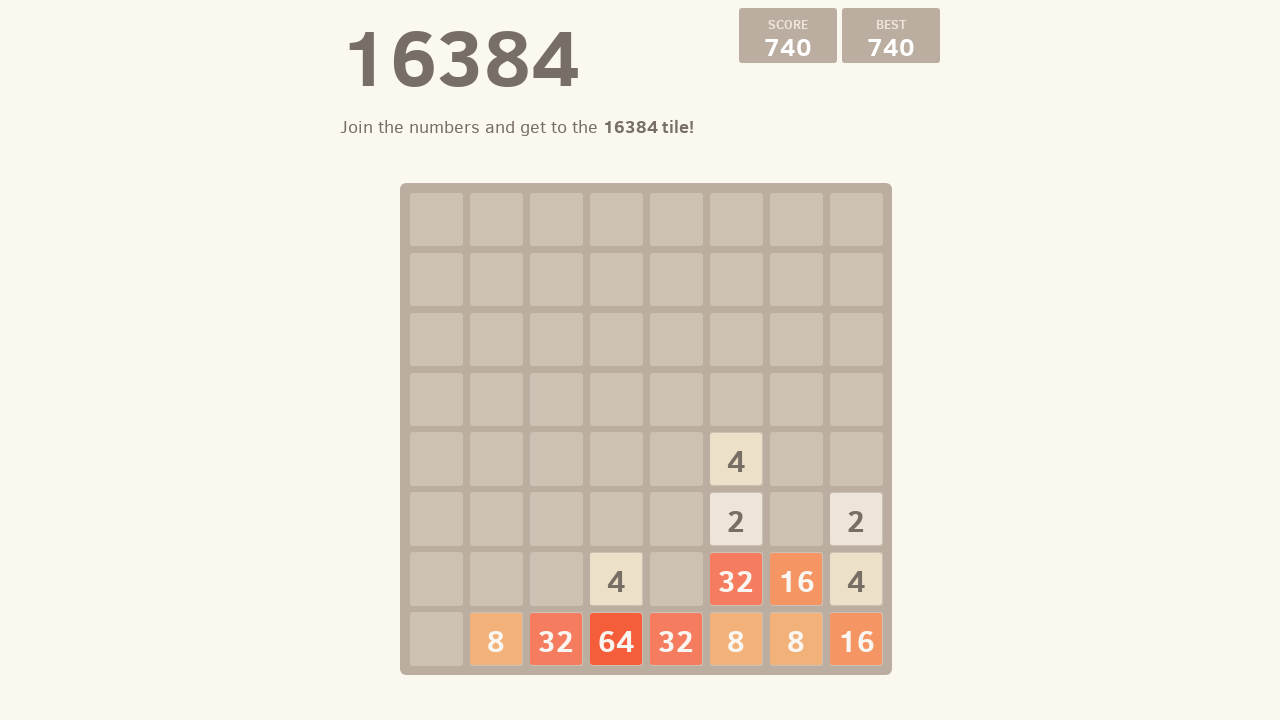

Pressed ArrowDown key
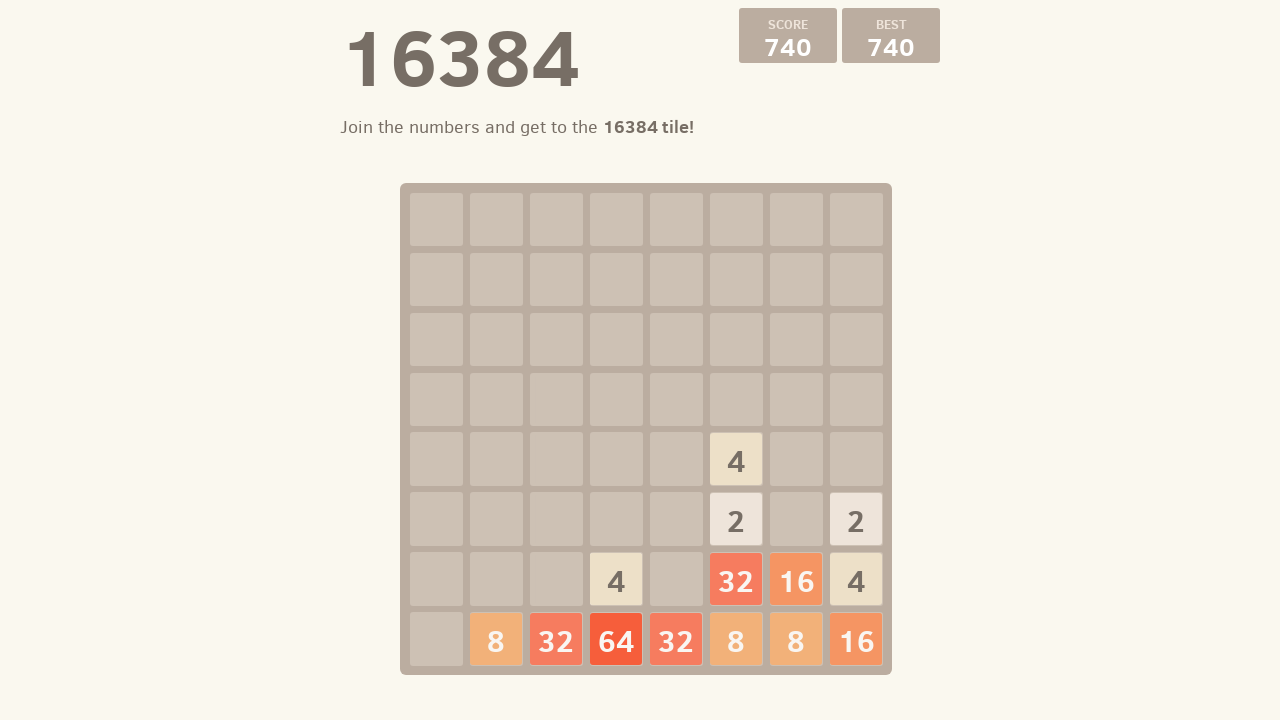

Pressed random arrow key: ArrowLeft
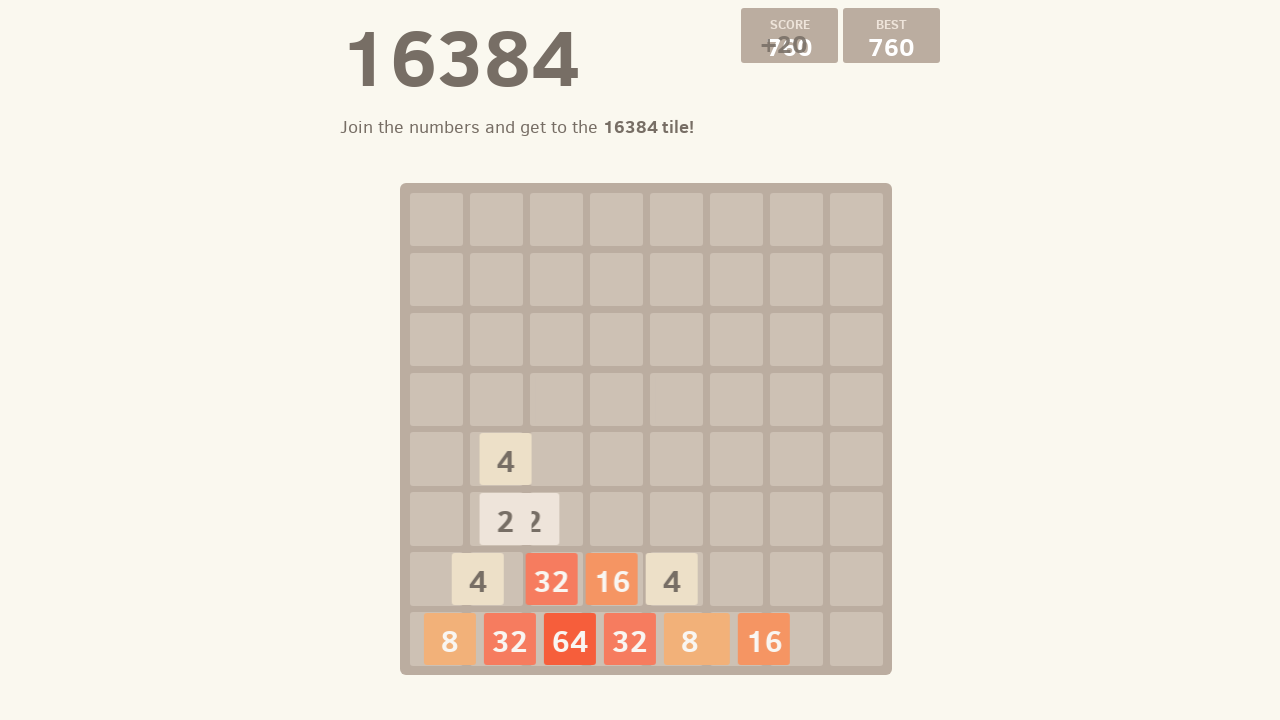

Pressed ArrowDown key
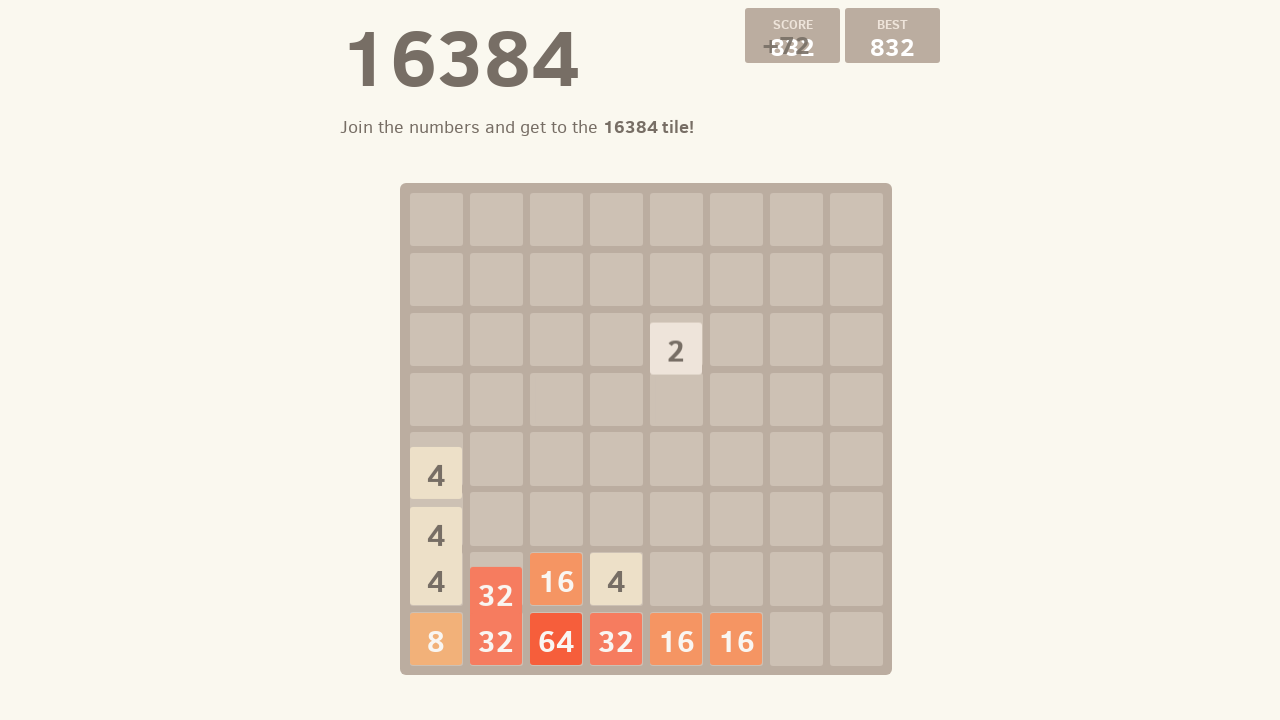

Pressed random arrow key: ArrowLeft
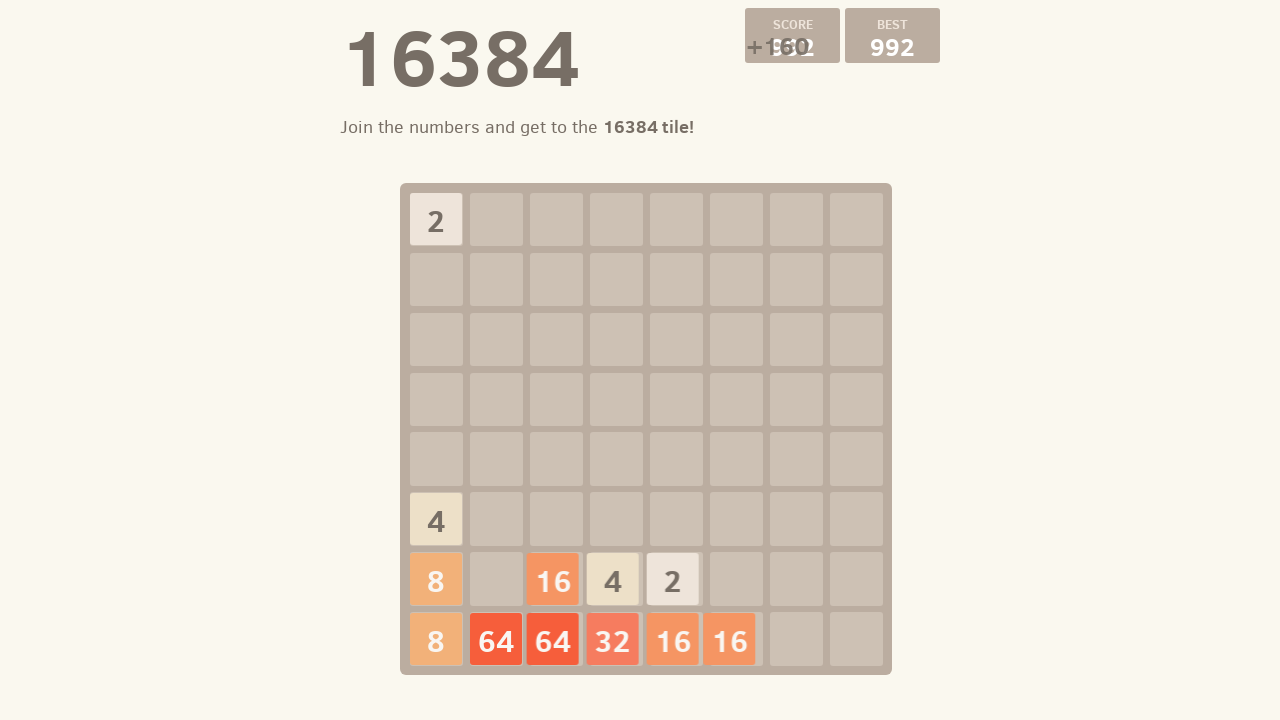

Pressed ArrowDown key
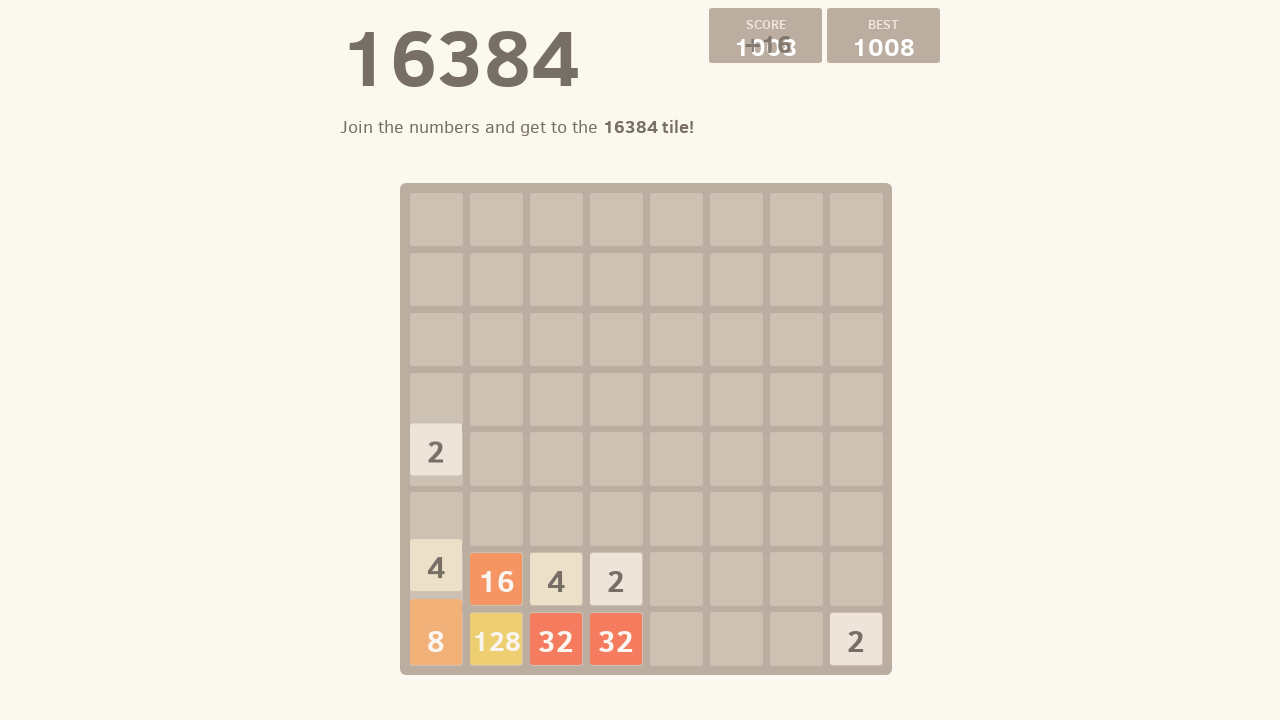

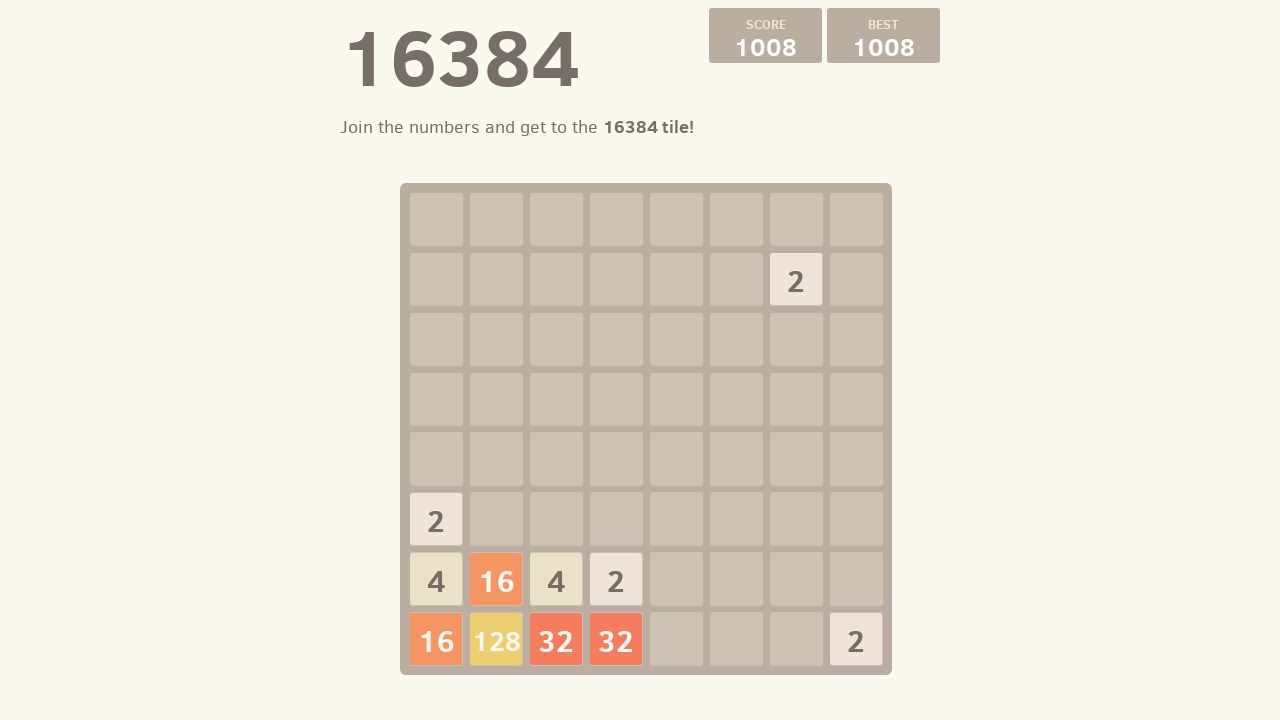